Tests the add/remove elements functionality by clicking the "Add Element" button 100 times to create delete buttons, then clicking 20 delete buttons and validating the correct number remain.

Starting URL: http://the-internet.herokuapp.com/add_remove_elements/

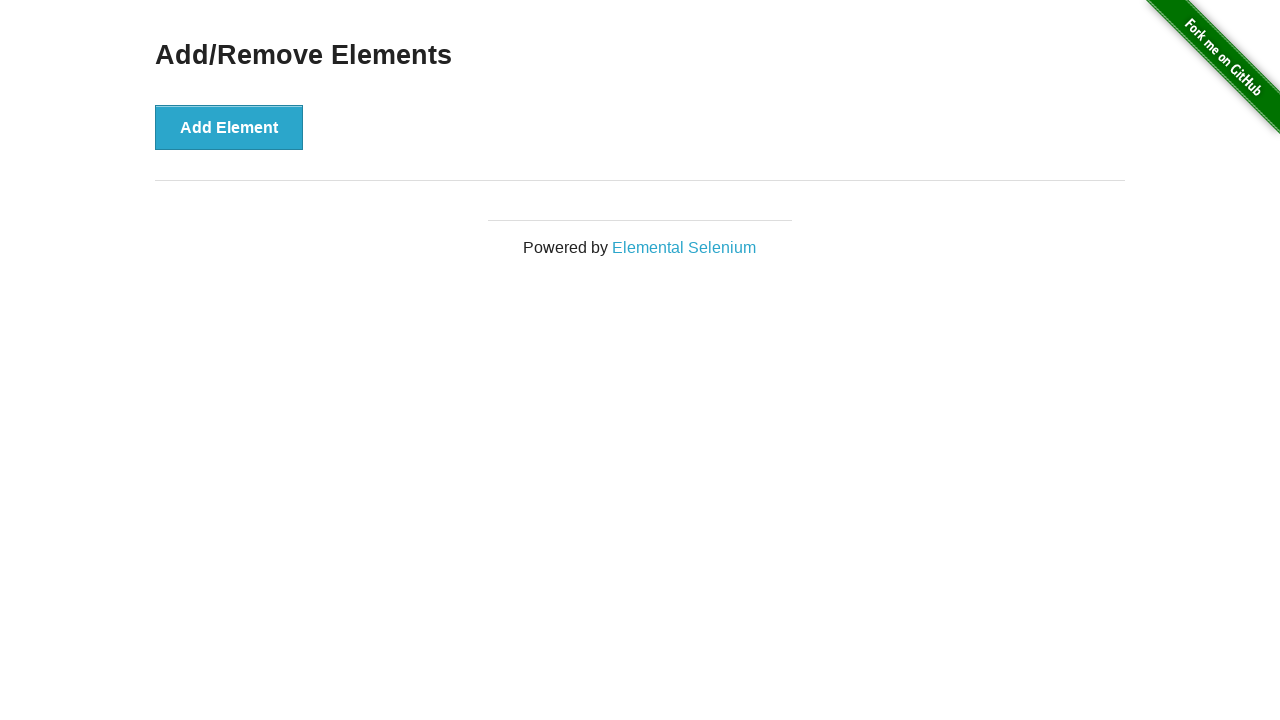

Clicked 'Add Element' button (iteration 1/100) at (229, 127) on xpath=//button[@onclick='addElement()']
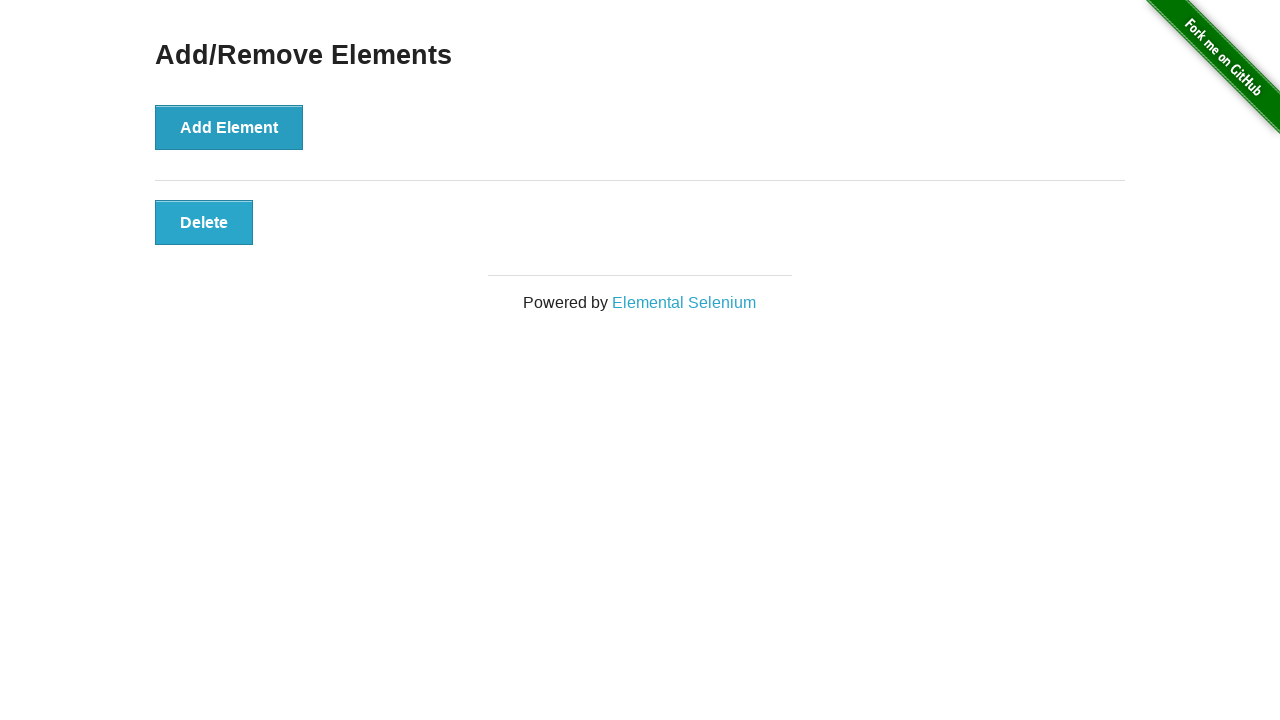

Clicked 'Add Element' button (iteration 2/100) at (229, 127) on xpath=//button[@onclick='addElement()']
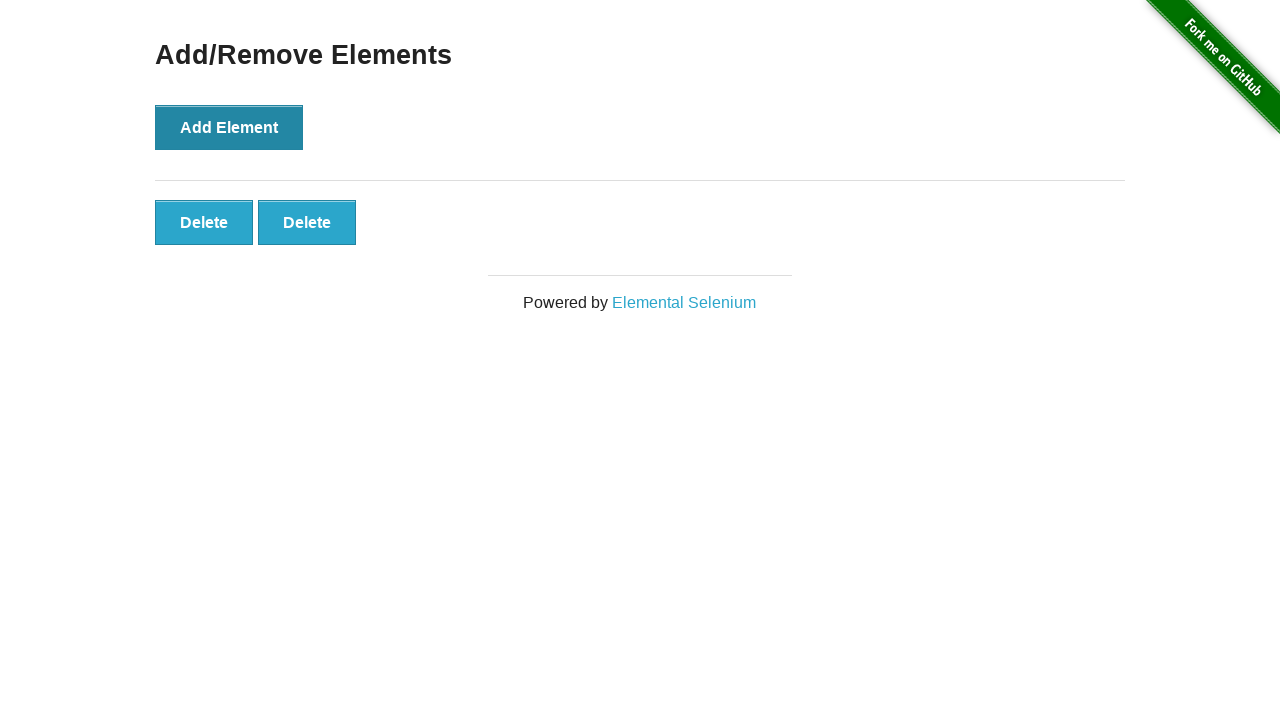

Clicked 'Add Element' button (iteration 3/100) at (229, 127) on xpath=//button[@onclick='addElement()']
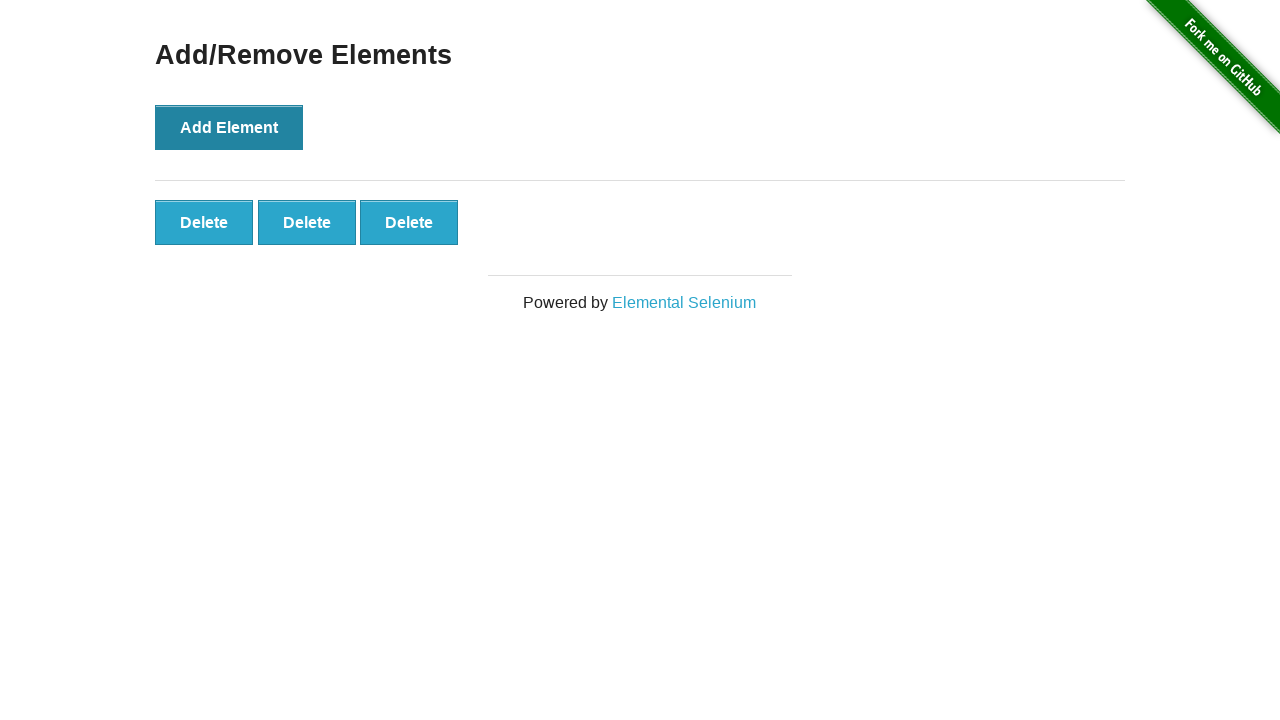

Clicked 'Add Element' button (iteration 4/100) at (229, 127) on xpath=//button[@onclick='addElement()']
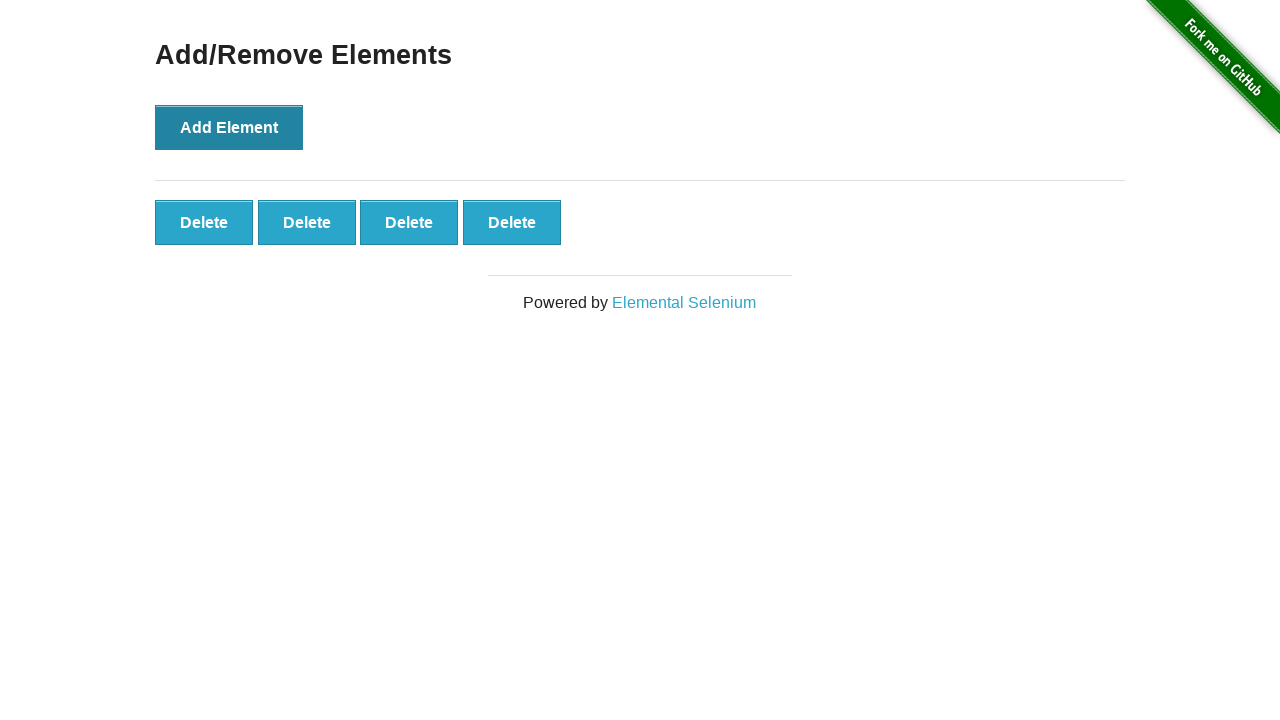

Clicked 'Add Element' button (iteration 5/100) at (229, 127) on xpath=//button[@onclick='addElement()']
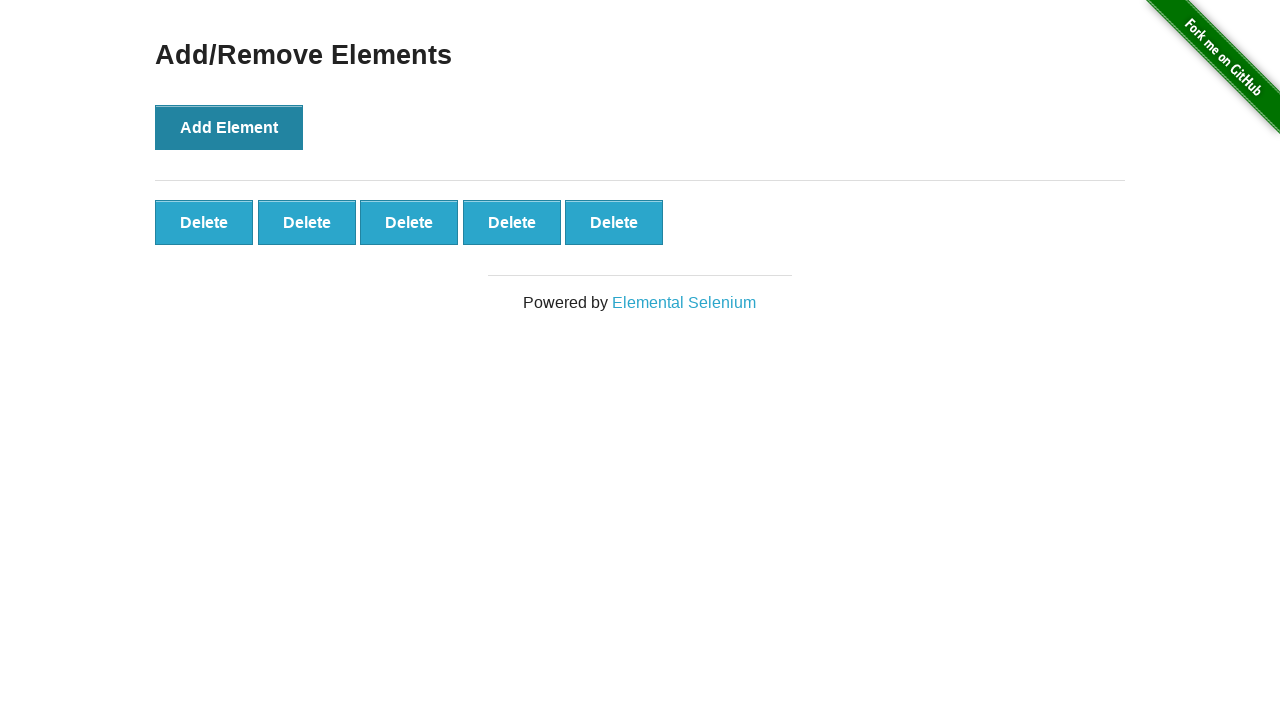

Clicked 'Add Element' button (iteration 6/100) at (229, 127) on xpath=//button[@onclick='addElement()']
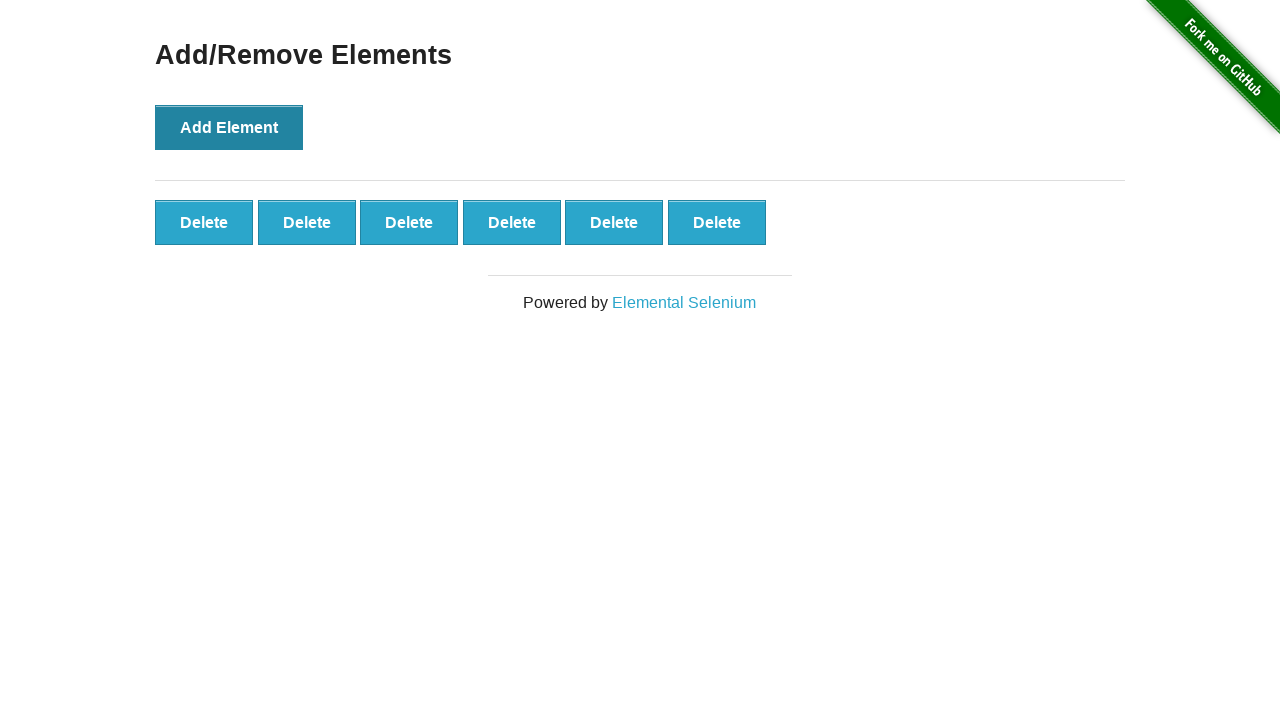

Clicked 'Add Element' button (iteration 7/100) at (229, 127) on xpath=//button[@onclick='addElement()']
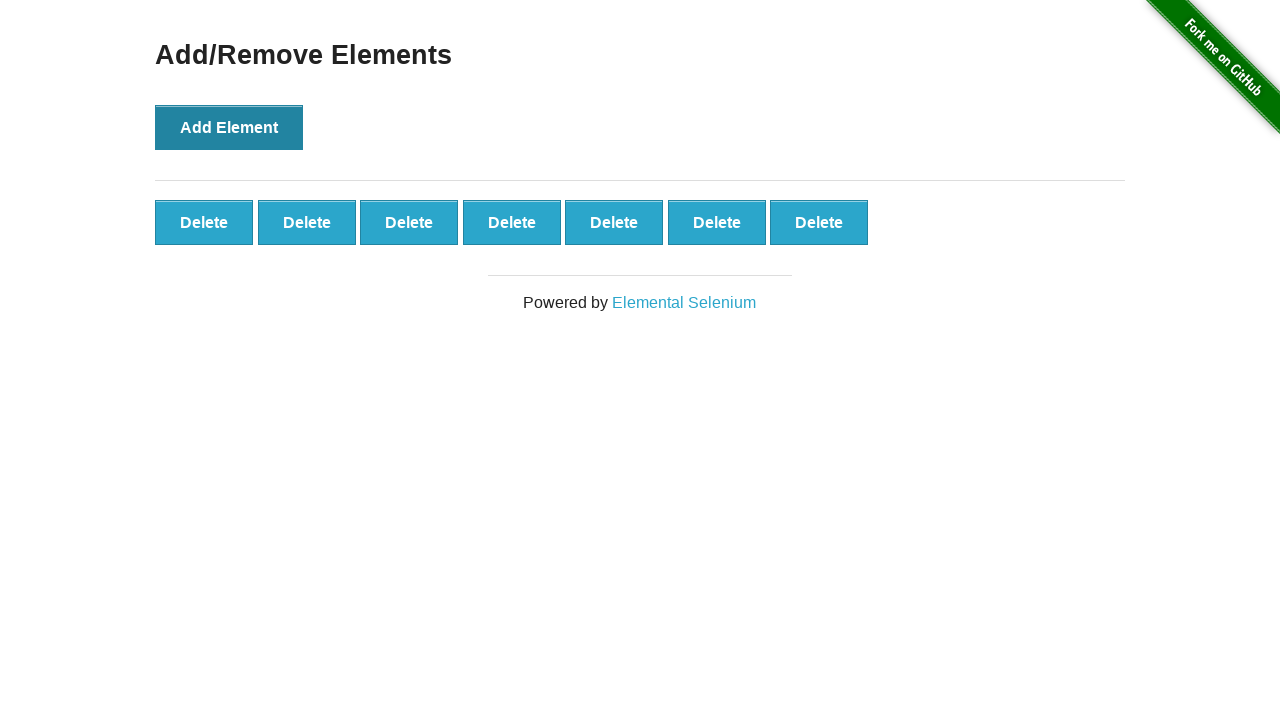

Clicked 'Add Element' button (iteration 8/100) at (229, 127) on xpath=//button[@onclick='addElement()']
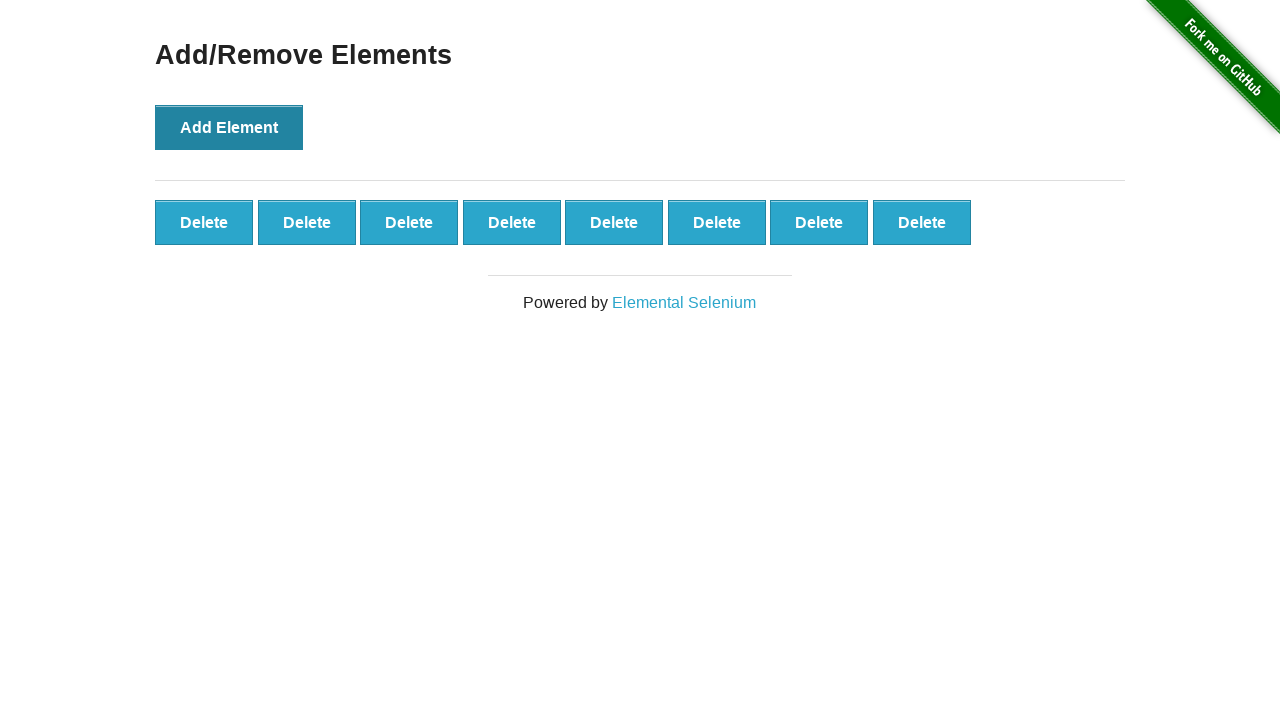

Clicked 'Add Element' button (iteration 9/100) at (229, 127) on xpath=//button[@onclick='addElement()']
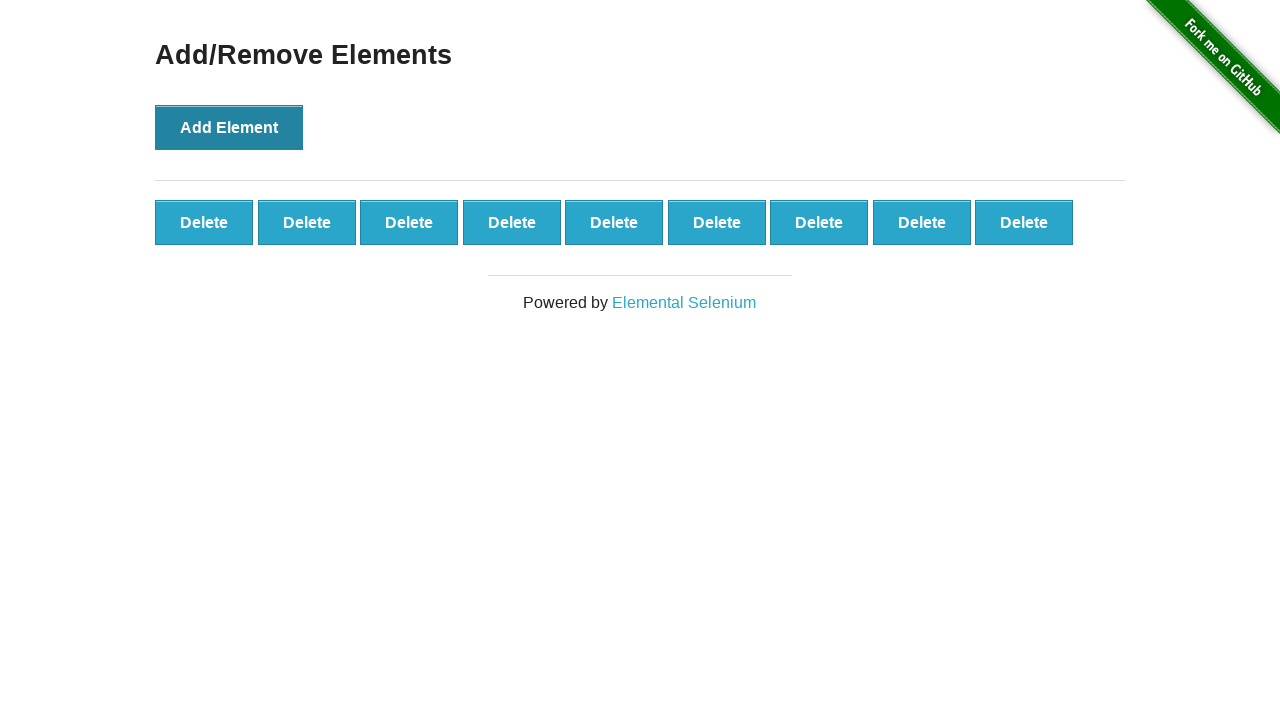

Clicked 'Add Element' button (iteration 10/100) at (229, 127) on xpath=//button[@onclick='addElement()']
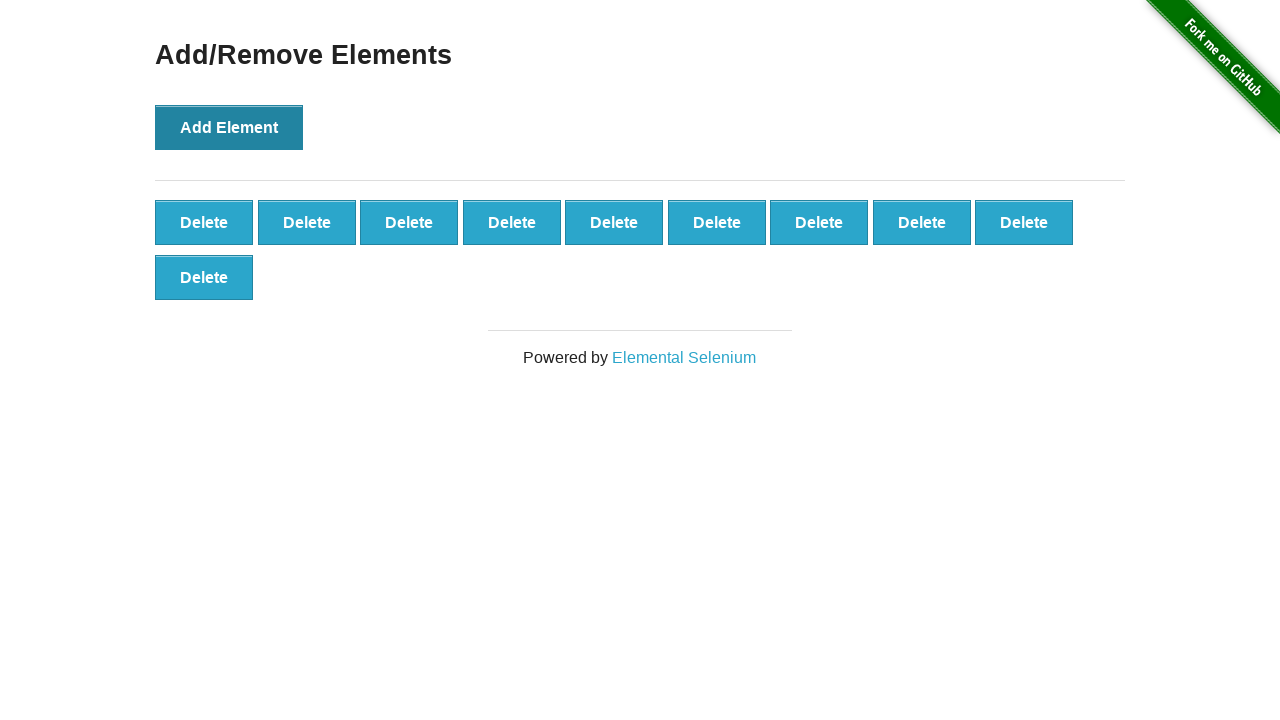

Clicked 'Add Element' button (iteration 11/100) at (229, 127) on xpath=//button[@onclick='addElement()']
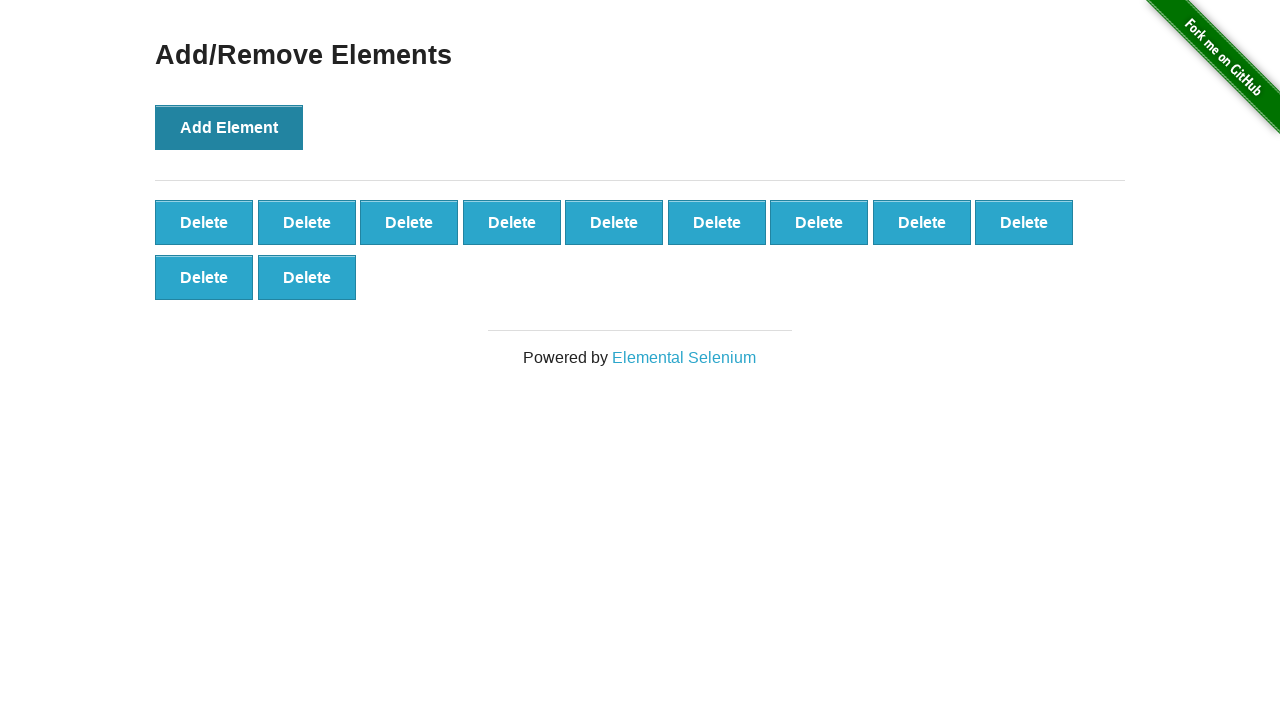

Clicked 'Add Element' button (iteration 12/100) at (229, 127) on xpath=//button[@onclick='addElement()']
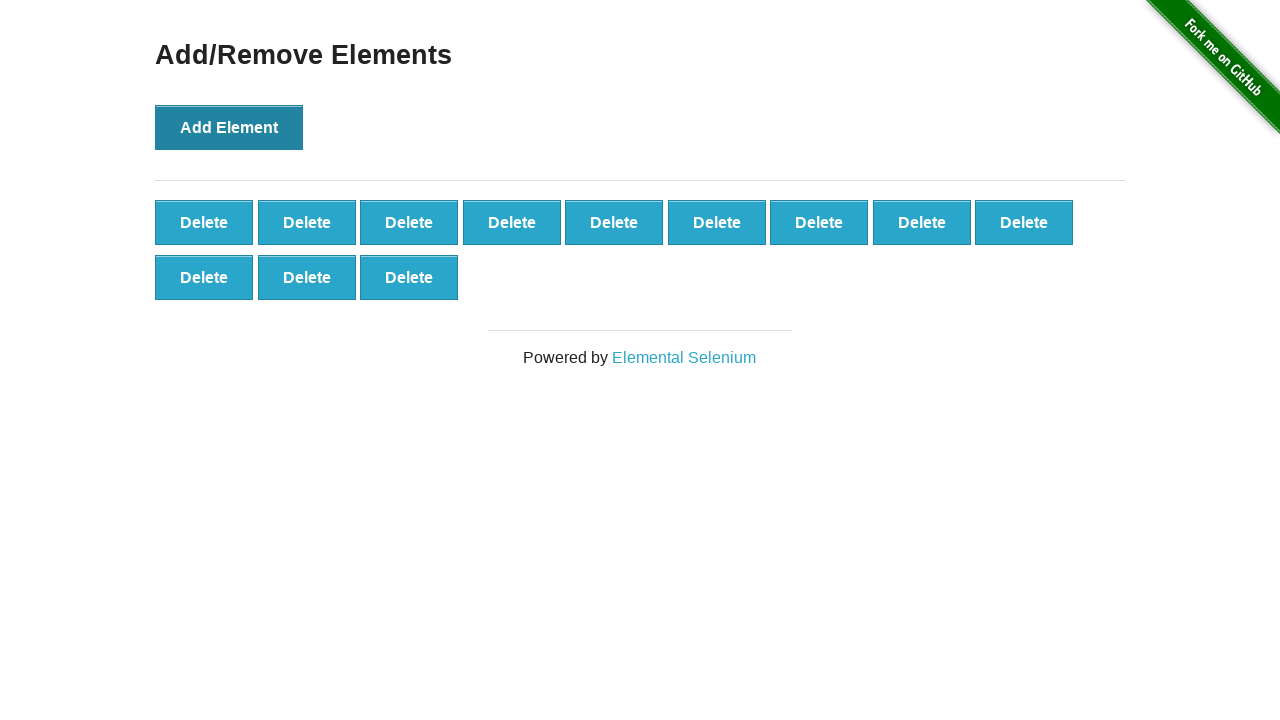

Clicked 'Add Element' button (iteration 13/100) at (229, 127) on xpath=//button[@onclick='addElement()']
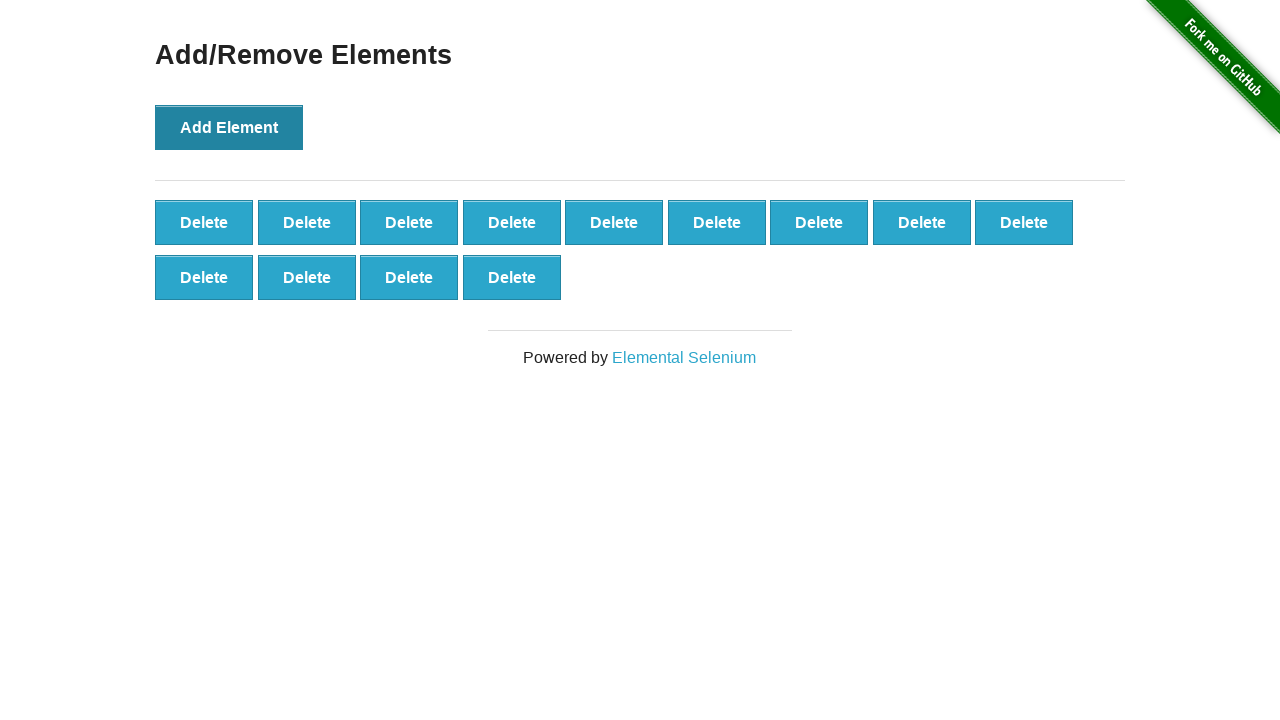

Clicked 'Add Element' button (iteration 14/100) at (229, 127) on xpath=//button[@onclick='addElement()']
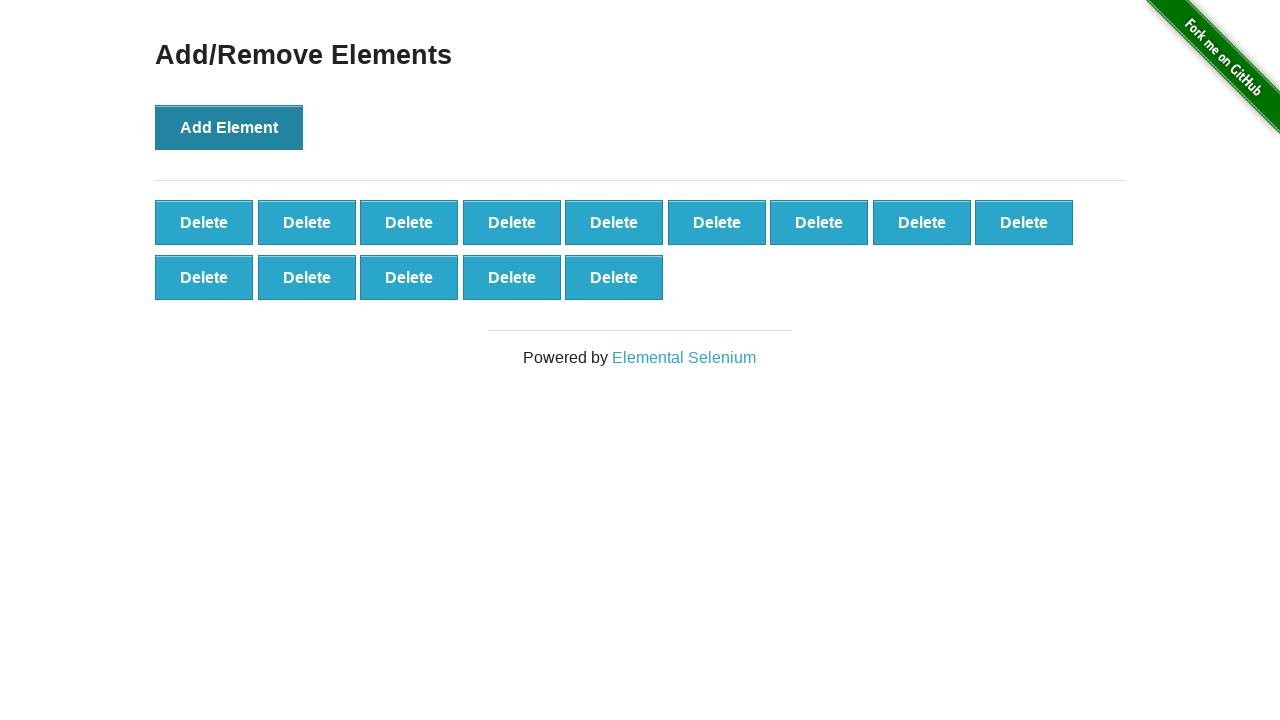

Clicked 'Add Element' button (iteration 15/100) at (229, 127) on xpath=//button[@onclick='addElement()']
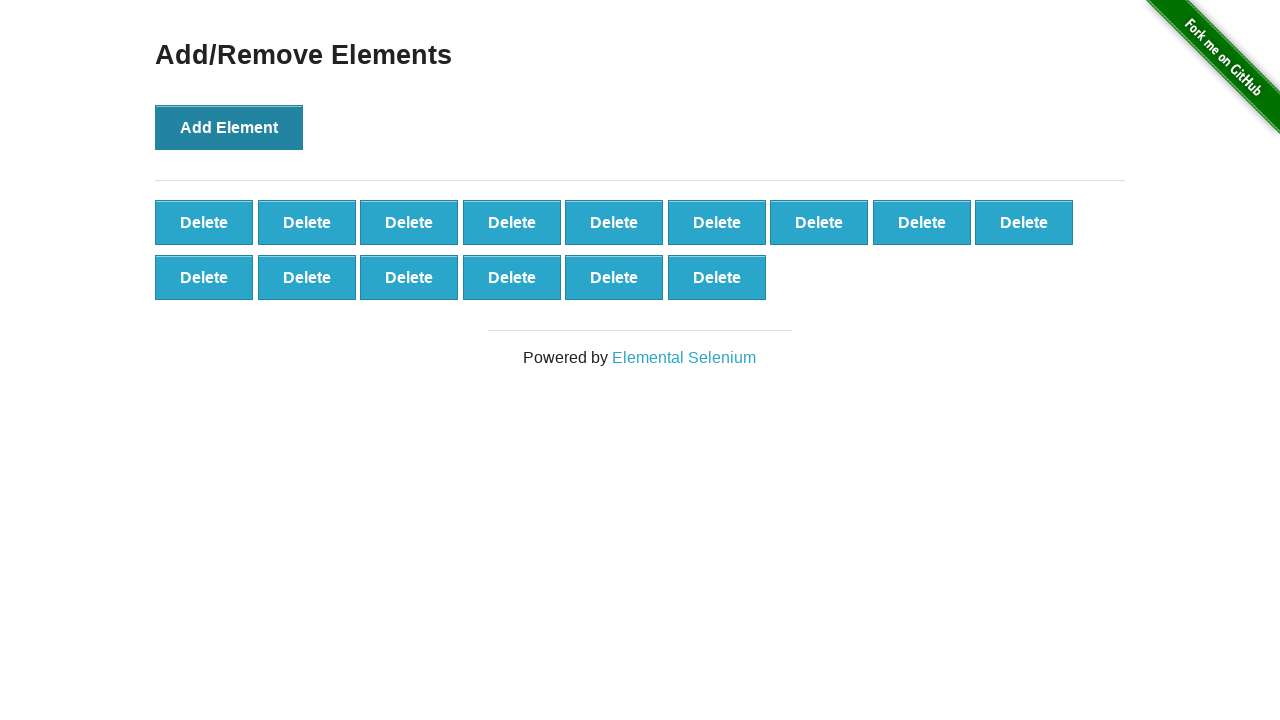

Clicked 'Add Element' button (iteration 16/100) at (229, 127) on xpath=//button[@onclick='addElement()']
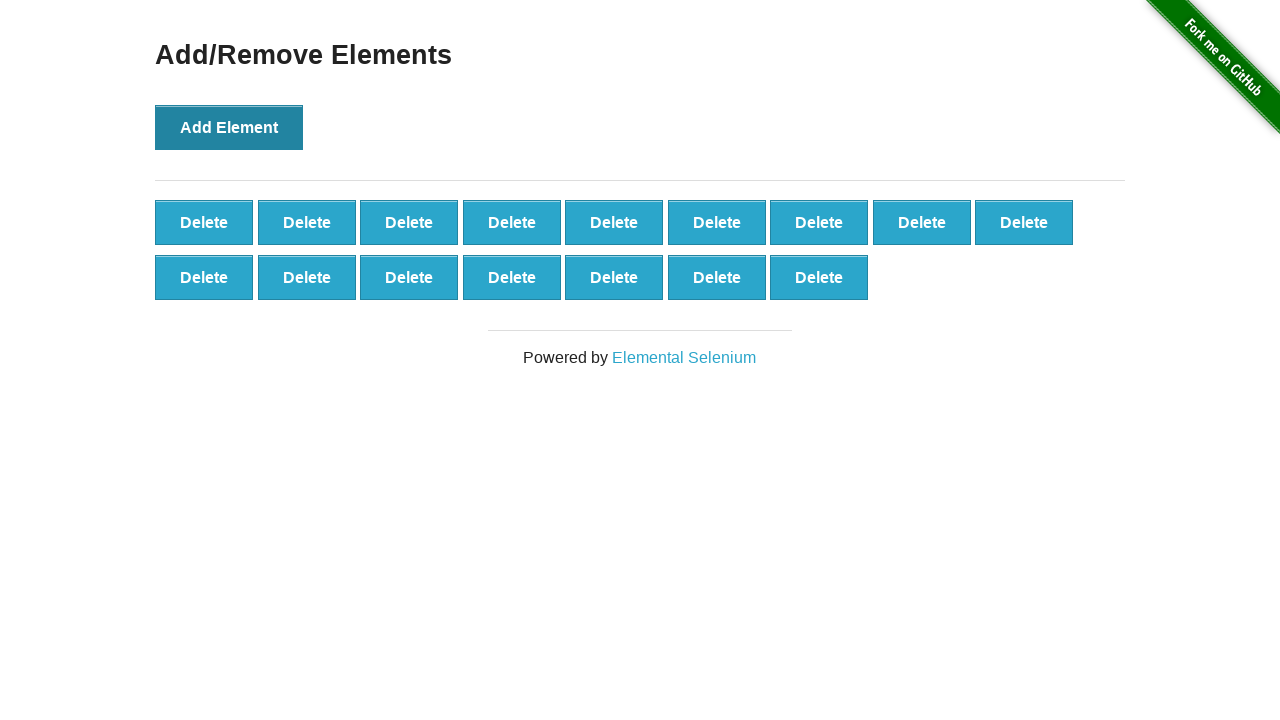

Clicked 'Add Element' button (iteration 17/100) at (229, 127) on xpath=//button[@onclick='addElement()']
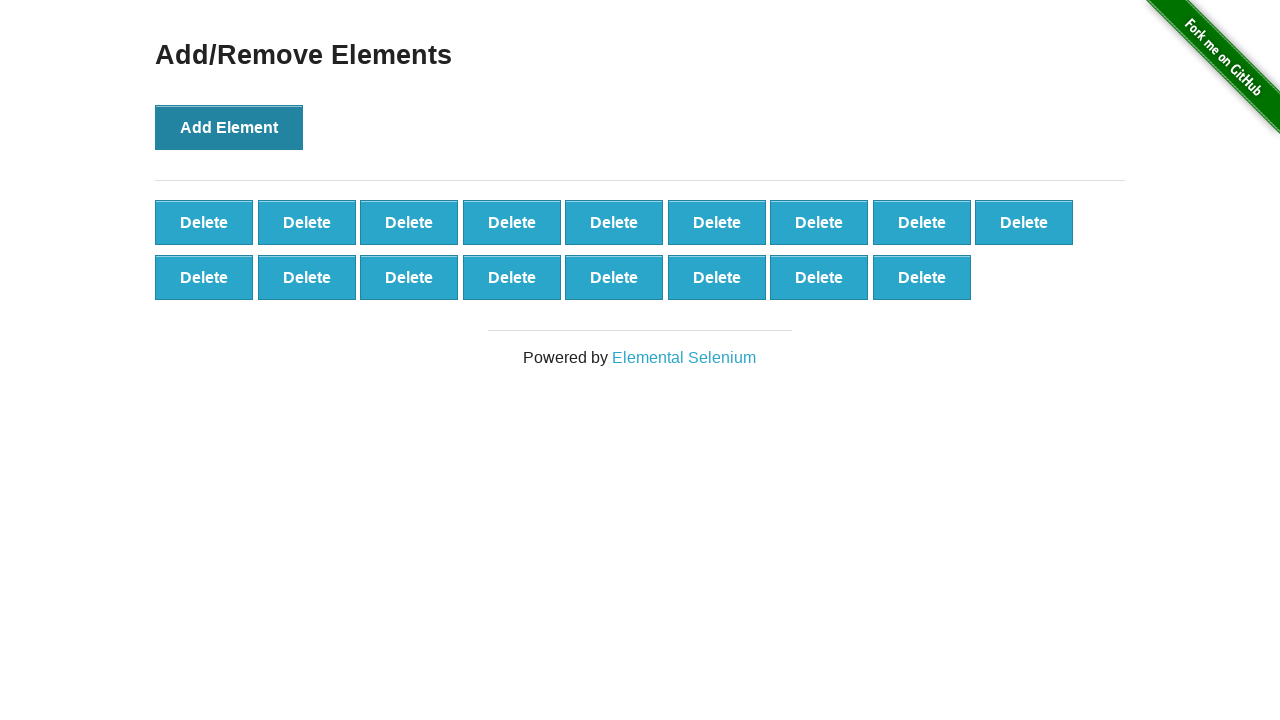

Clicked 'Add Element' button (iteration 18/100) at (229, 127) on xpath=//button[@onclick='addElement()']
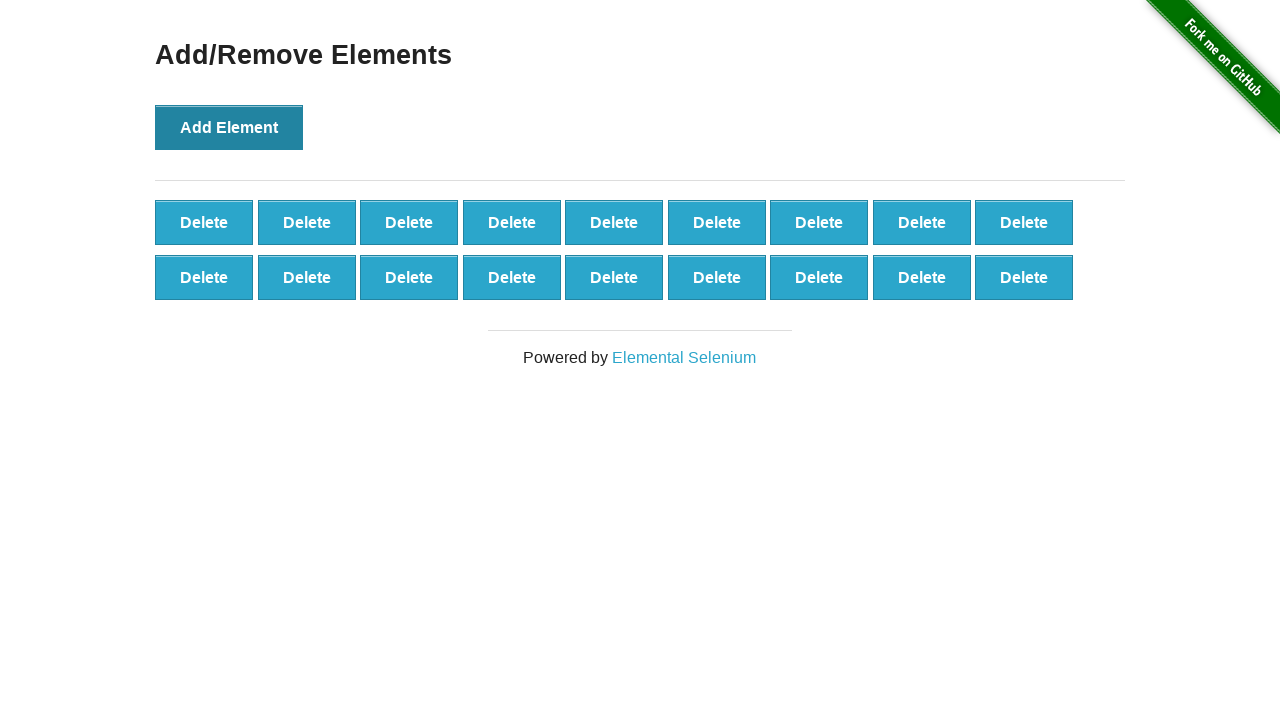

Clicked 'Add Element' button (iteration 19/100) at (229, 127) on xpath=//button[@onclick='addElement()']
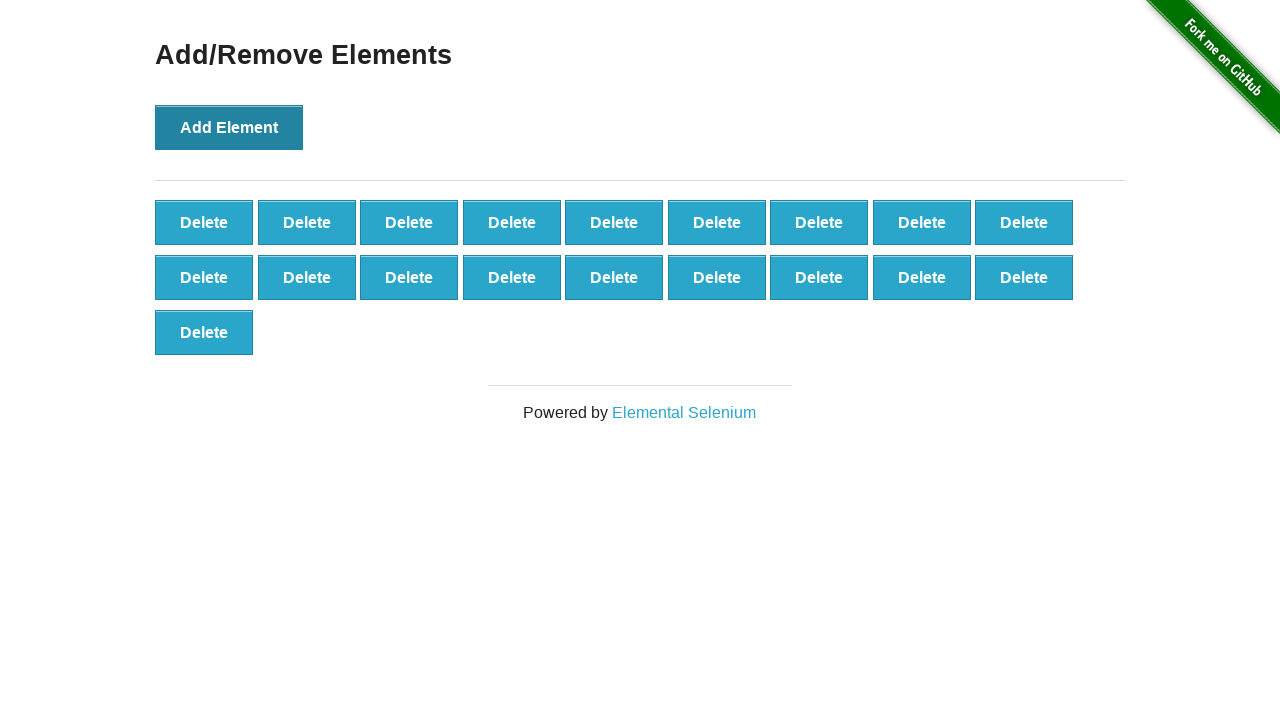

Clicked 'Add Element' button (iteration 20/100) at (229, 127) on xpath=//button[@onclick='addElement()']
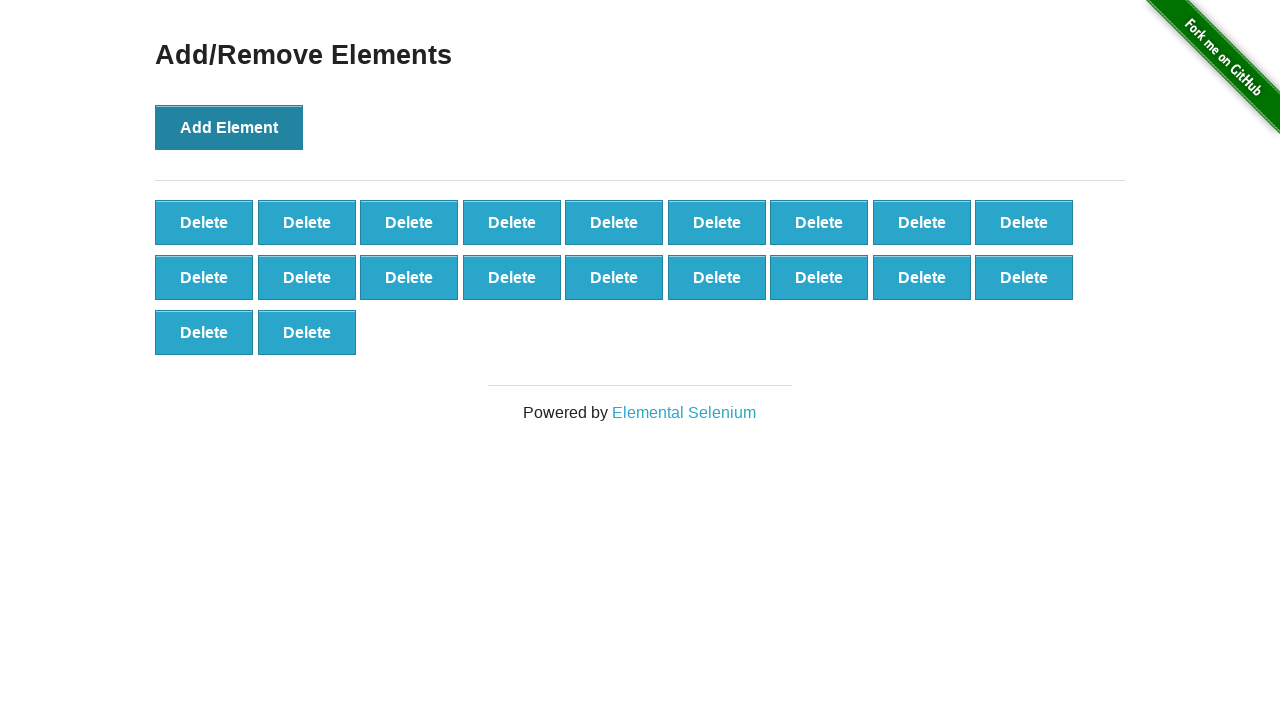

Clicked 'Add Element' button (iteration 21/100) at (229, 127) on xpath=//button[@onclick='addElement()']
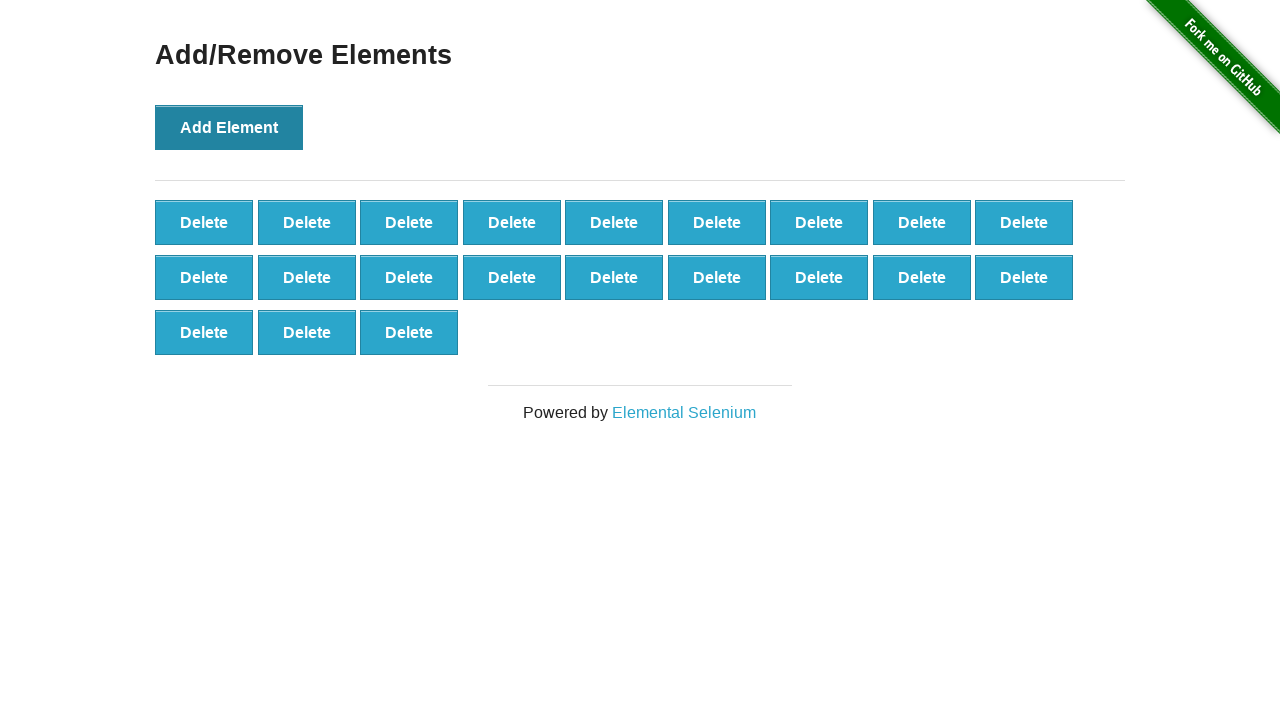

Clicked 'Add Element' button (iteration 22/100) at (229, 127) on xpath=//button[@onclick='addElement()']
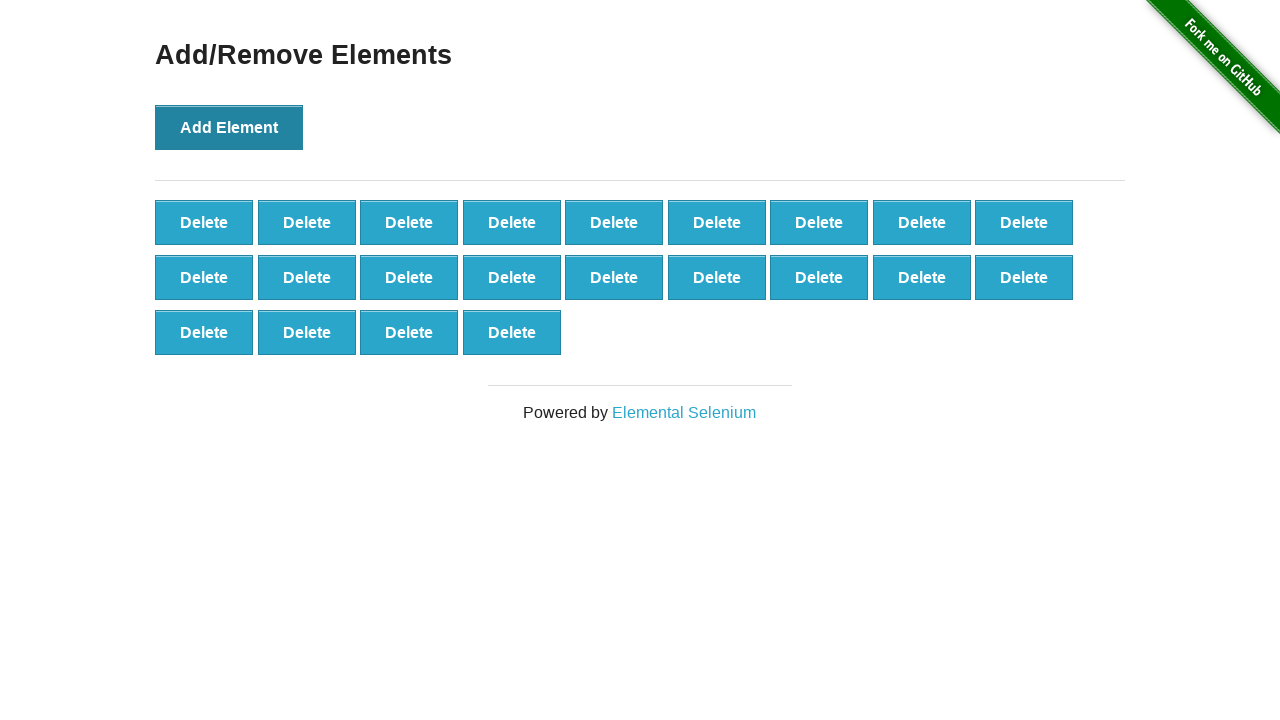

Clicked 'Add Element' button (iteration 23/100) at (229, 127) on xpath=//button[@onclick='addElement()']
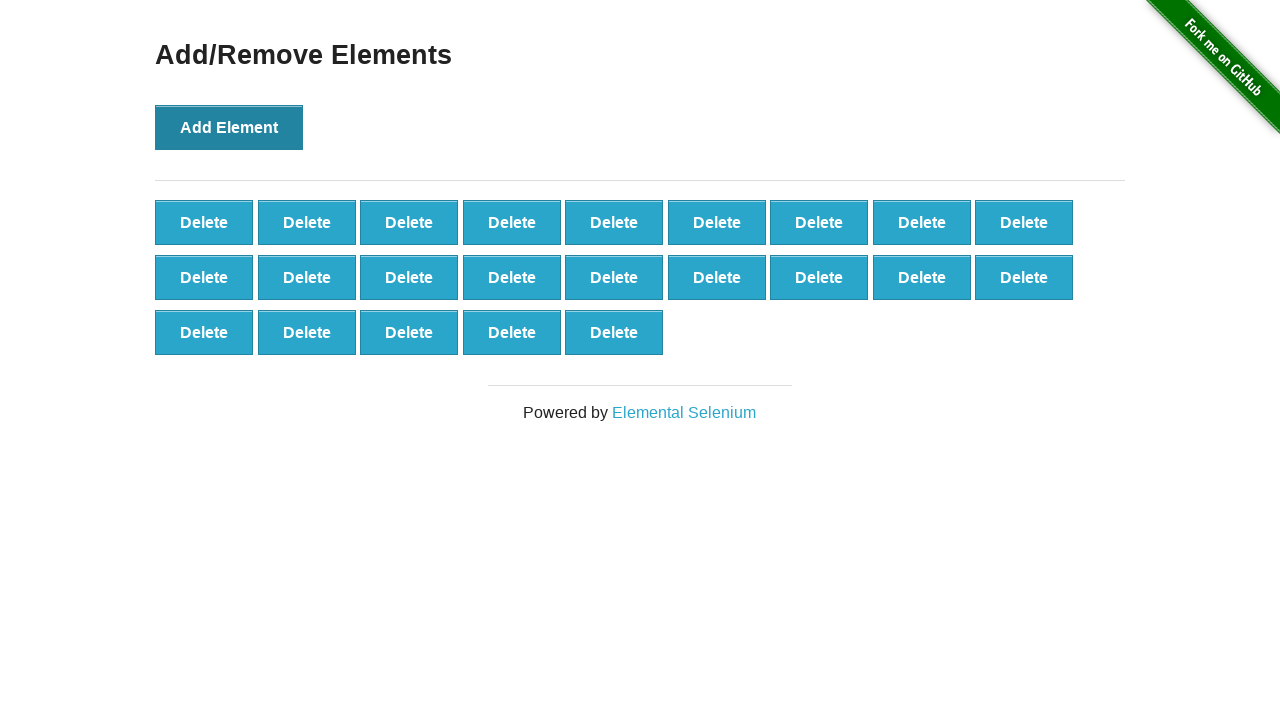

Clicked 'Add Element' button (iteration 24/100) at (229, 127) on xpath=//button[@onclick='addElement()']
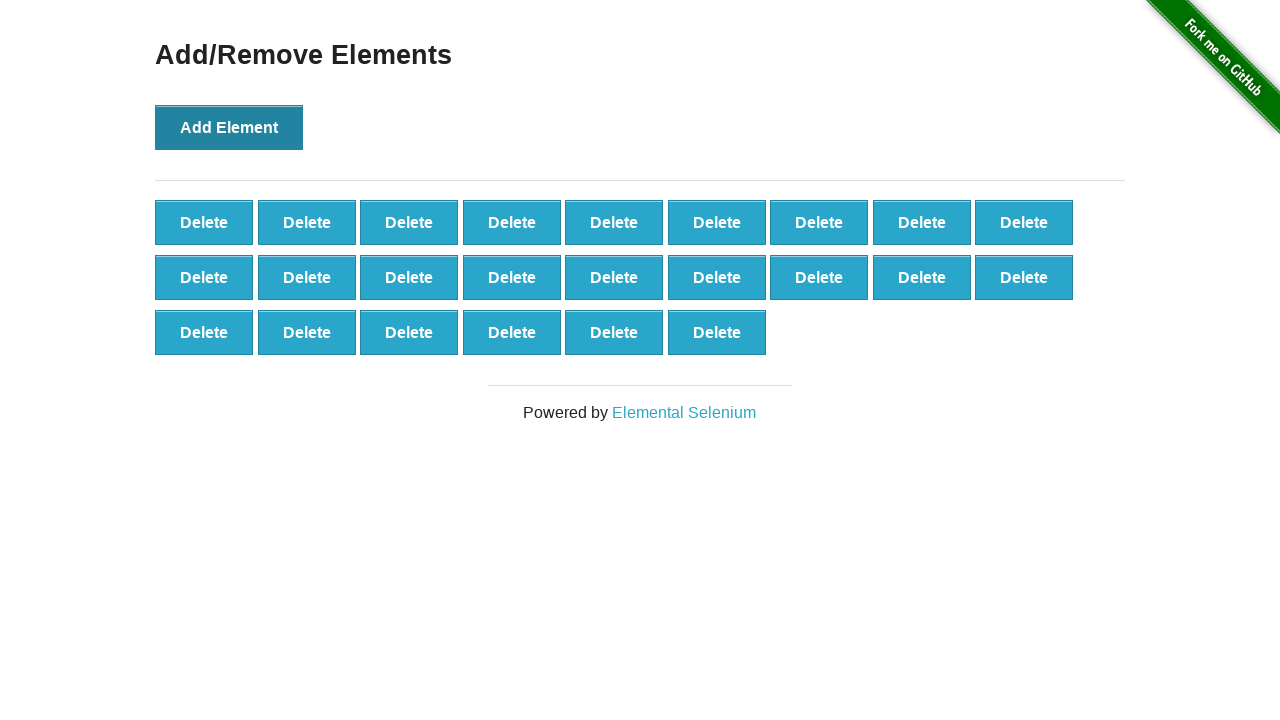

Clicked 'Add Element' button (iteration 25/100) at (229, 127) on xpath=//button[@onclick='addElement()']
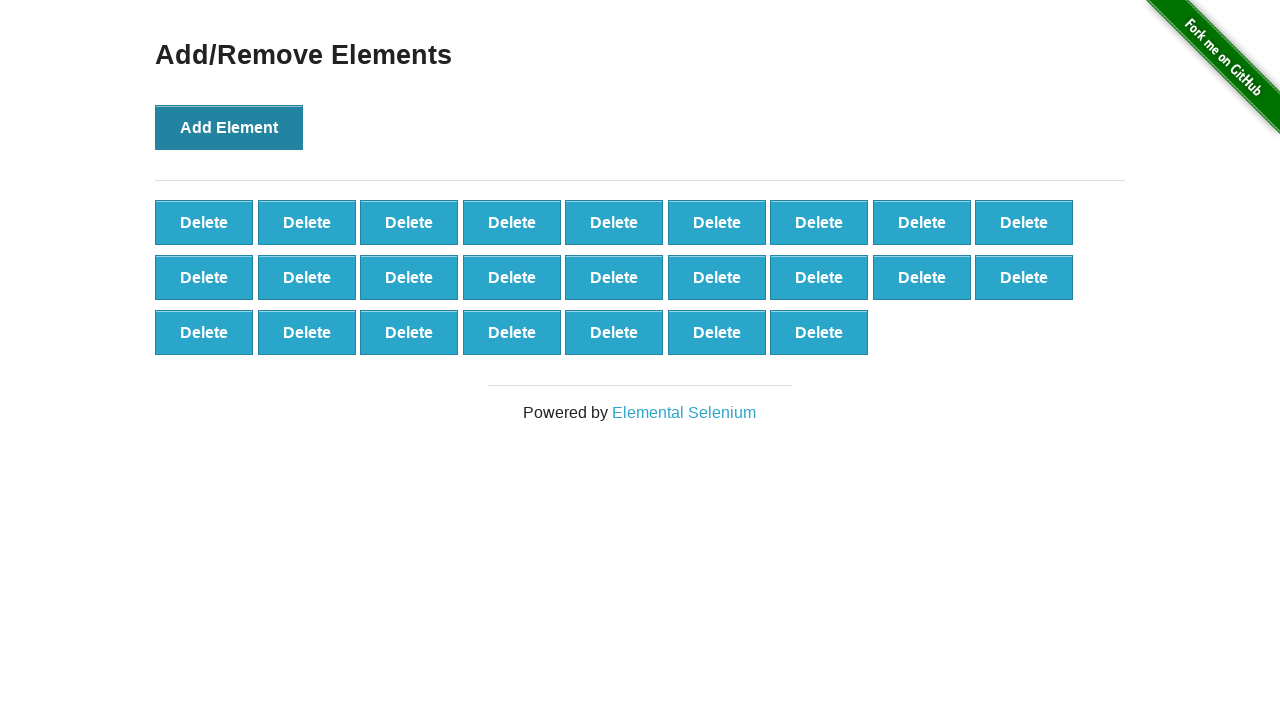

Clicked 'Add Element' button (iteration 26/100) at (229, 127) on xpath=//button[@onclick='addElement()']
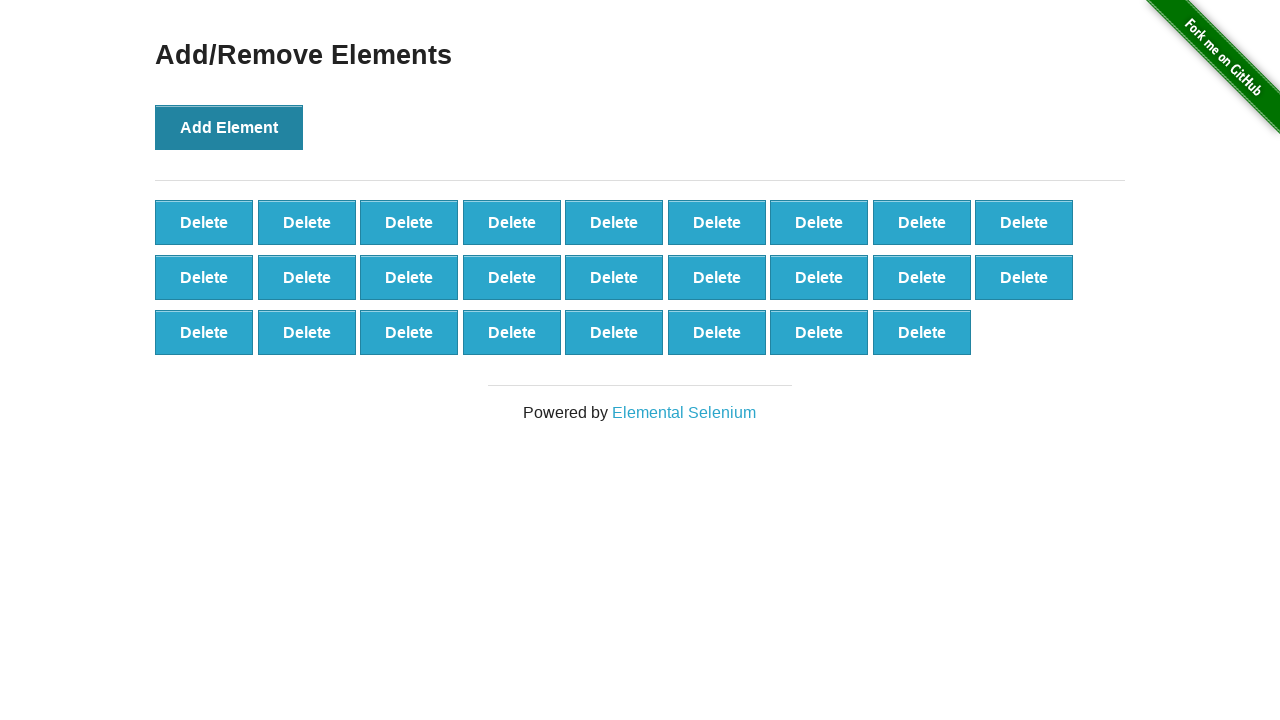

Clicked 'Add Element' button (iteration 27/100) at (229, 127) on xpath=//button[@onclick='addElement()']
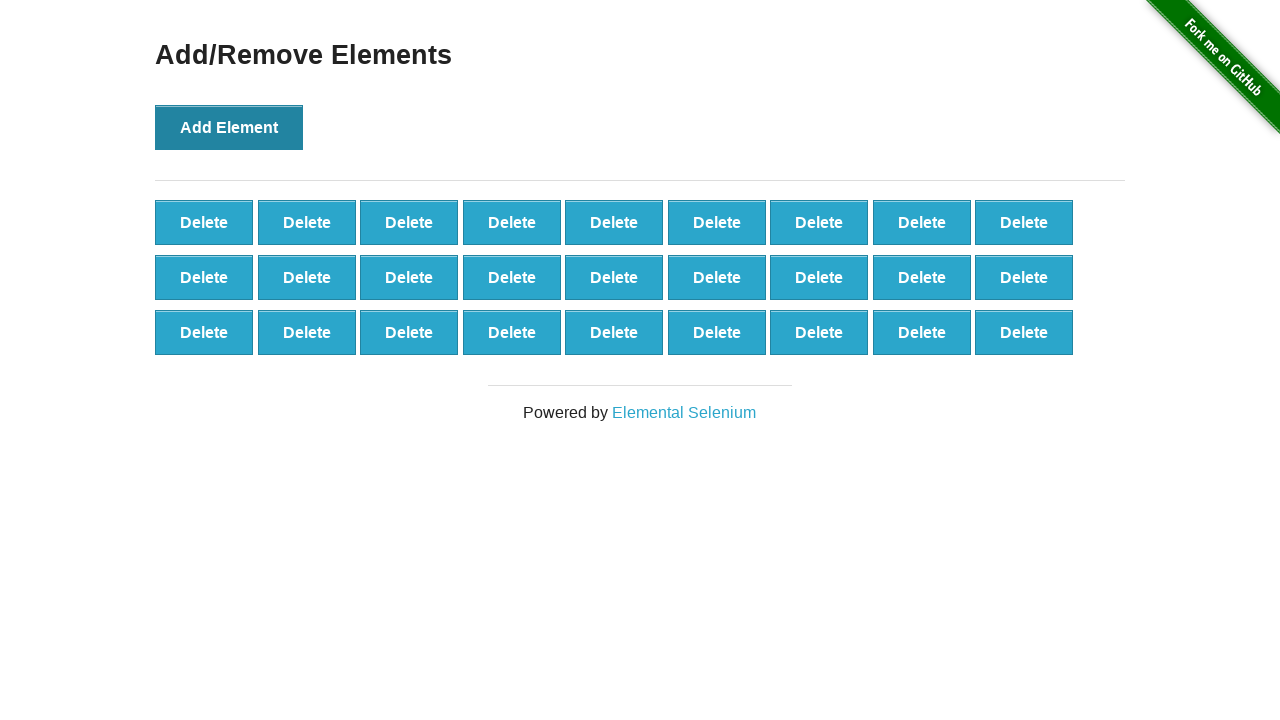

Clicked 'Add Element' button (iteration 28/100) at (229, 127) on xpath=//button[@onclick='addElement()']
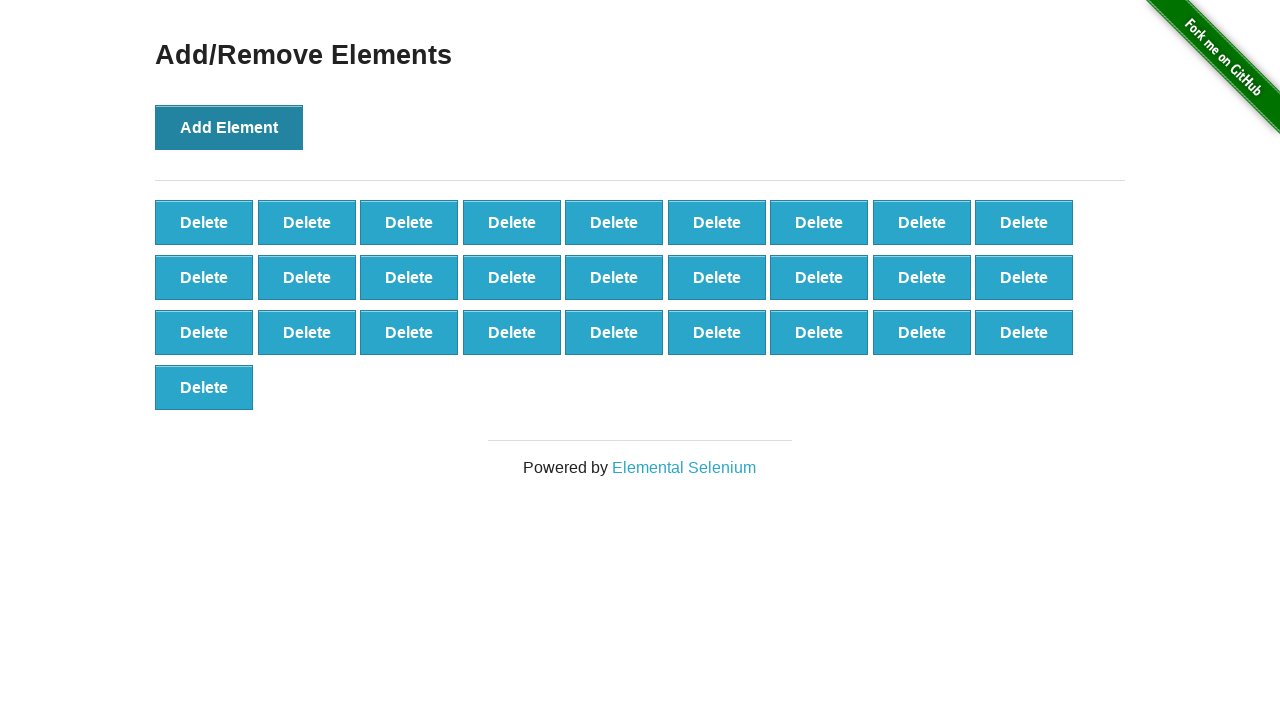

Clicked 'Add Element' button (iteration 29/100) at (229, 127) on xpath=//button[@onclick='addElement()']
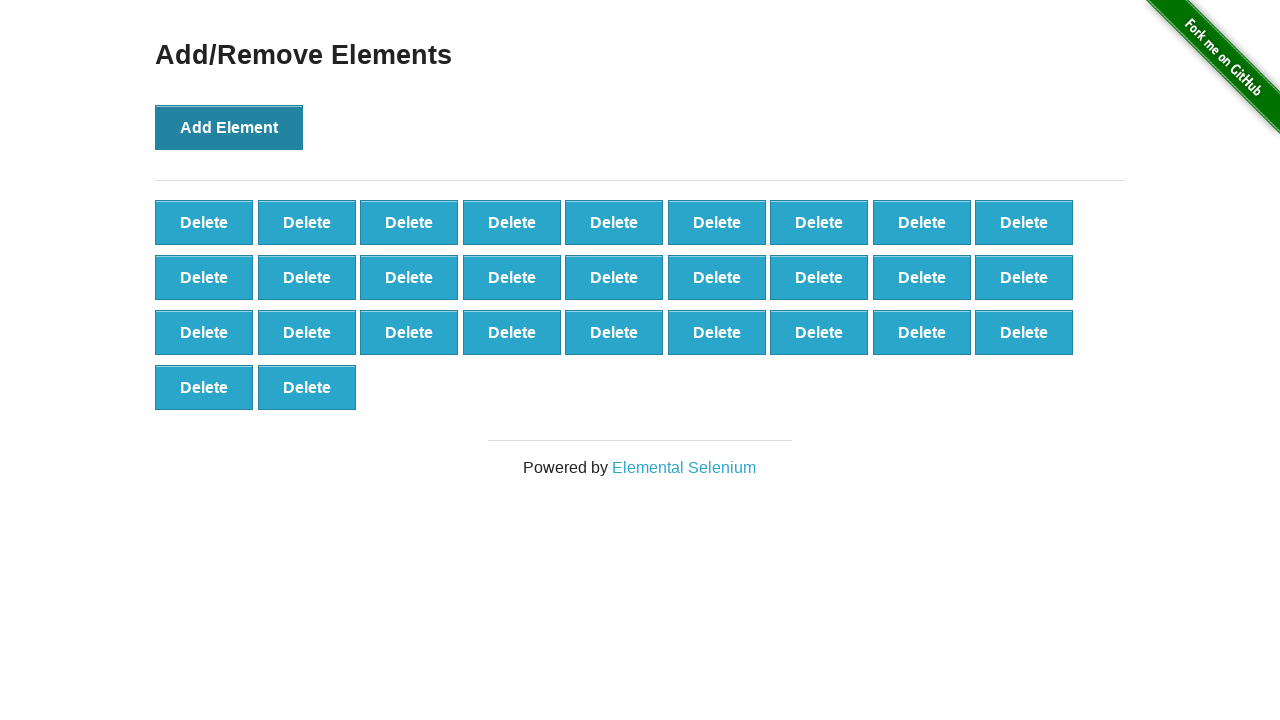

Clicked 'Add Element' button (iteration 30/100) at (229, 127) on xpath=//button[@onclick='addElement()']
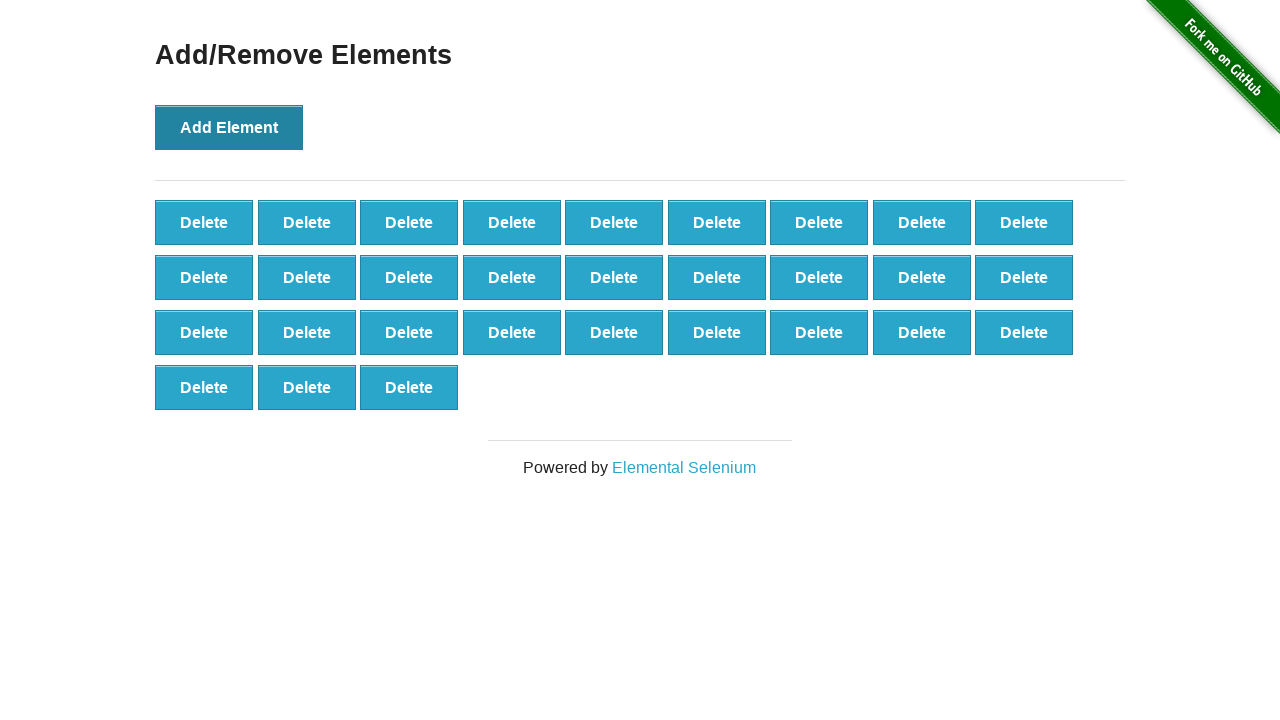

Clicked 'Add Element' button (iteration 31/100) at (229, 127) on xpath=//button[@onclick='addElement()']
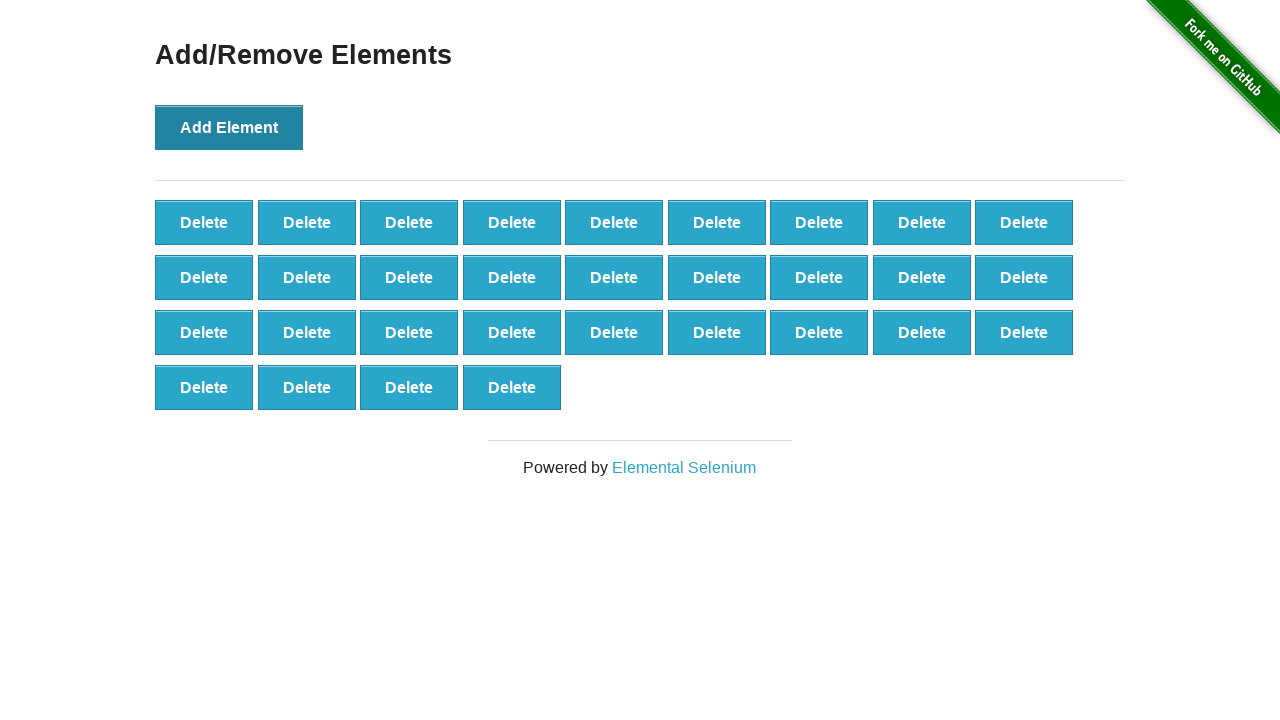

Clicked 'Add Element' button (iteration 32/100) at (229, 127) on xpath=//button[@onclick='addElement()']
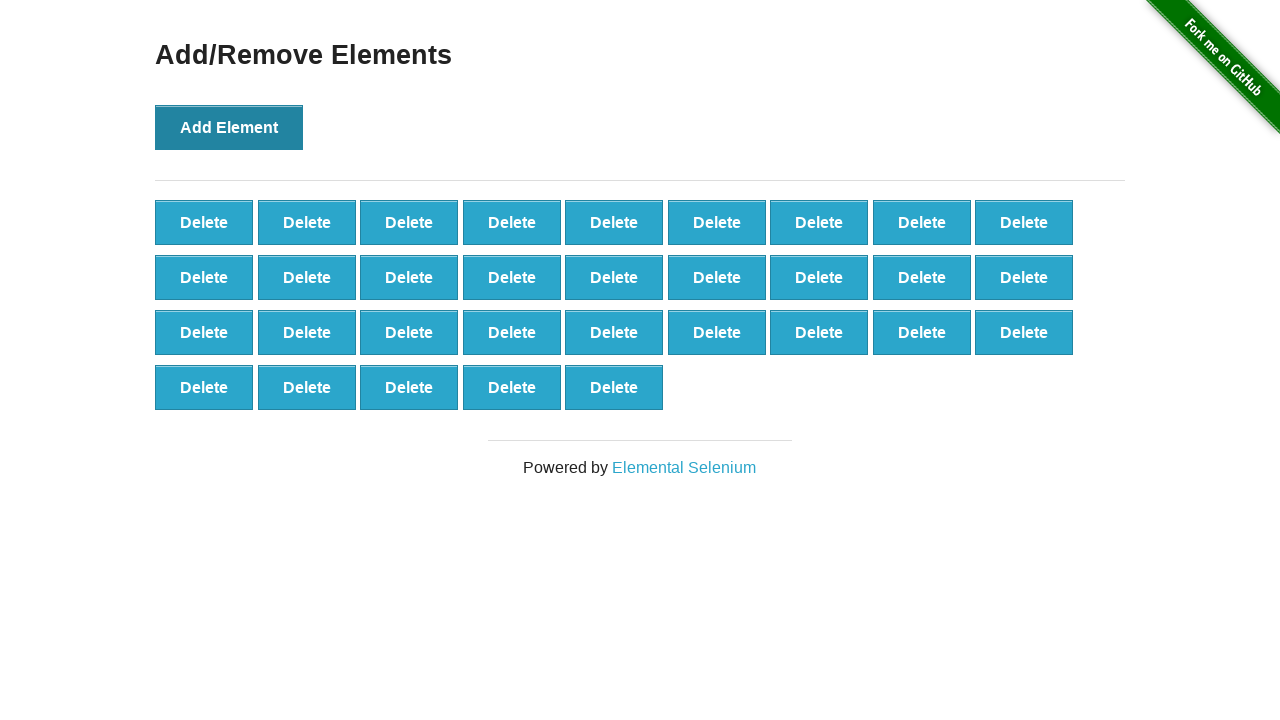

Clicked 'Add Element' button (iteration 33/100) at (229, 127) on xpath=//button[@onclick='addElement()']
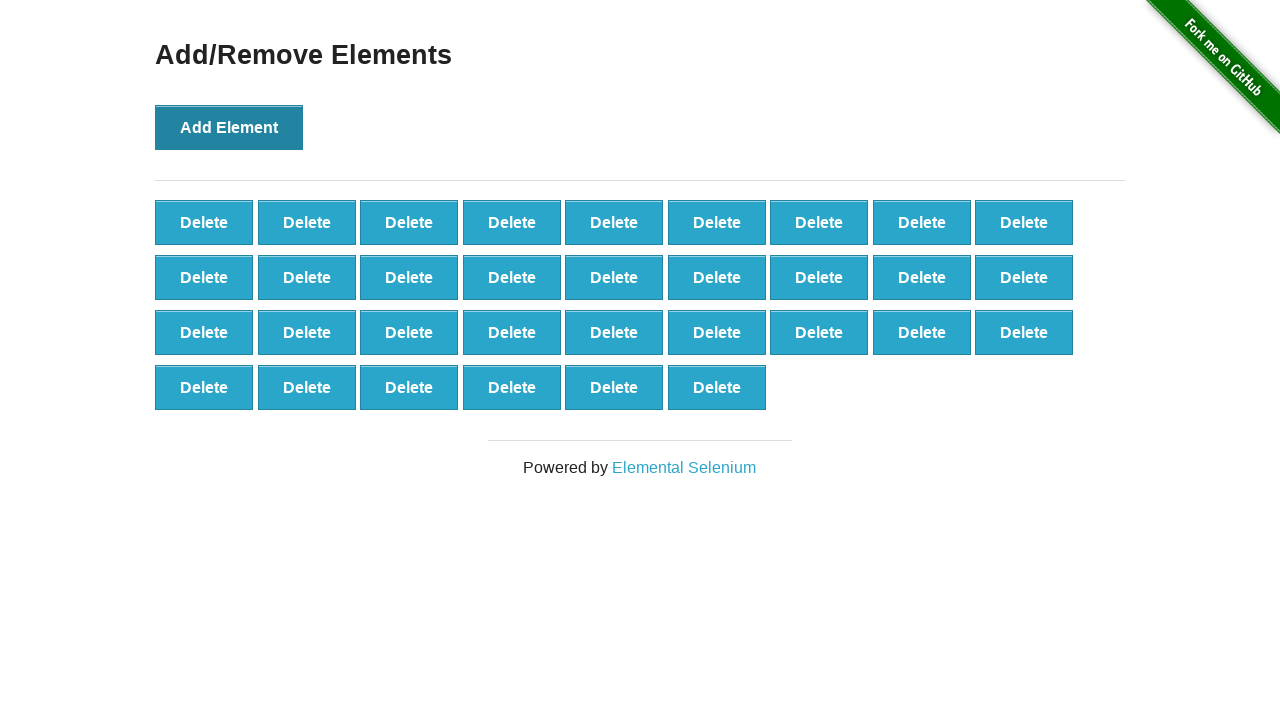

Clicked 'Add Element' button (iteration 34/100) at (229, 127) on xpath=//button[@onclick='addElement()']
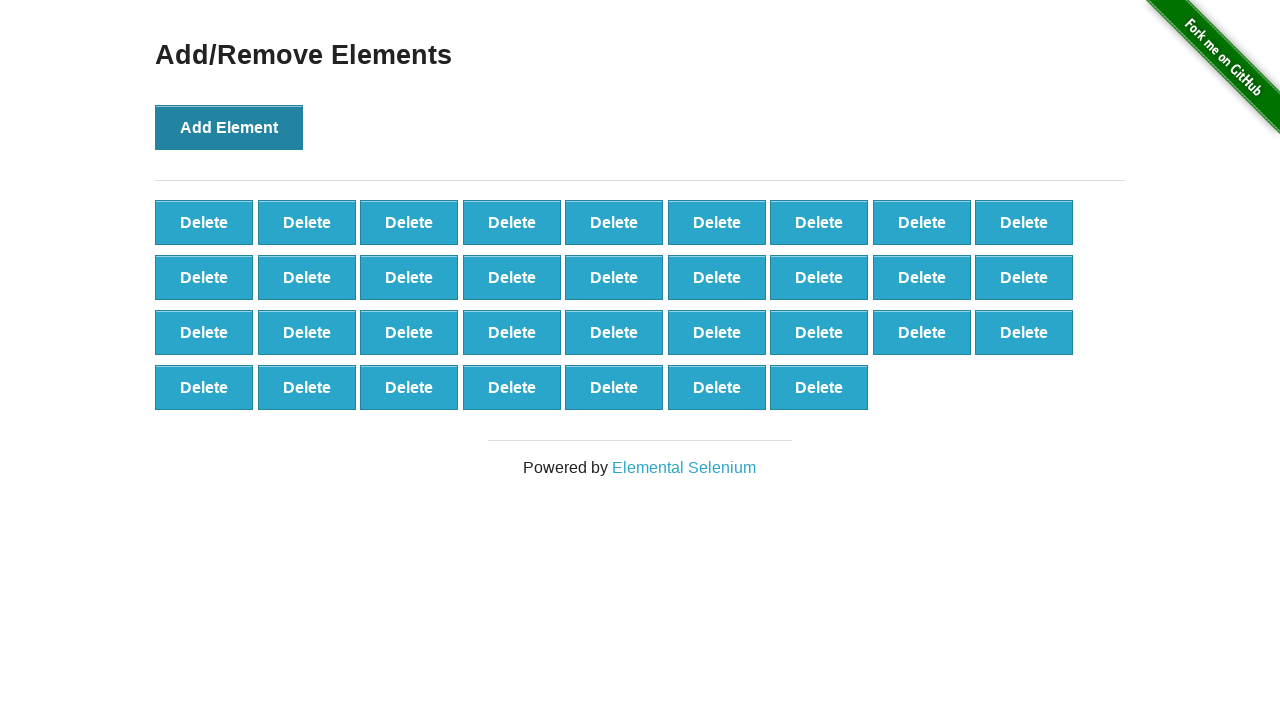

Clicked 'Add Element' button (iteration 35/100) at (229, 127) on xpath=//button[@onclick='addElement()']
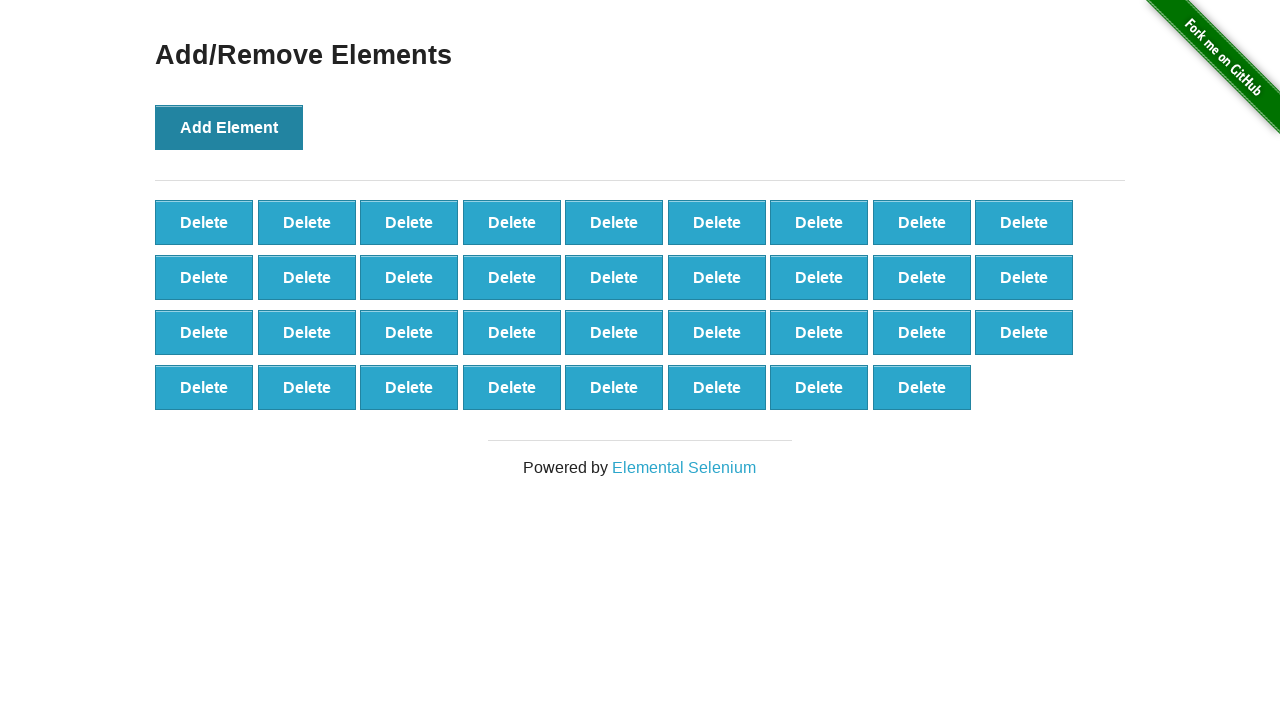

Clicked 'Add Element' button (iteration 36/100) at (229, 127) on xpath=//button[@onclick='addElement()']
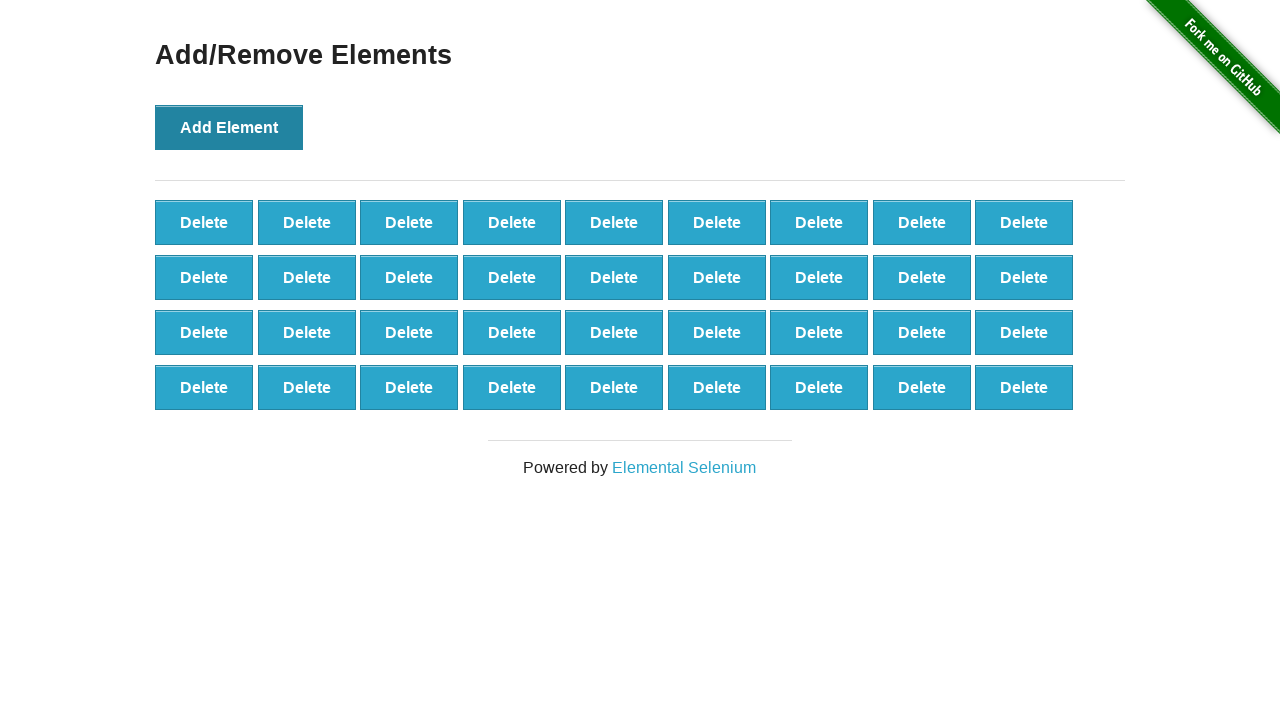

Clicked 'Add Element' button (iteration 37/100) at (229, 127) on xpath=//button[@onclick='addElement()']
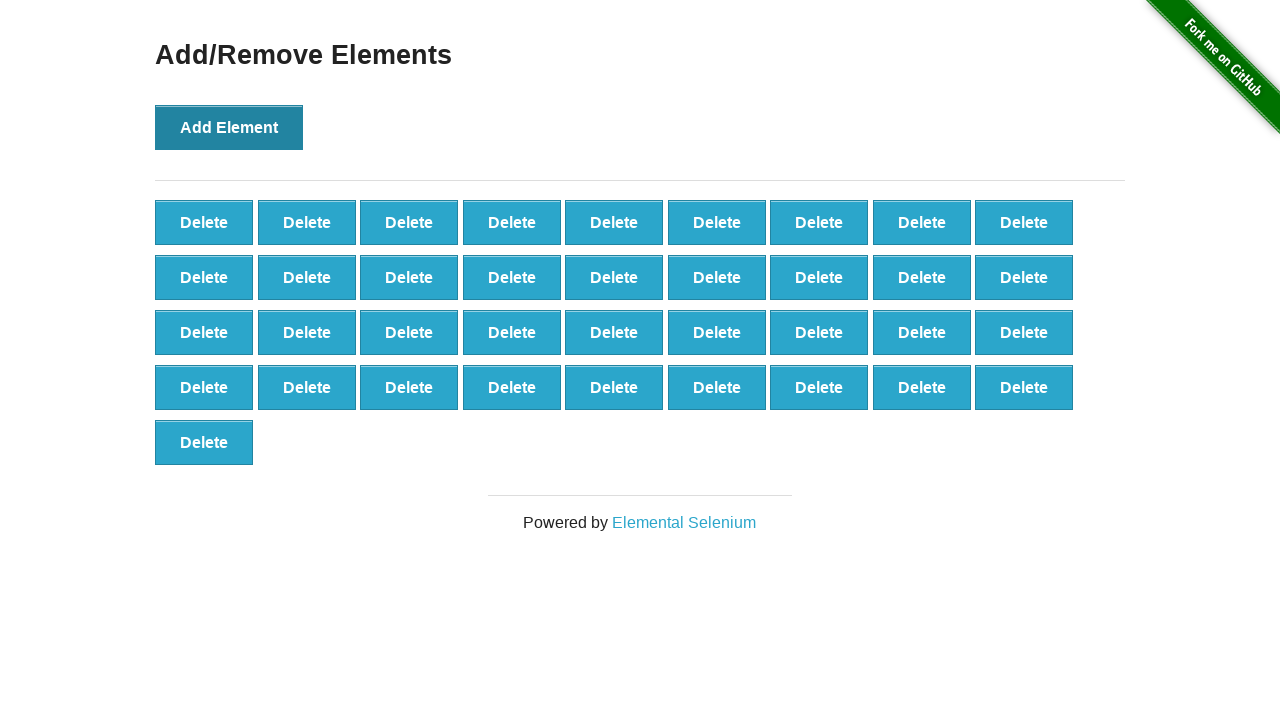

Clicked 'Add Element' button (iteration 38/100) at (229, 127) on xpath=//button[@onclick='addElement()']
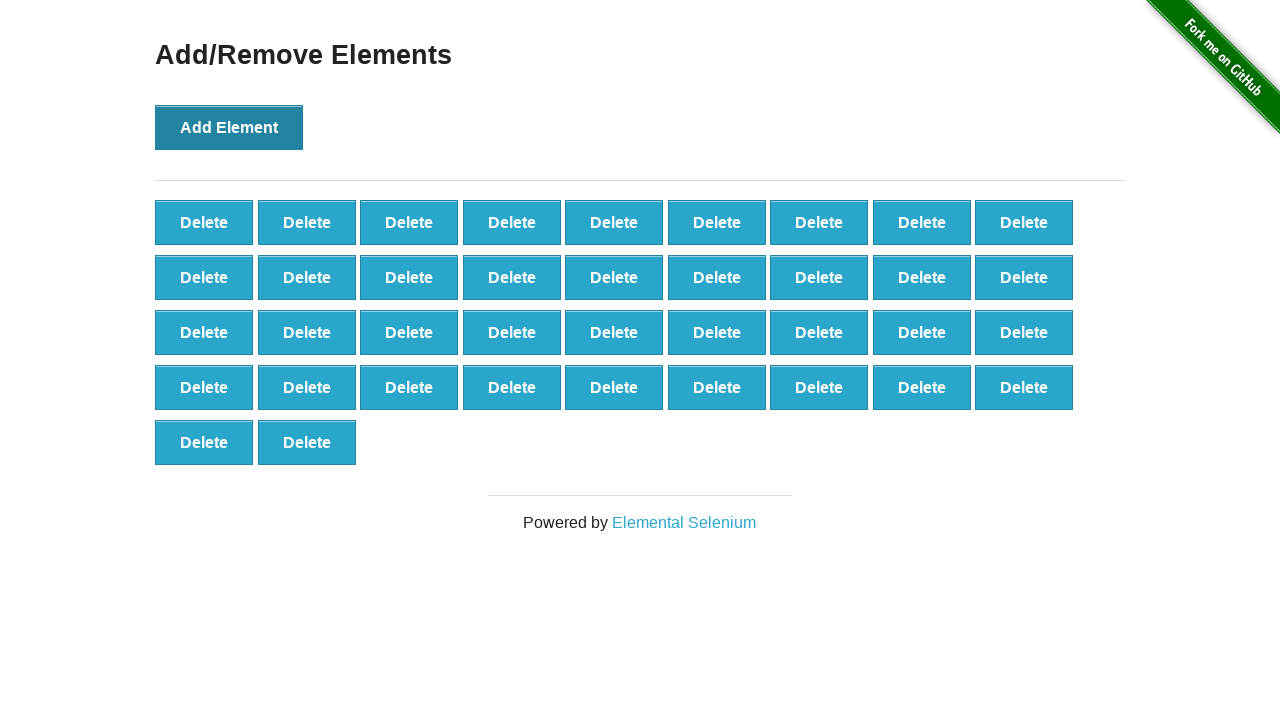

Clicked 'Add Element' button (iteration 39/100) at (229, 127) on xpath=//button[@onclick='addElement()']
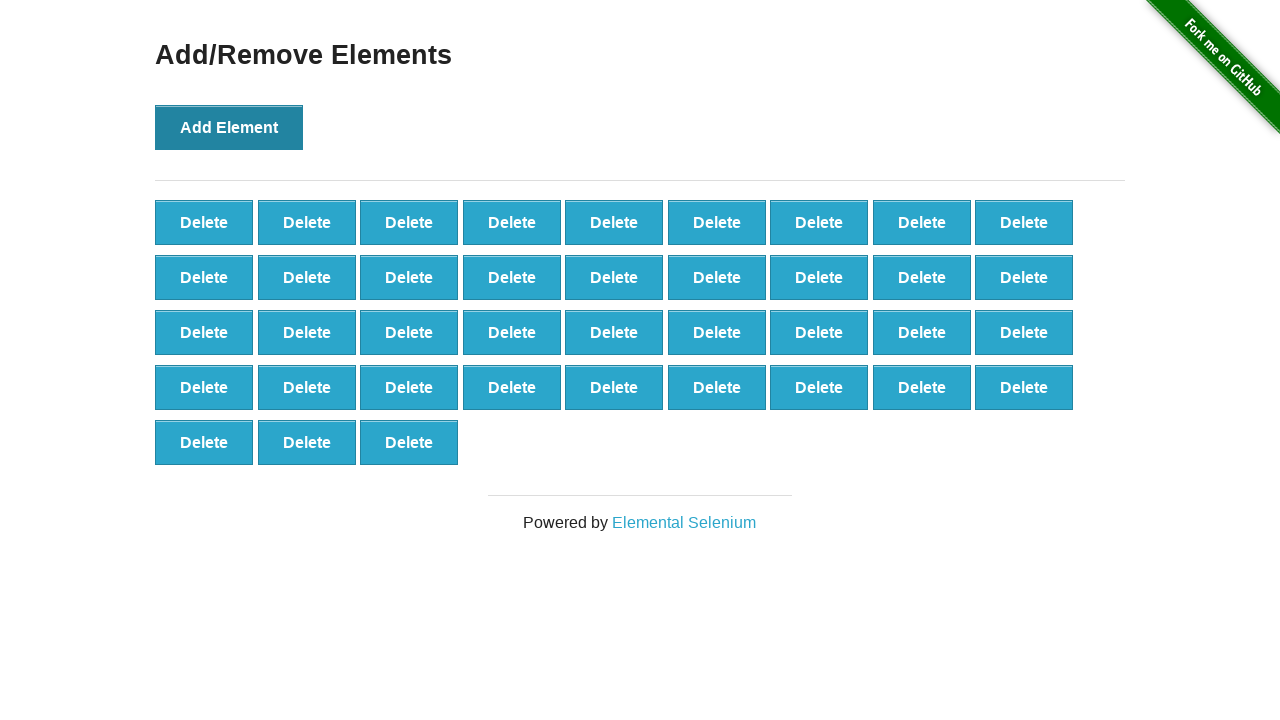

Clicked 'Add Element' button (iteration 40/100) at (229, 127) on xpath=//button[@onclick='addElement()']
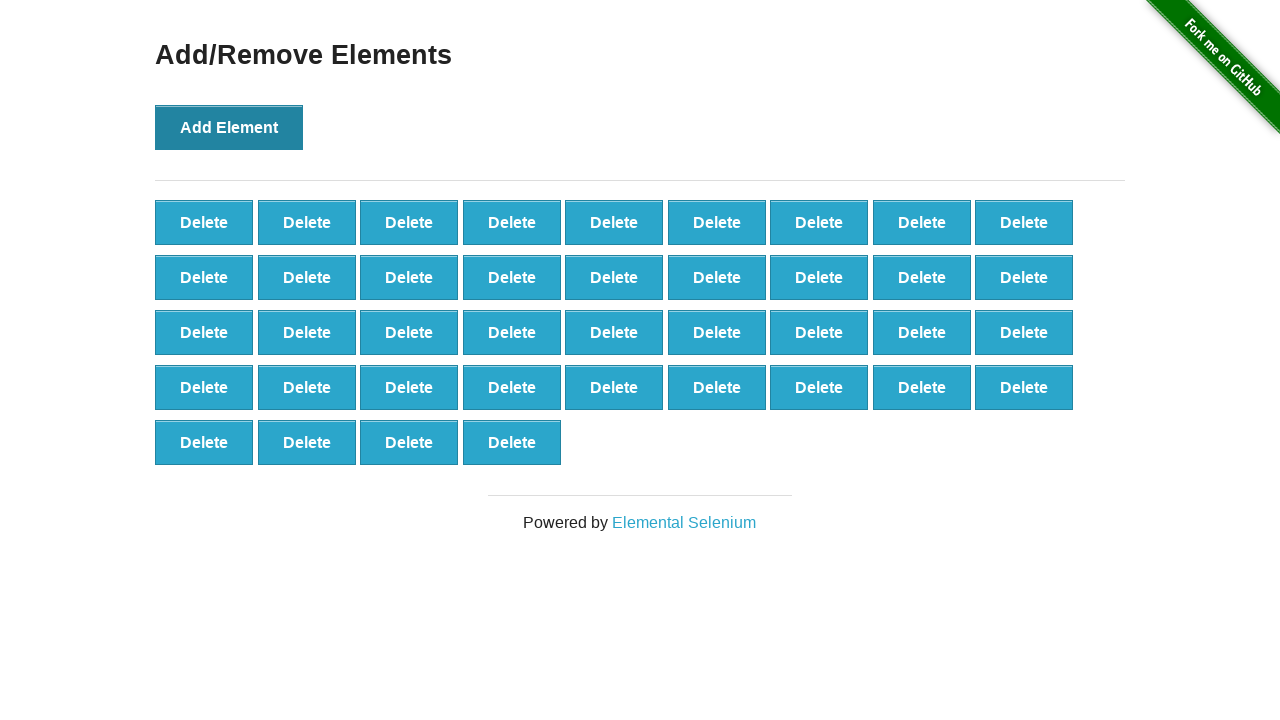

Clicked 'Add Element' button (iteration 41/100) at (229, 127) on xpath=//button[@onclick='addElement()']
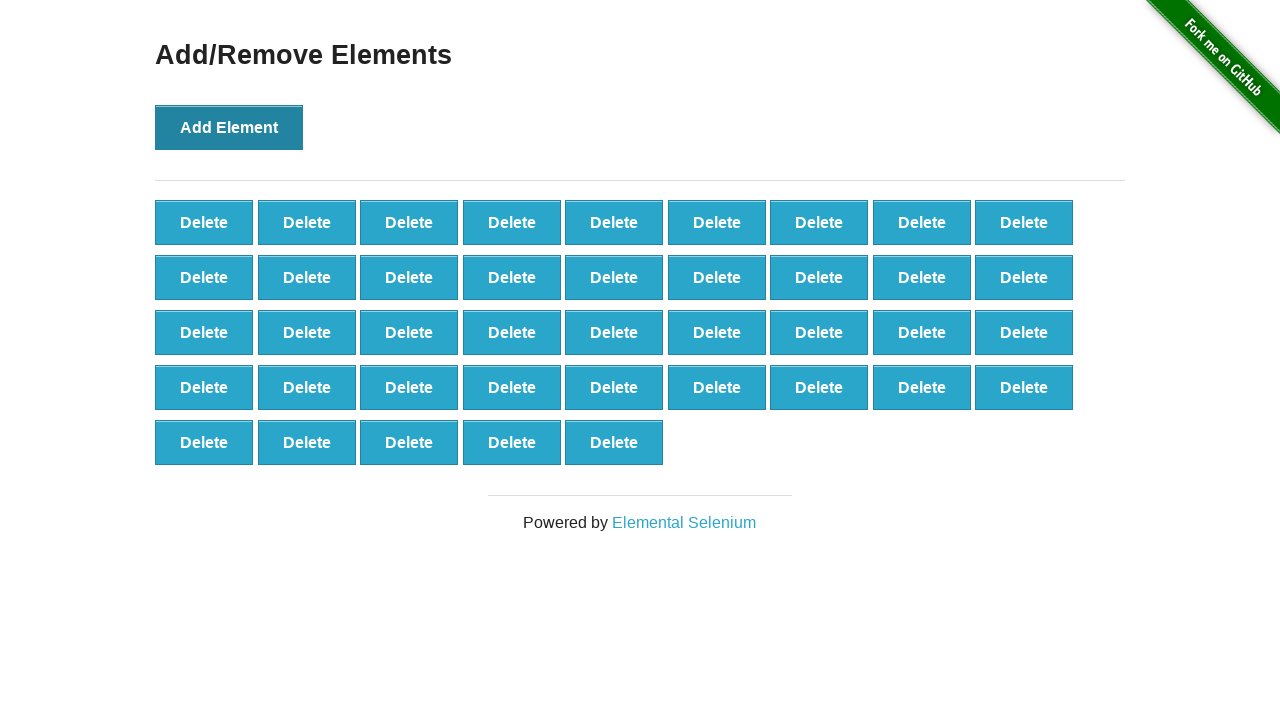

Clicked 'Add Element' button (iteration 42/100) at (229, 127) on xpath=//button[@onclick='addElement()']
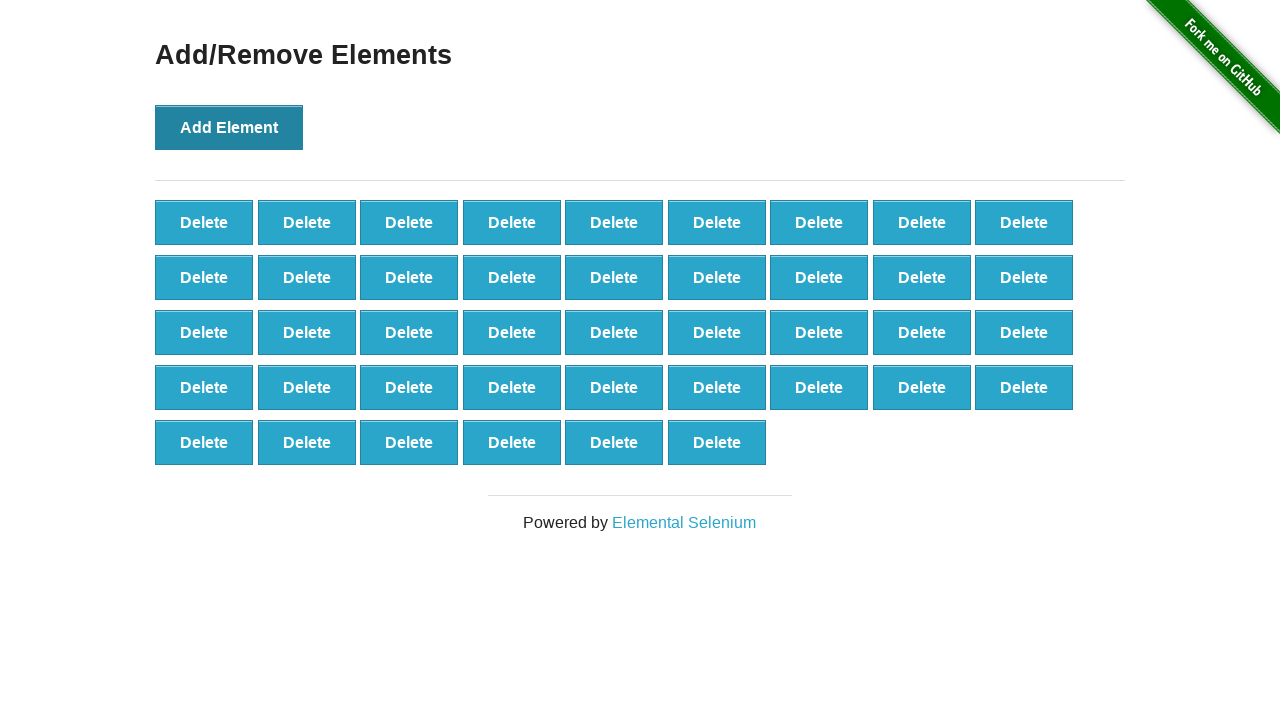

Clicked 'Add Element' button (iteration 43/100) at (229, 127) on xpath=//button[@onclick='addElement()']
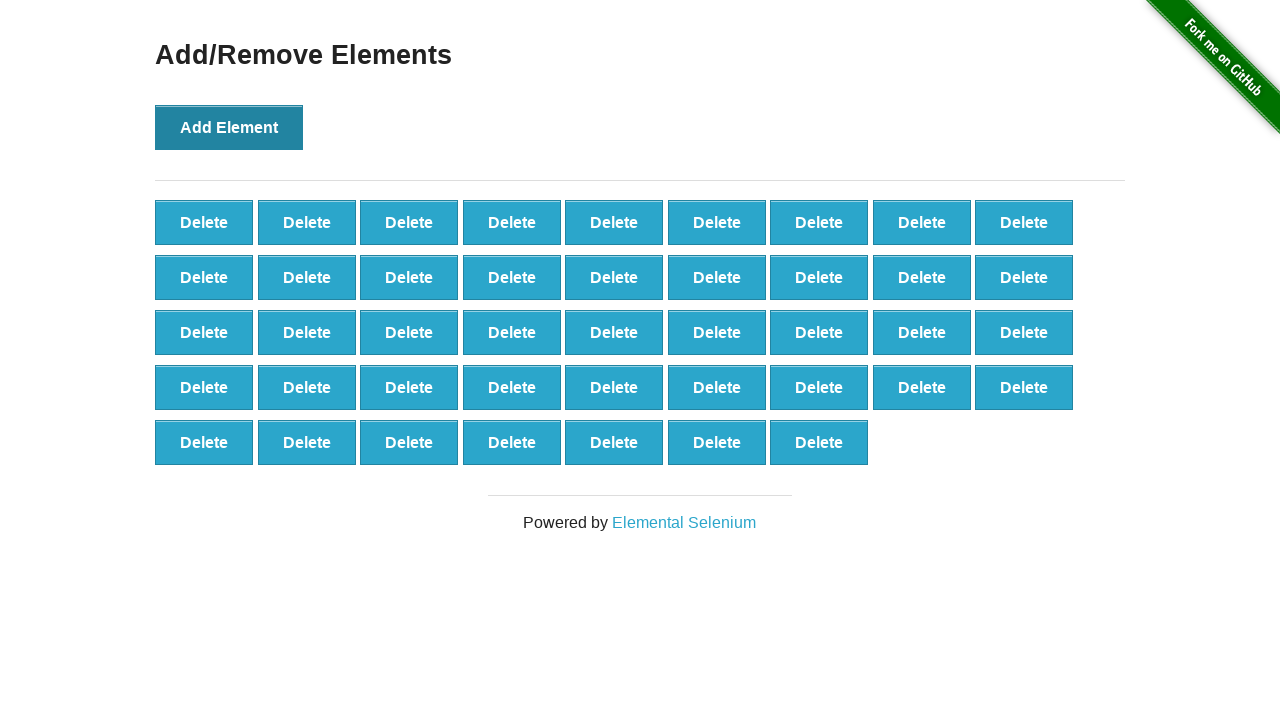

Clicked 'Add Element' button (iteration 44/100) at (229, 127) on xpath=//button[@onclick='addElement()']
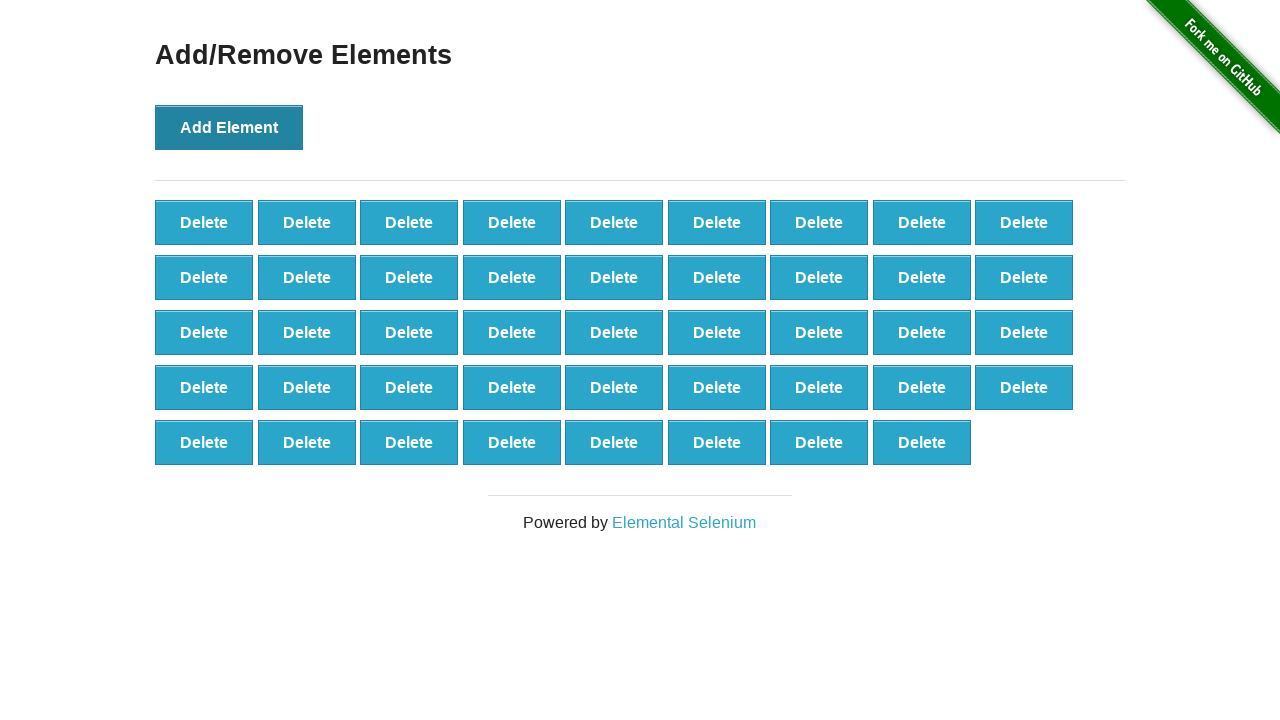

Clicked 'Add Element' button (iteration 45/100) at (229, 127) on xpath=//button[@onclick='addElement()']
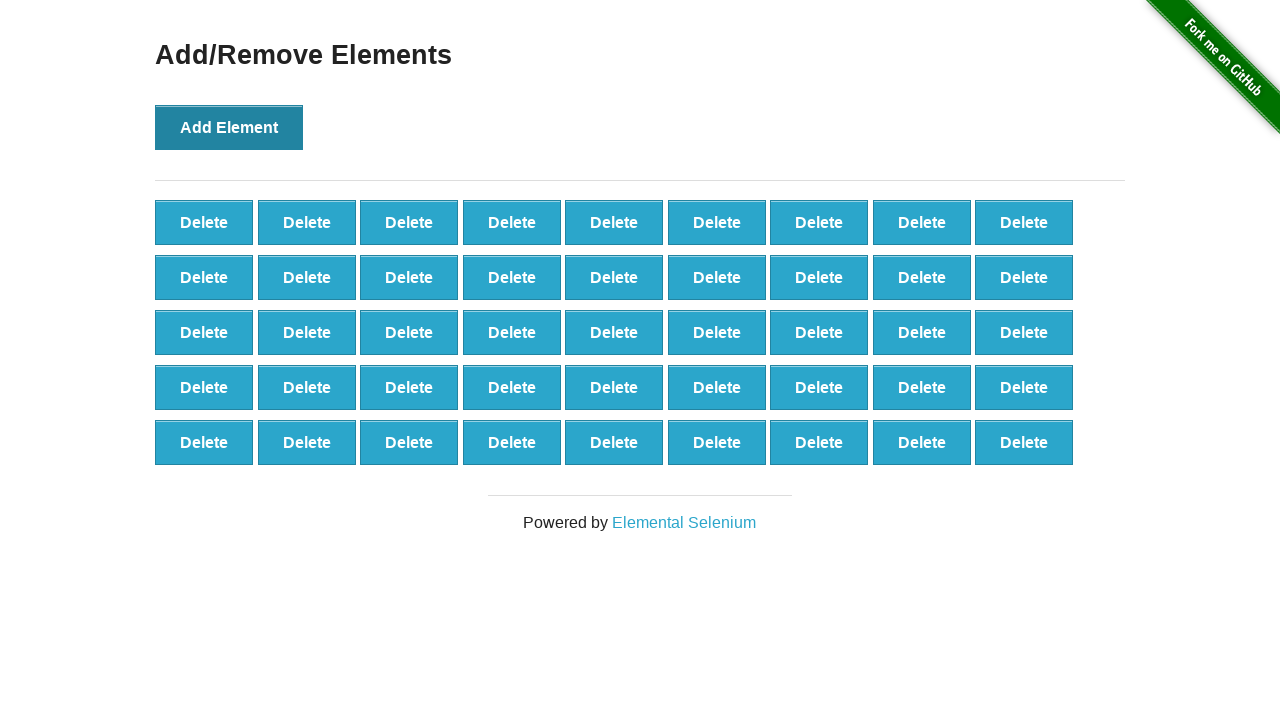

Clicked 'Add Element' button (iteration 46/100) at (229, 127) on xpath=//button[@onclick='addElement()']
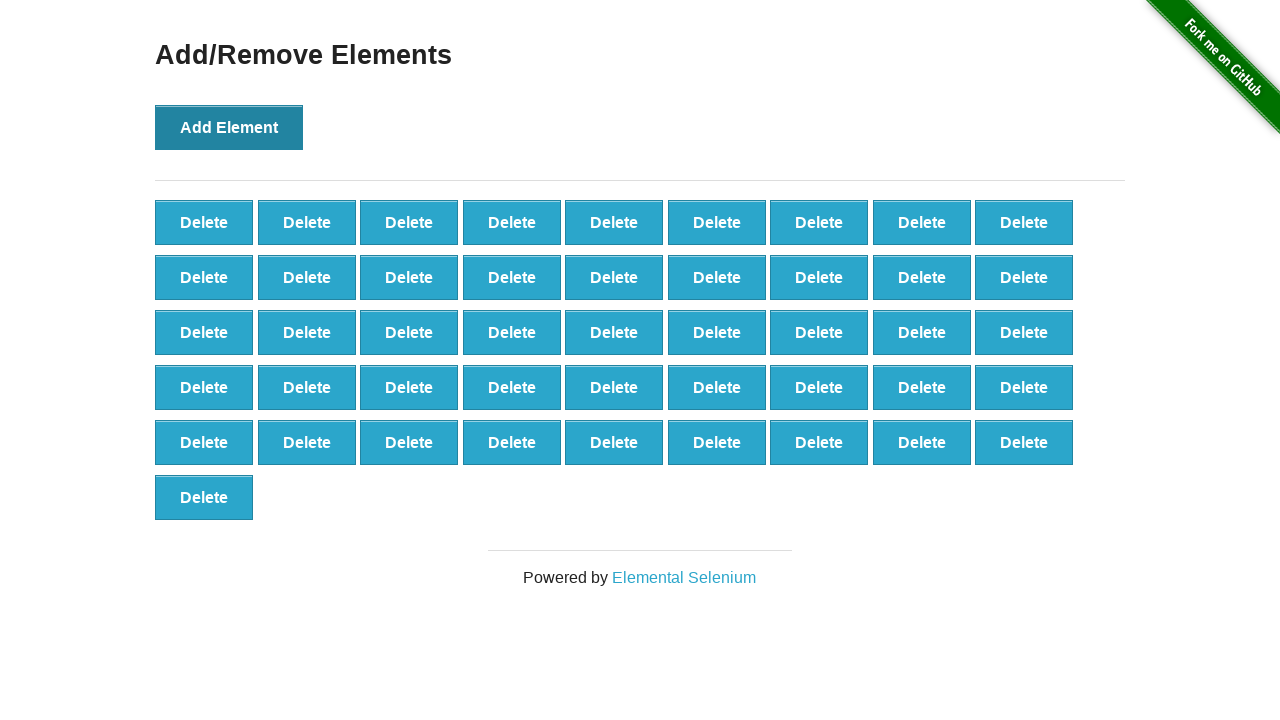

Clicked 'Add Element' button (iteration 47/100) at (229, 127) on xpath=//button[@onclick='addElement()']
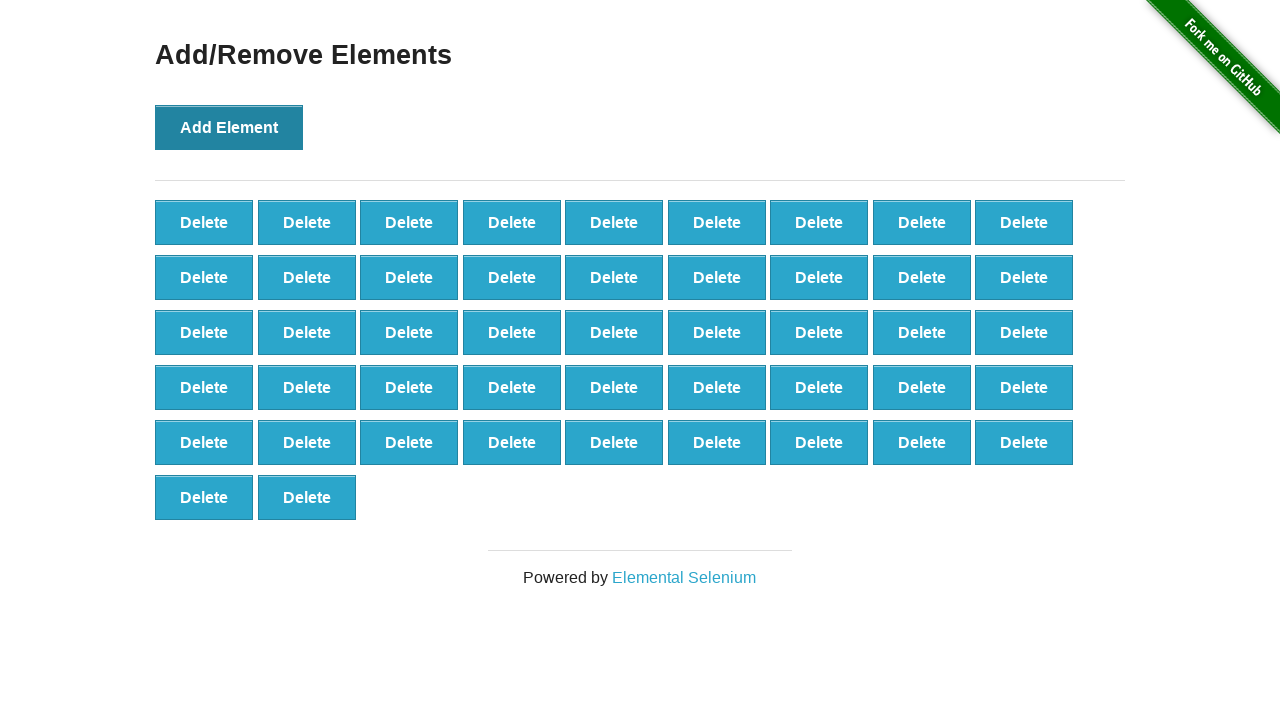

Clicked 'Add Element' button (iteration 48/100) at (229, 127) on xpath=//button[@onclick='addElement()']
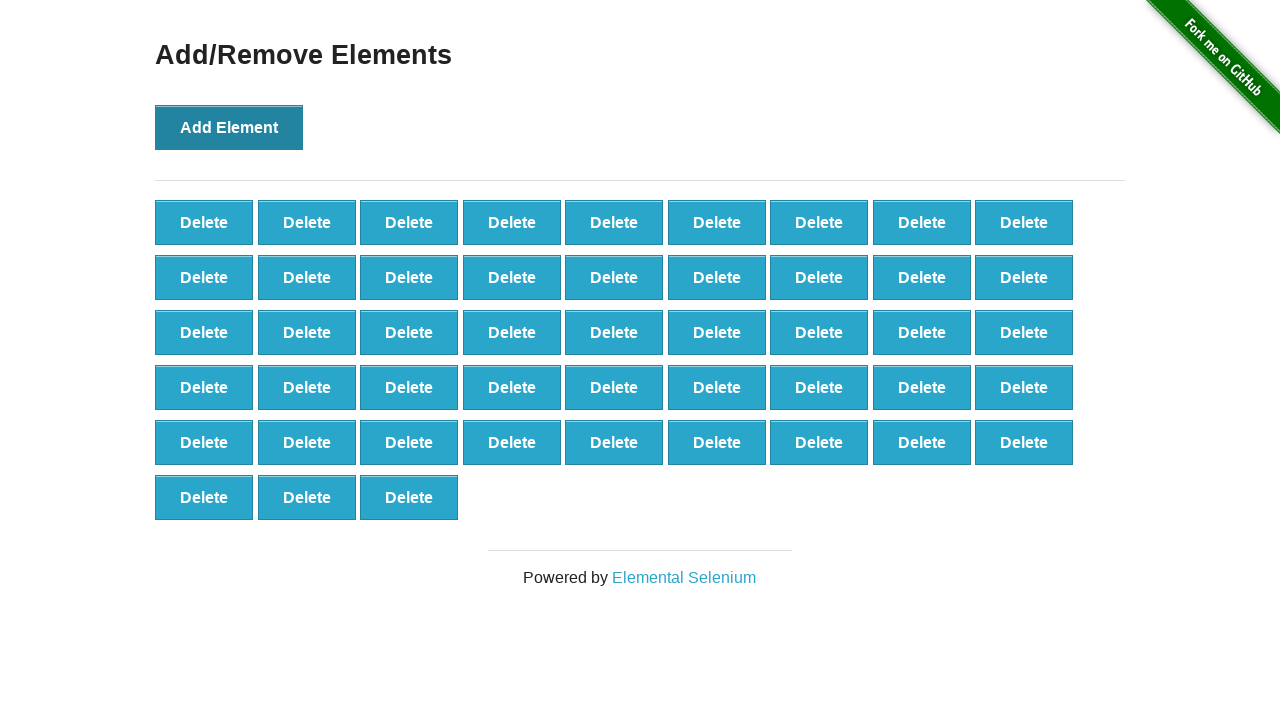

Clicked 'Add Element' button (iteration 49/100) at (229, 127) on xpath=//button[@onclick='addElement()']
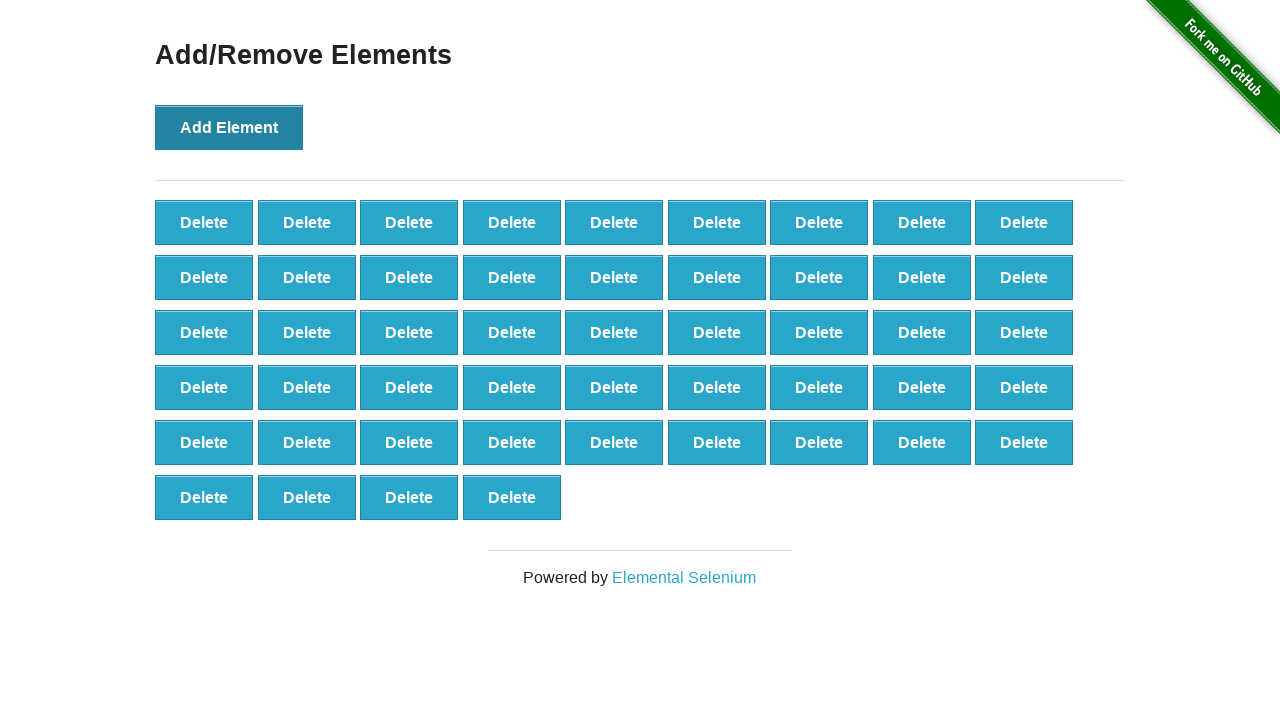

Clicked 'Add Element' button (iteration 50/100) at (229, 127) on xpath=//button[@onclick='addElement()']
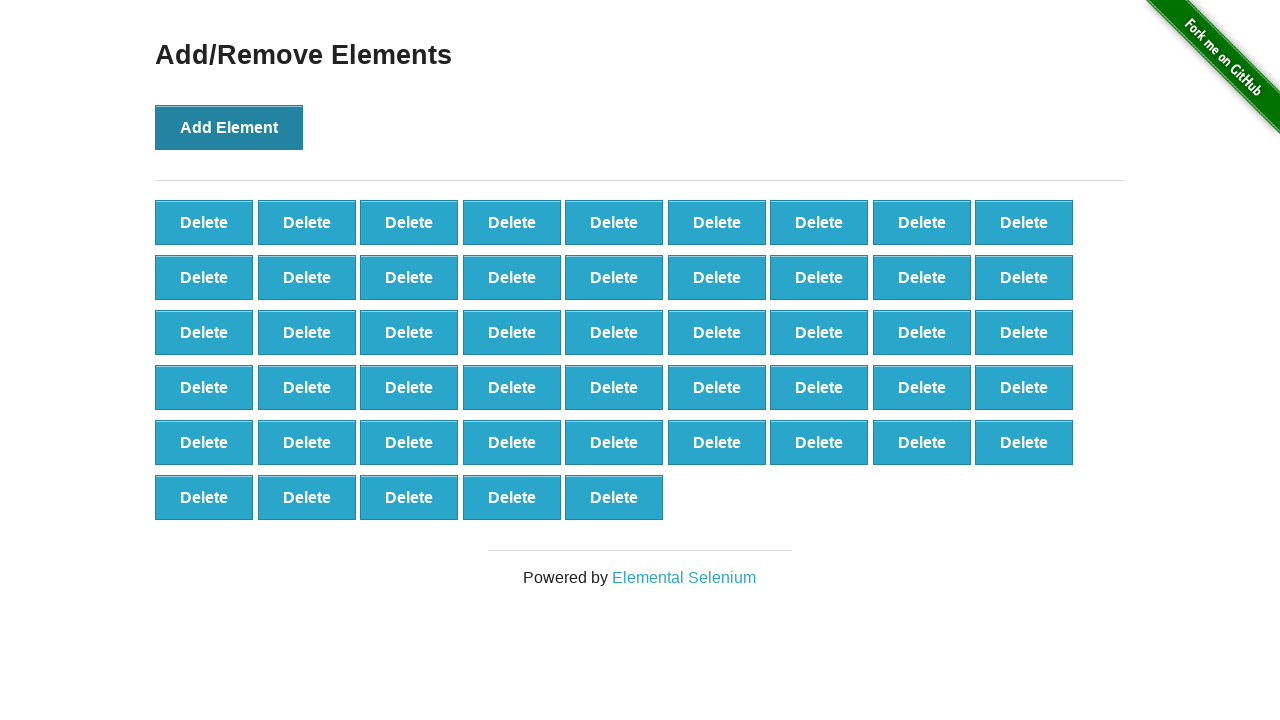

Clicked 'Add Element' button (iteration 51/100) at (229, 127) on xpath=//button[@onclick='addElement()']
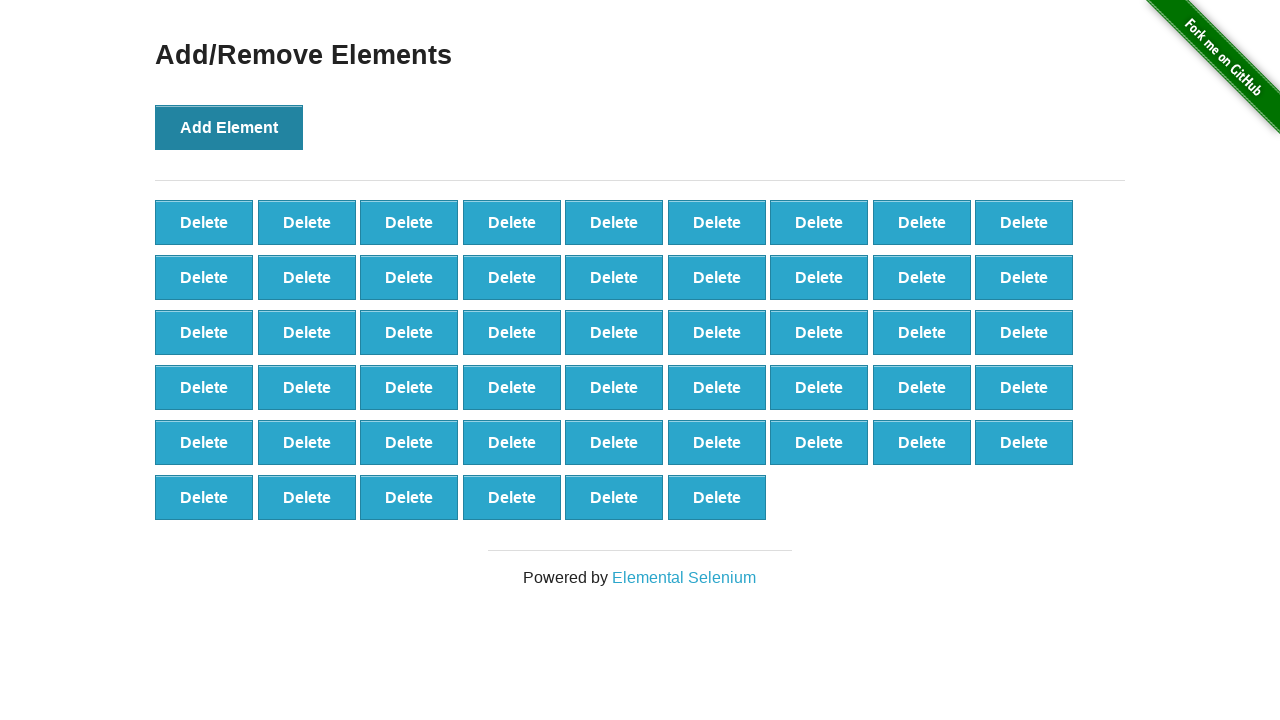

Clicked 'Add Element' button (iteration 52/100) at (229, 127) on xpath=//button[@onclick='addElement()']
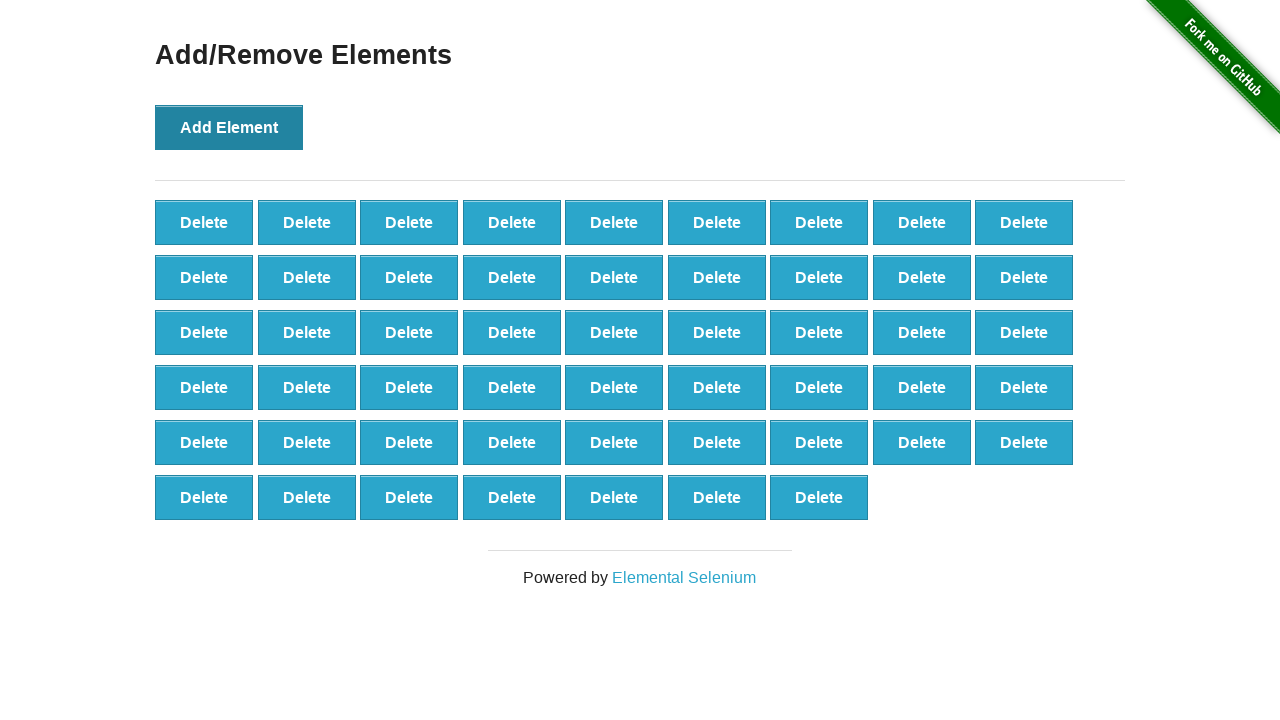

Clicked 'Add Element' button (iteration 53/100) at (229, 127) on xpath=//button[@onclick='addElement()']
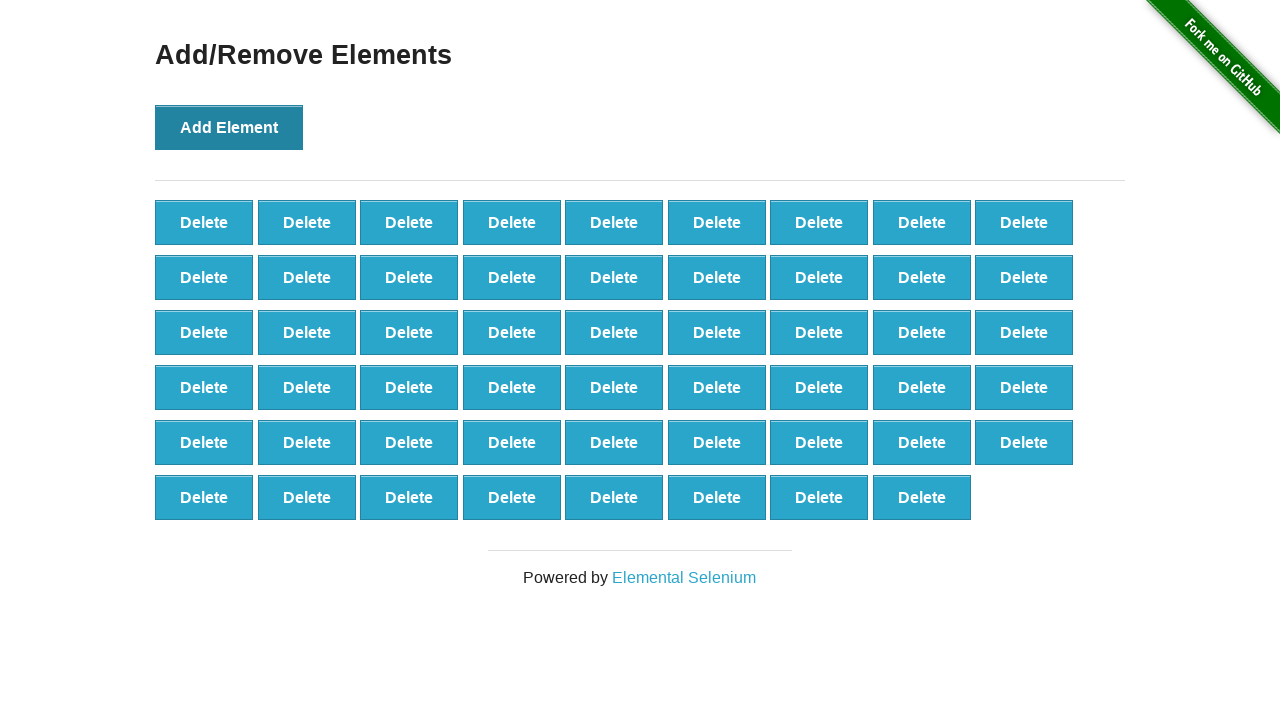

Clicked 'Add Element' button (iteration 54/100) at (229, 127) on xpath=//button[@onclick='addElement()']
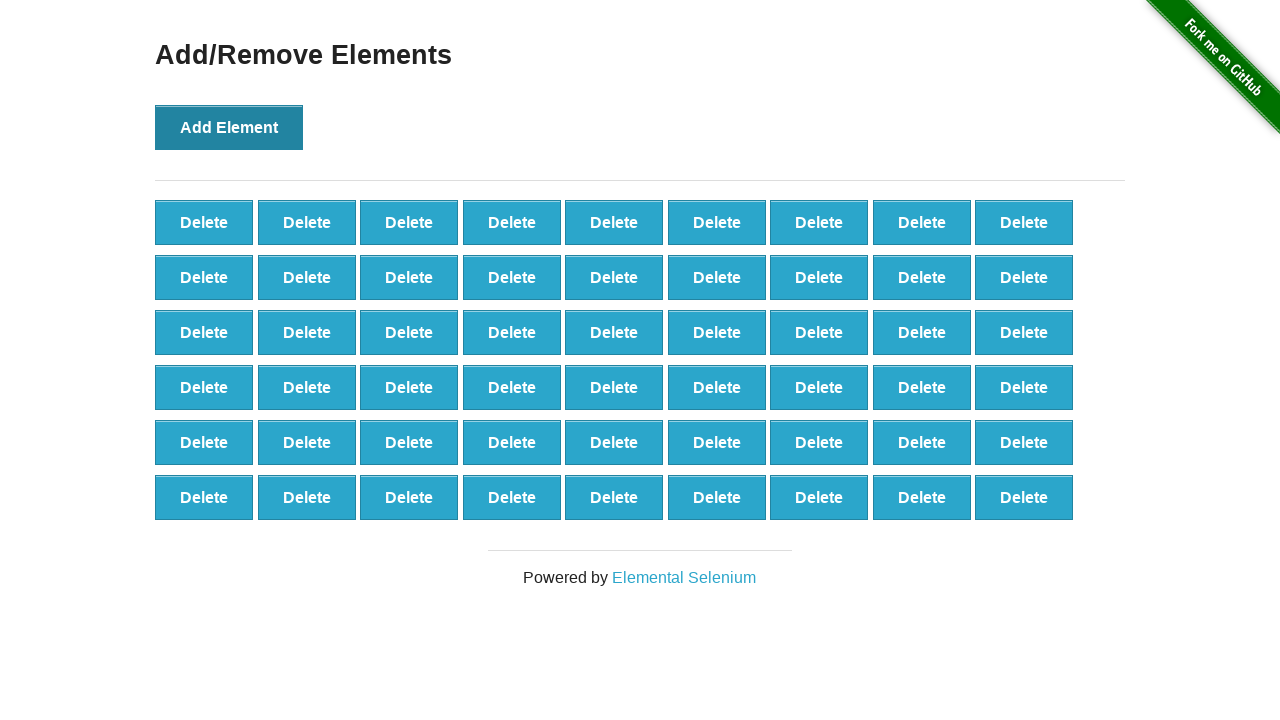

Clicked 'Add Element' button (iteration 55/100) at (229, 127) on xpath=//button[@onclick='addElement()']
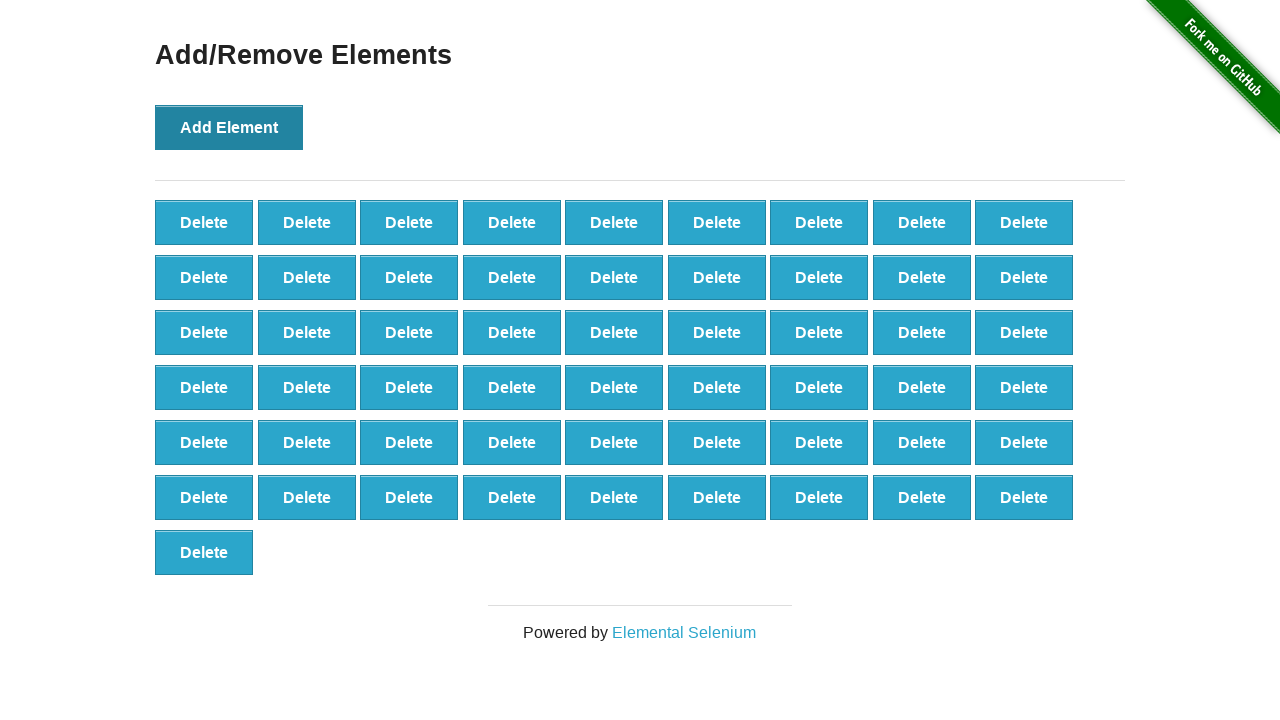

Clicked 'Add Element' button (iteration 56/100) at (229, 127) on xpath=//button[@onclick='addElement()']
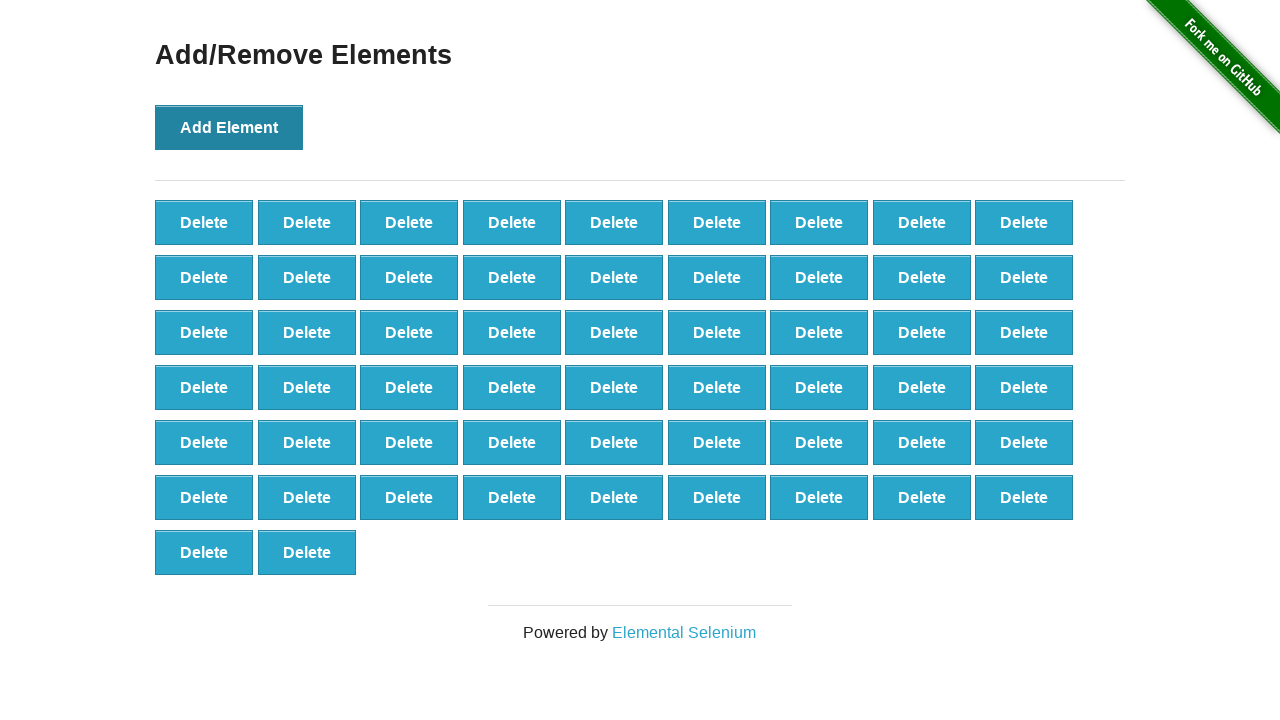

Clicked 'Add Element' button (iteration 57/100) at (229, 127) on xpath=//button[@onclick='addElement()']
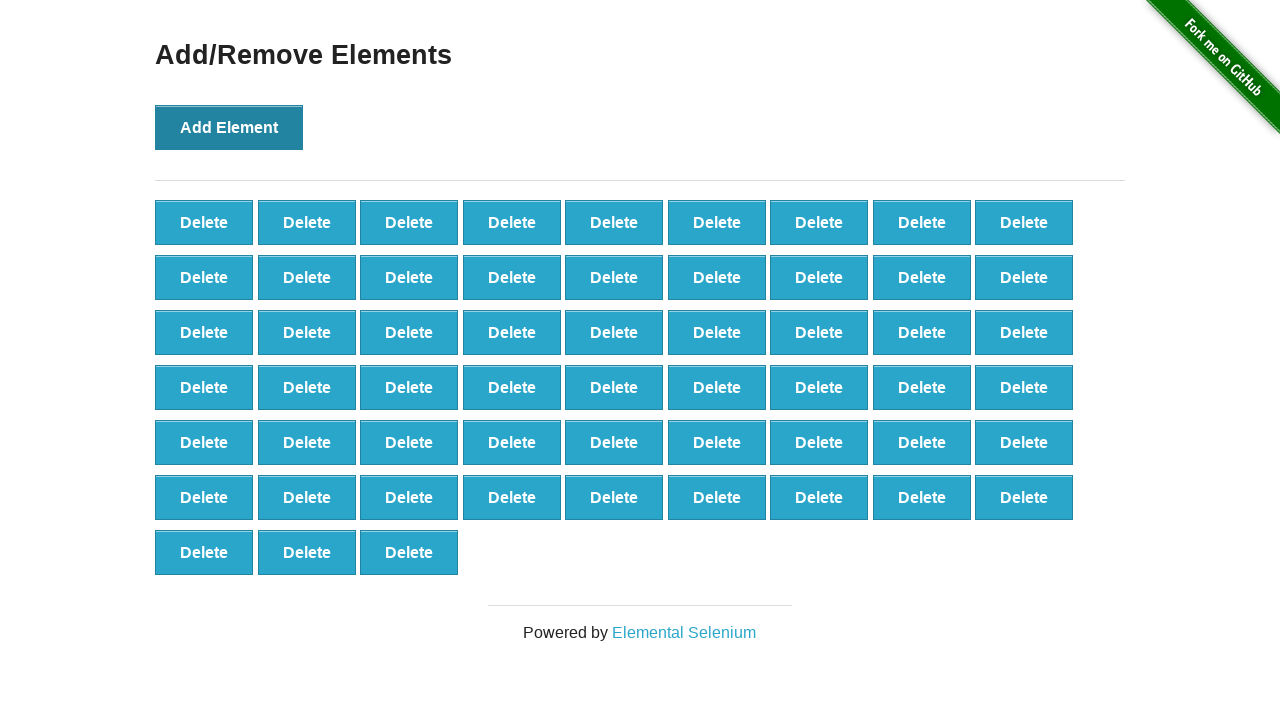

Clicked 'Add Element' button (iteration 58/100) at (229, 127) on xpath=//button[@onclick='addElement()']
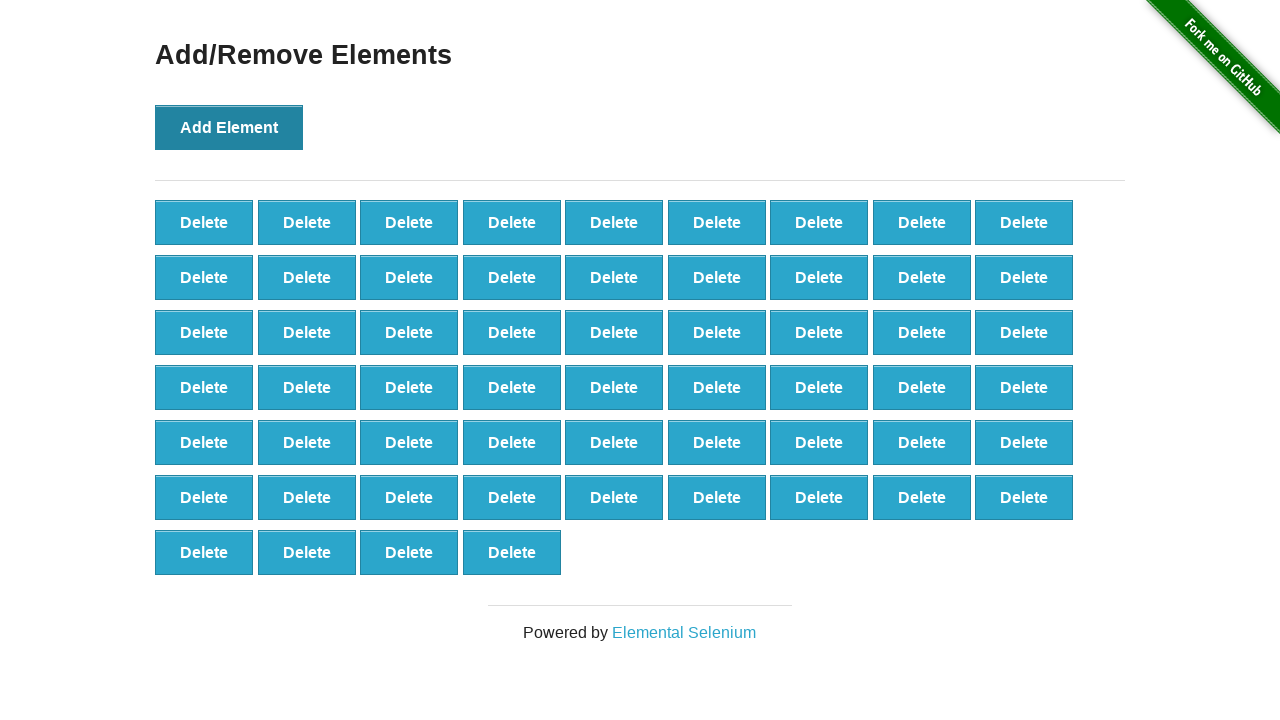

Clicked 'Add Element' button (iteration 59/100) at (229, 127) on xpath=//button[@onclick='addElement()']
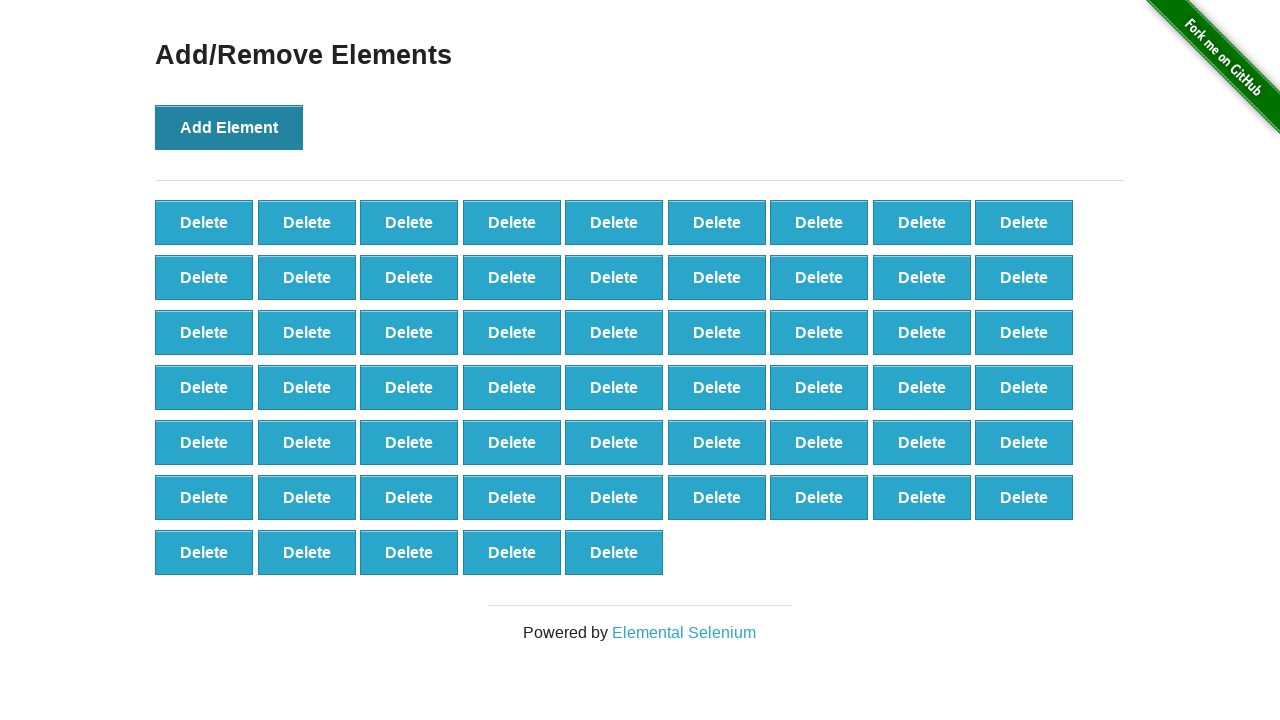

Clicked 'Add Element' button (iteration 60/100) at (229, 127) on xpath=//button[@onclick='addElement()']
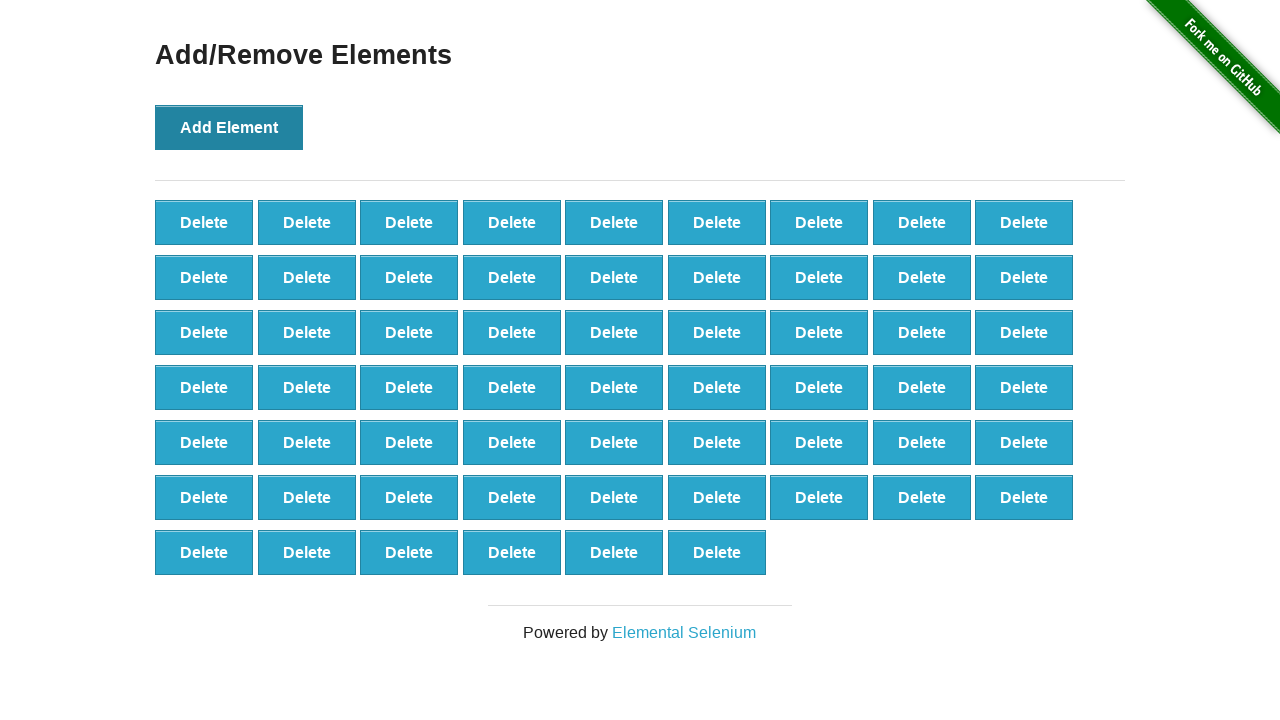

Clicked 'Add Element' button (iteration 61/100) at (229, 127) on xpath=//button[@onclick='addElement()']
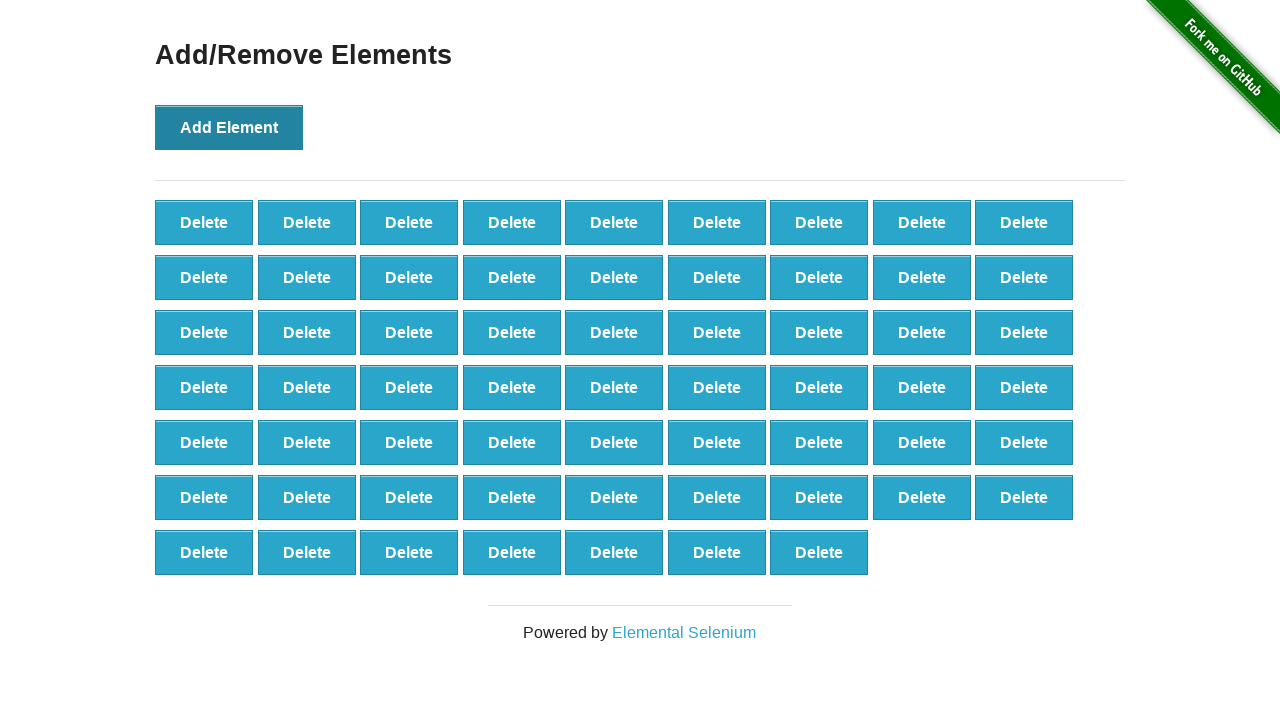

Clicked 'Add Element' button (iteration 62/100) at (229, 127) on xpath=//button[@onclick='addElement()']
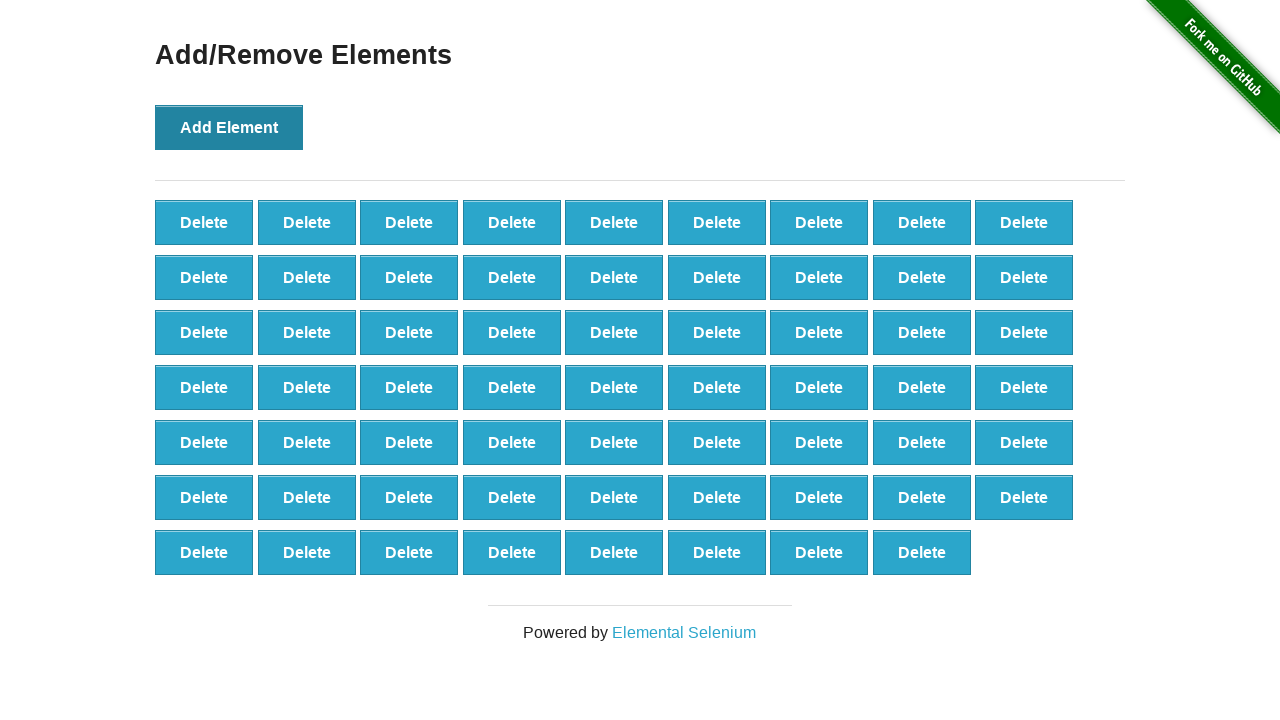

Clicked 'Add Element' button (iteration 63/100) at (229, 127) on xpath=//button[@onclick='addElement()']
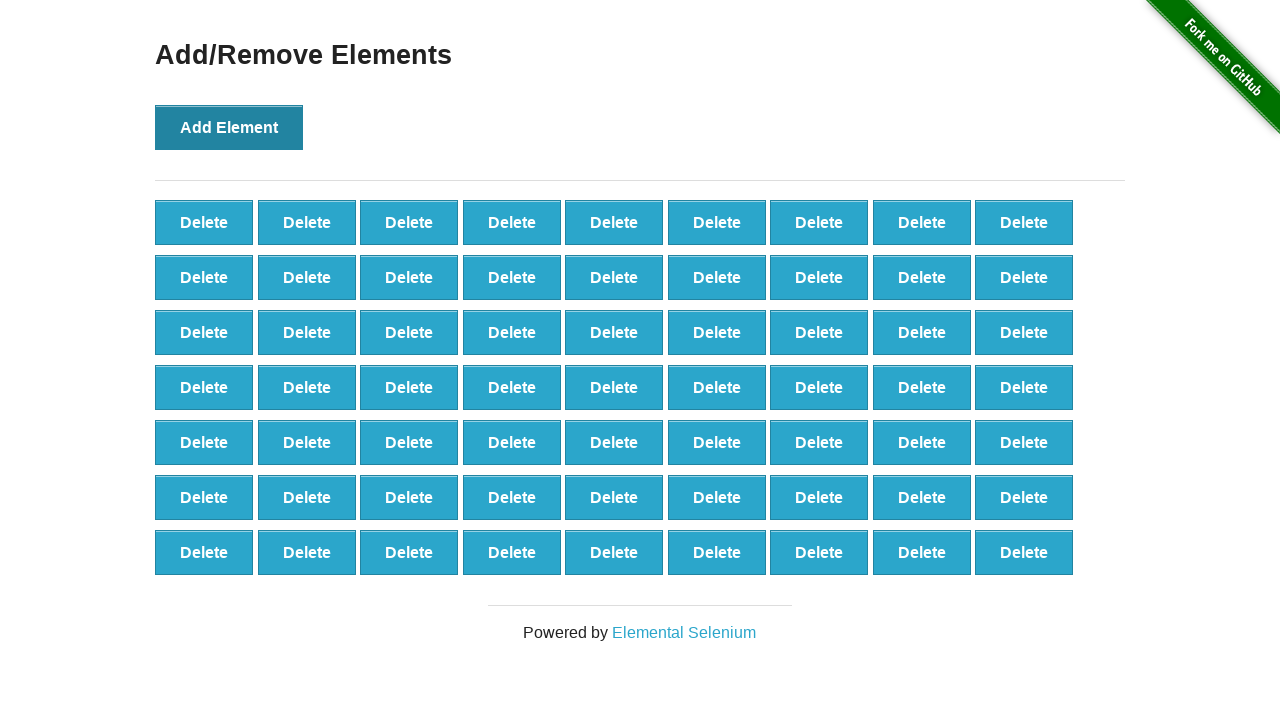

Clicked 'Add Element' button (iteration 64/100) at (229, 127) on xpath=//button[@onclick='addElement()']
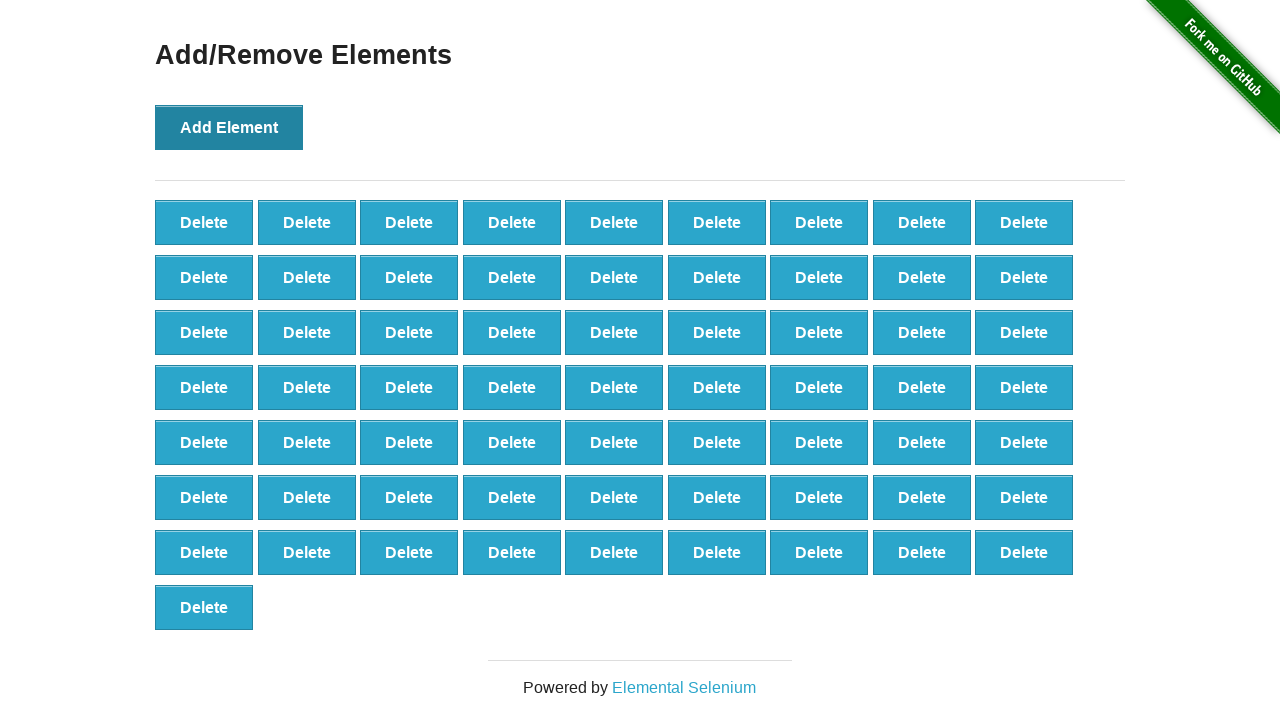

Clicked 'Add Element' button (iteration 65/100) at (229, 127) on xpath=//button[@onclick='addElement()']
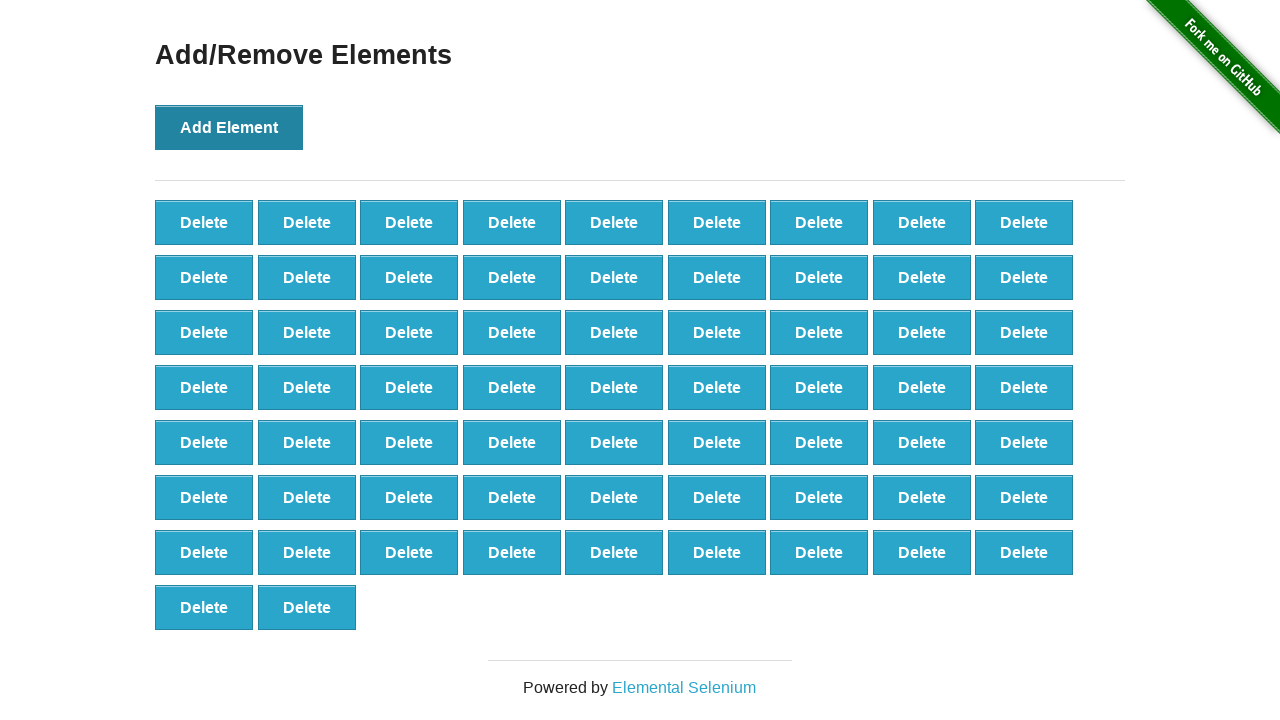

Clicked 'Add Element' button (iteration 66/100) at (229, 127) on xpath=//button[@onclick='addElement()']
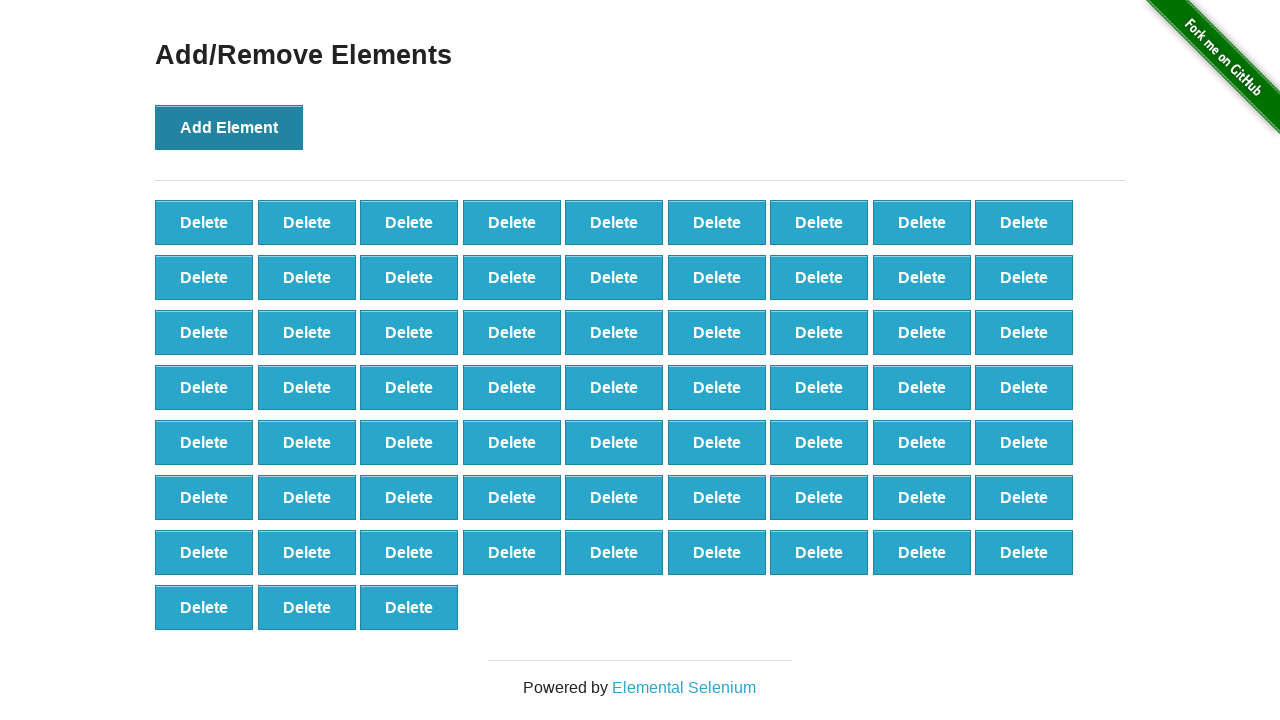

Clicked 'Add Element' button (iteration 67/100) at (229, 127) on xpath=//button[@onclick='addElement()']
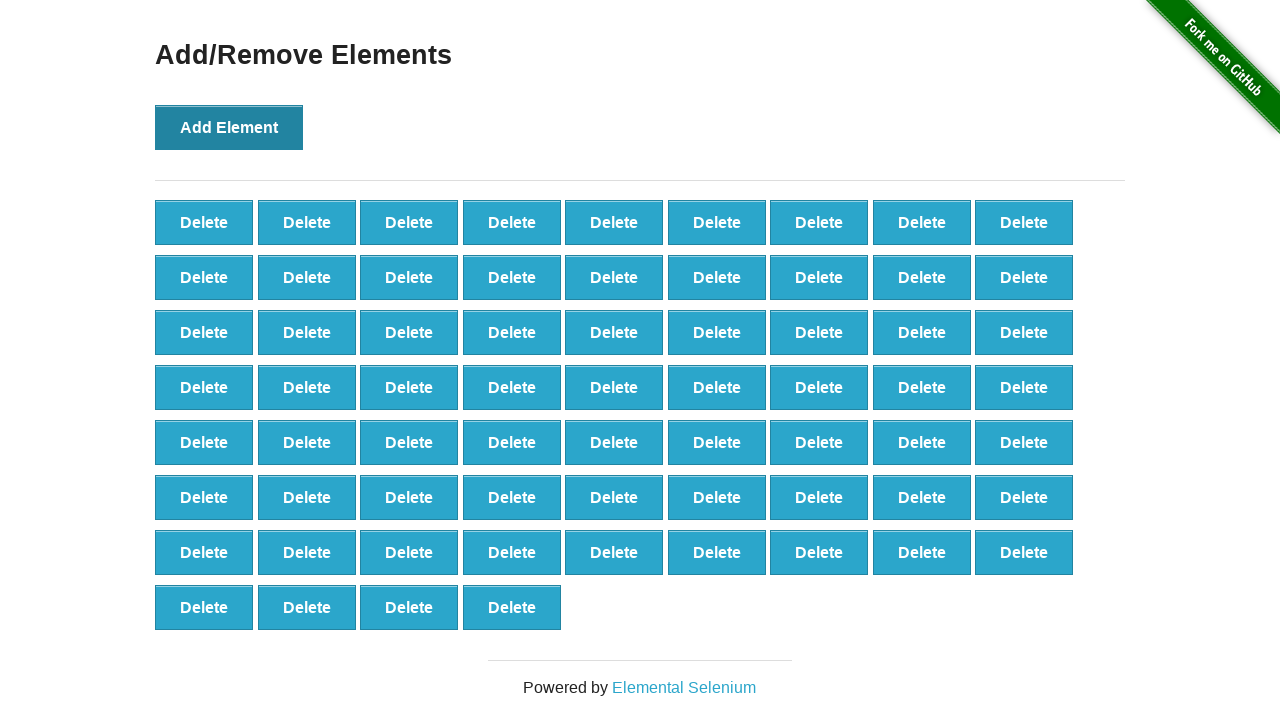

Clicked 'Add Element' button (iteration 68/100) at (229, 127) on xpath=//button[@onclick='addElement()']
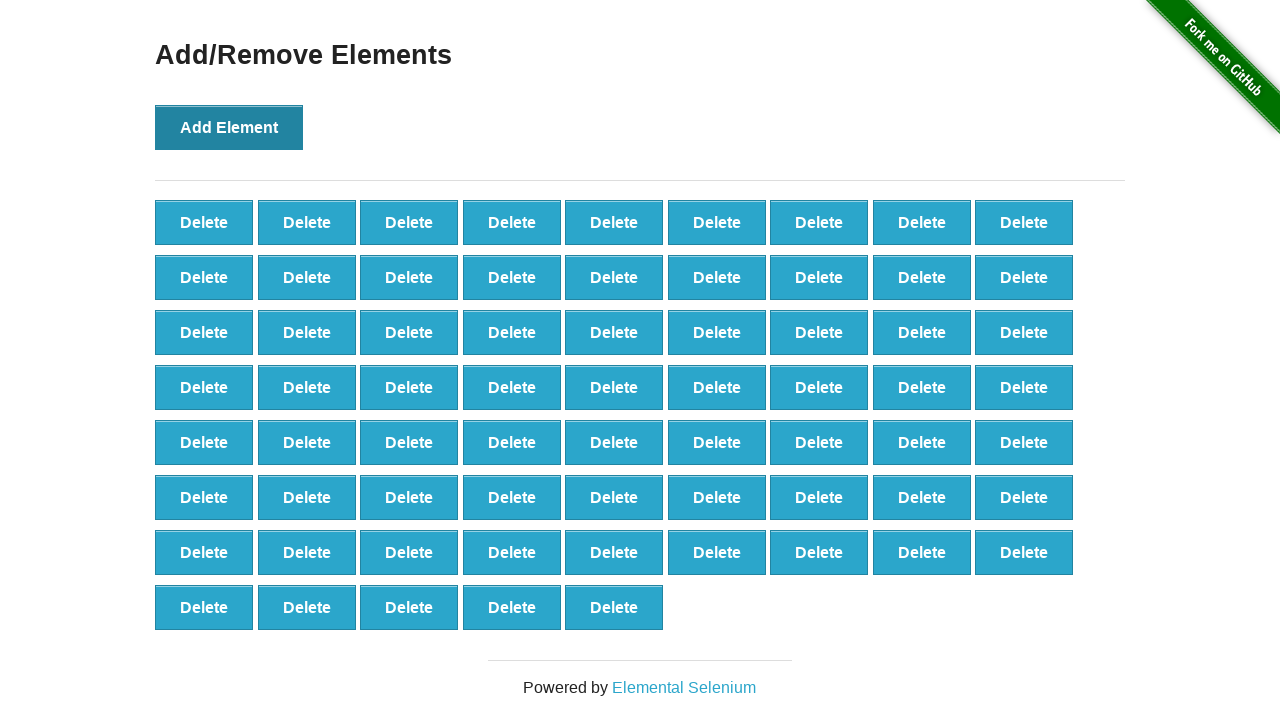

Clicked 'Add Element' button (iteration 69/100) at (229, 127) on xpath=//button[@onclick='addElement()']
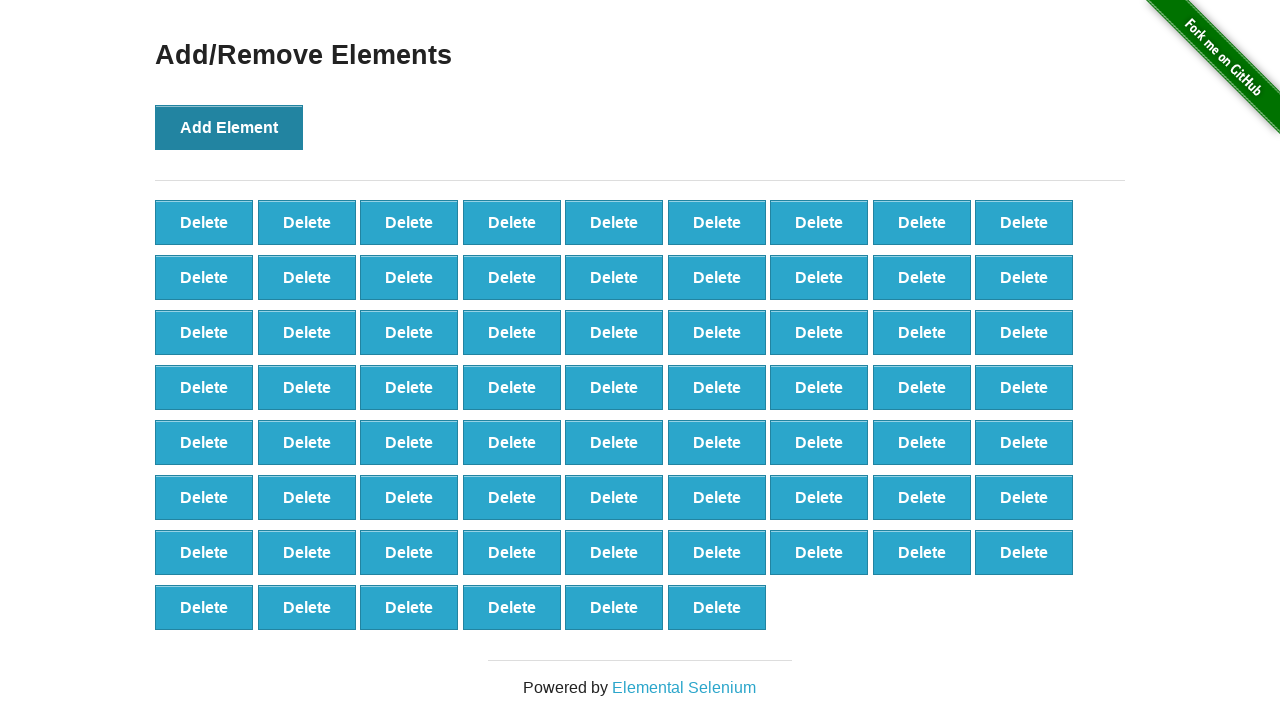

Clicked 'Add Element' button (iteration 70/100) at (229, 127) on xpath=//button[@onclick='addElement()']
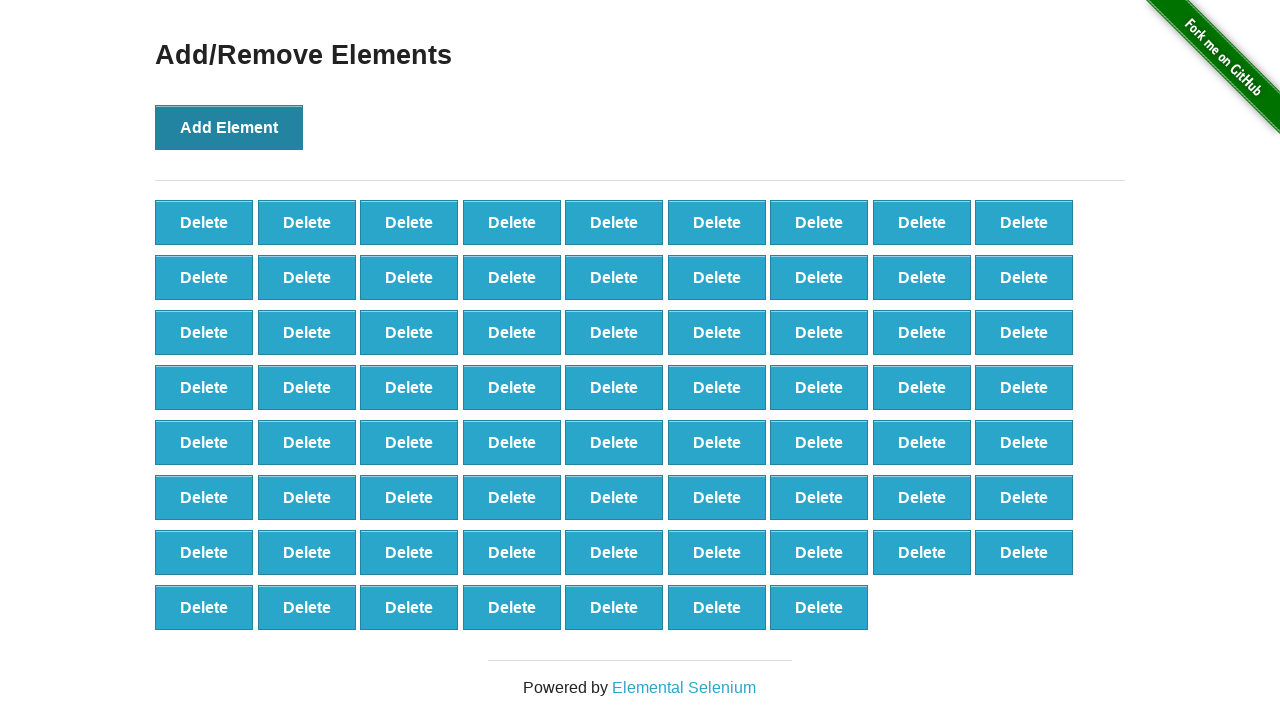

Clicked 'Add Element' button (iteration 71/100) at (229, 127) on xpath=//button[@onclick='addElement()']
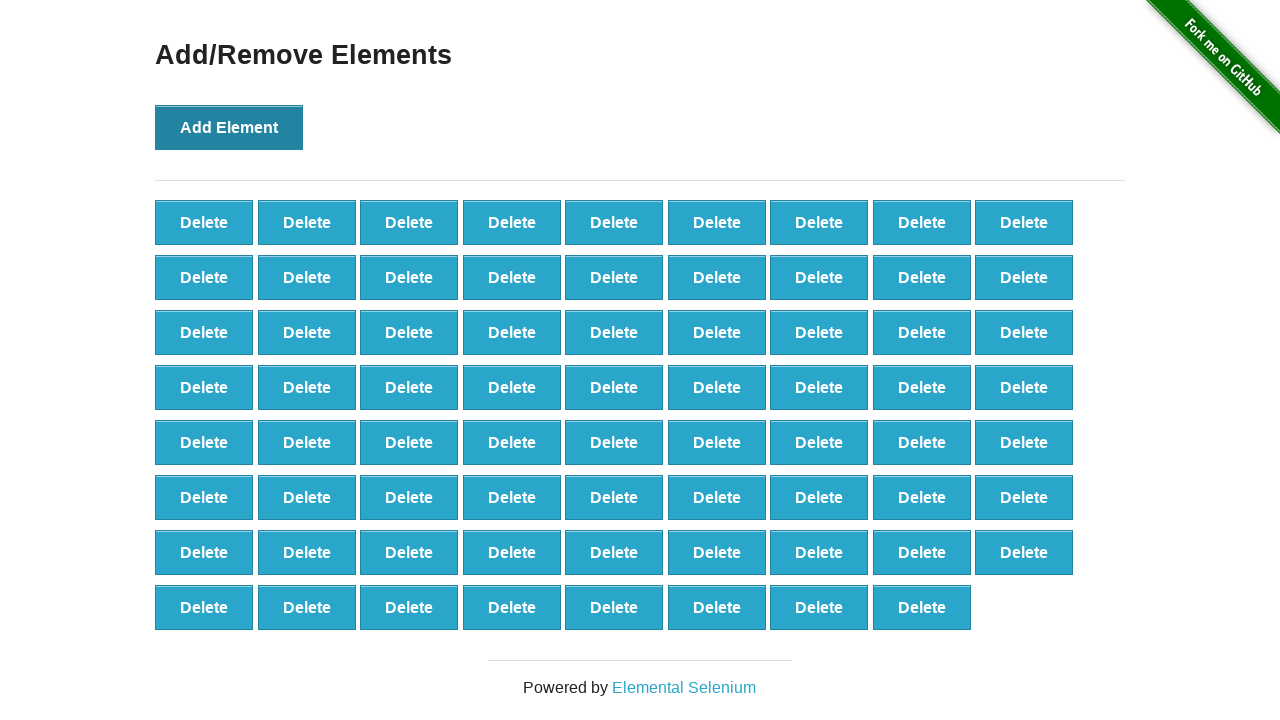

Clicked 'Add Element' button (iteration 72/100) at (229, 127) on xpath=//button[@onclick='addElement()']
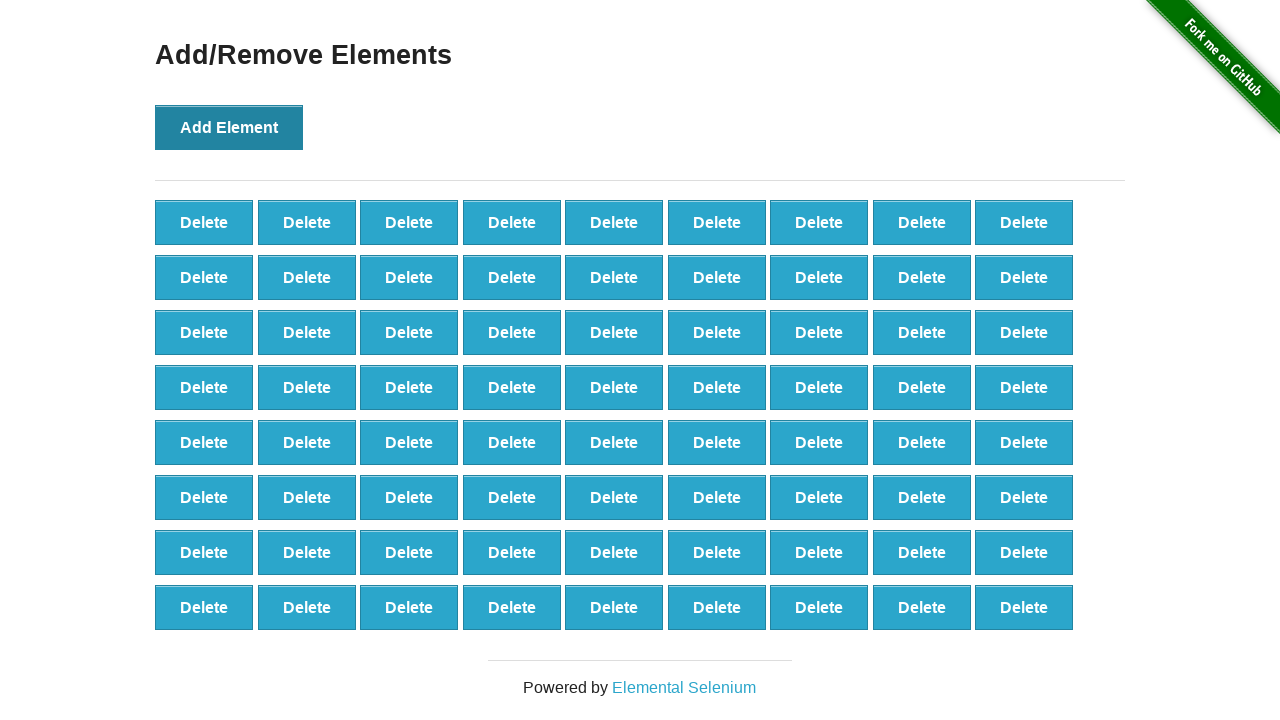

Clicked 'Add Element' button (iteration 73/100) at (229, 127) on xpath=//button[@onclick='addElement()']
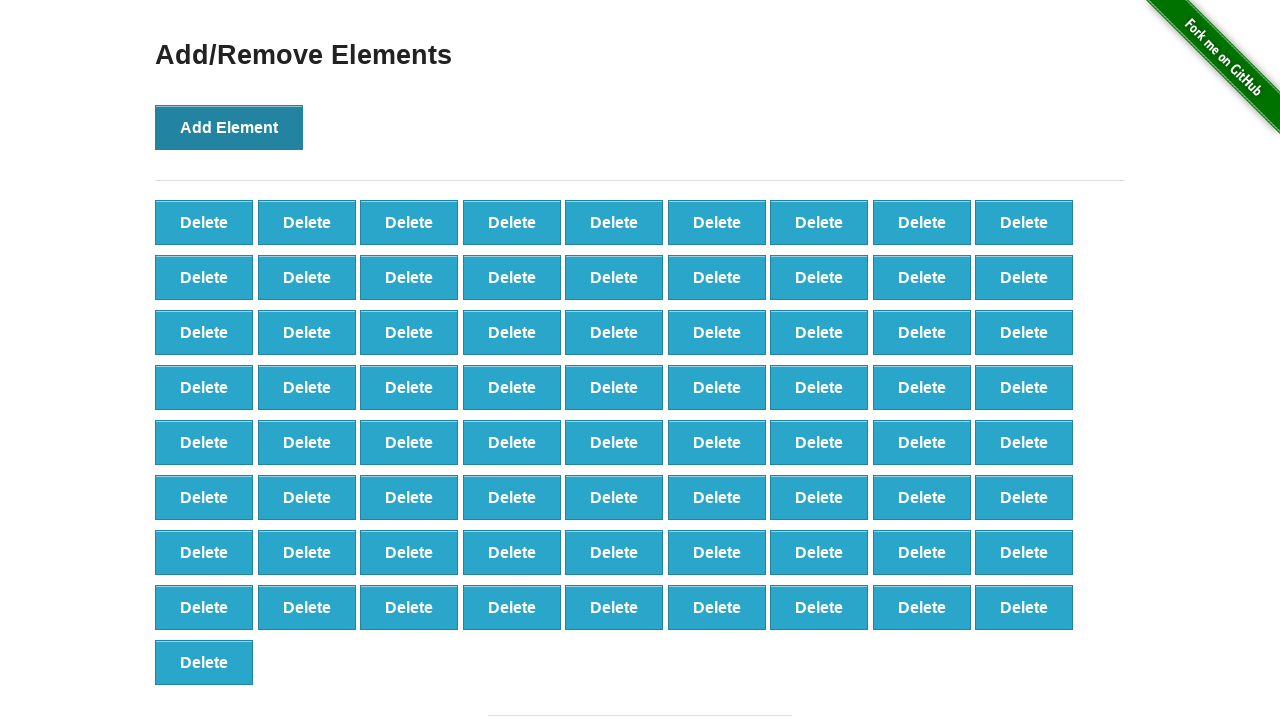

Clicked 'Add Element' button (iteration 74/100) at (229, 127) on xpath=//button[@onclick='addElement()']
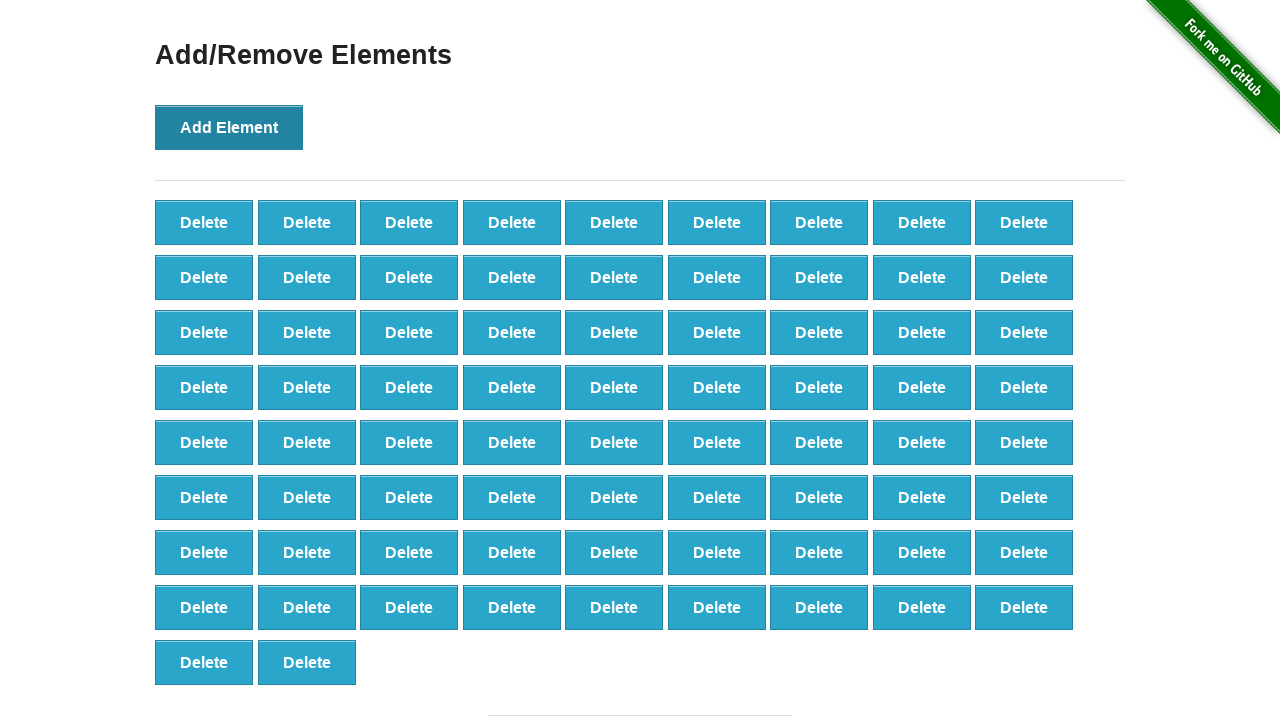

Clicked 'Add Element' button (iteration 75/100) at (229, 127) on xpath=//button[@onclick='addElement()']
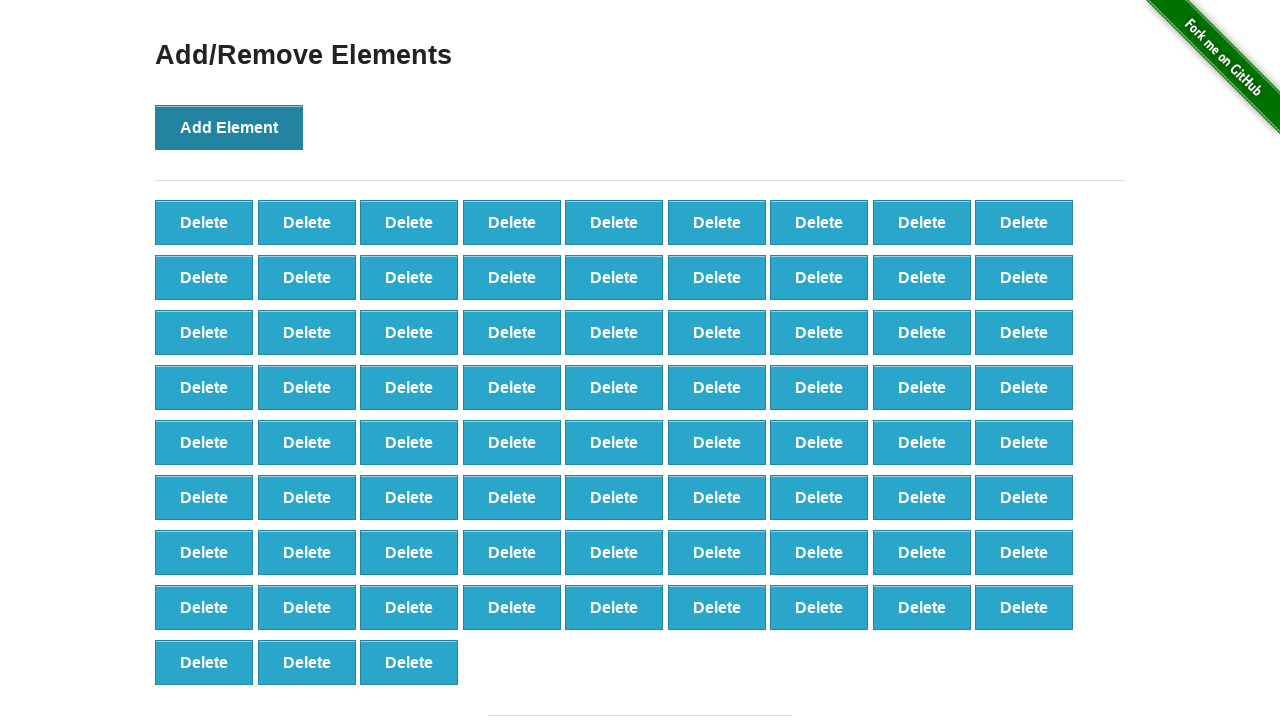

Clicked 'Add Element' button (iteration 76/100) at (229, 127) on xpath=//button[@onclick='addElement()']
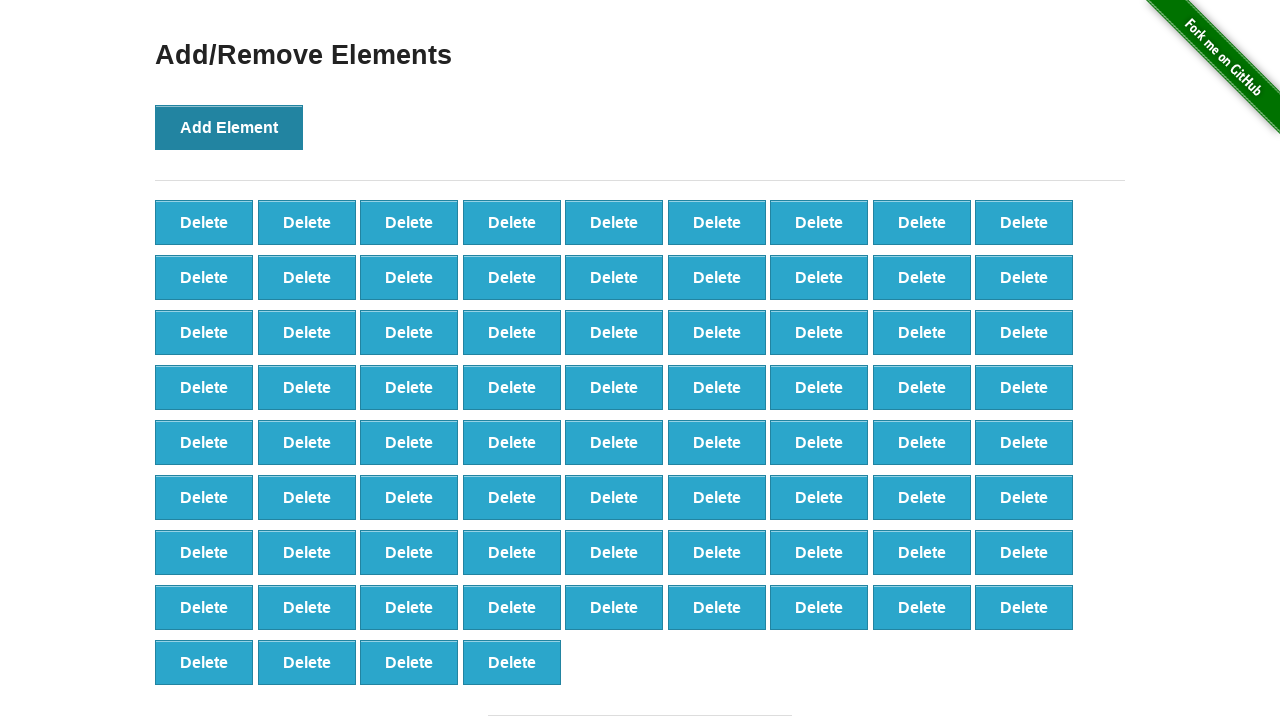

Clicked 'Add Element' button (iteration 77/100) at (229, 127) on xpath=//button[@onclick='addElement()']
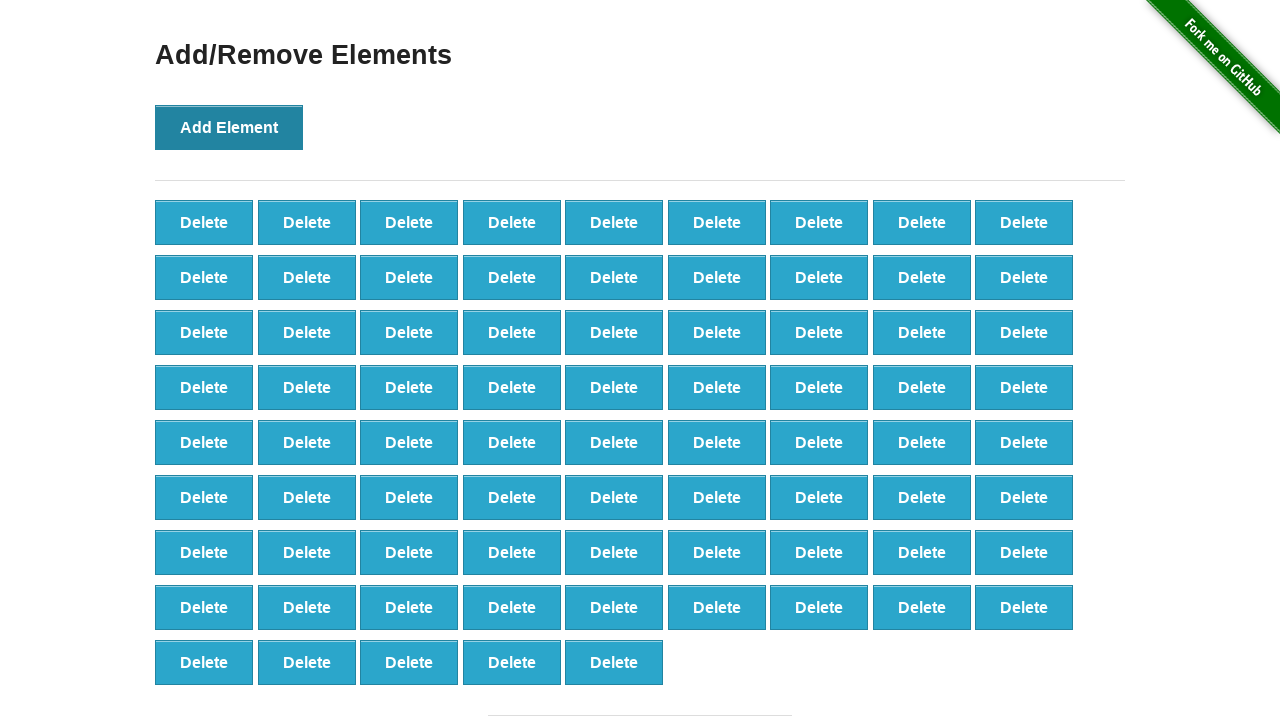

Clicked 'Add Element' button (iteration 78/100) at (229, 127) on xpath=//button[@onclick='addElement()']
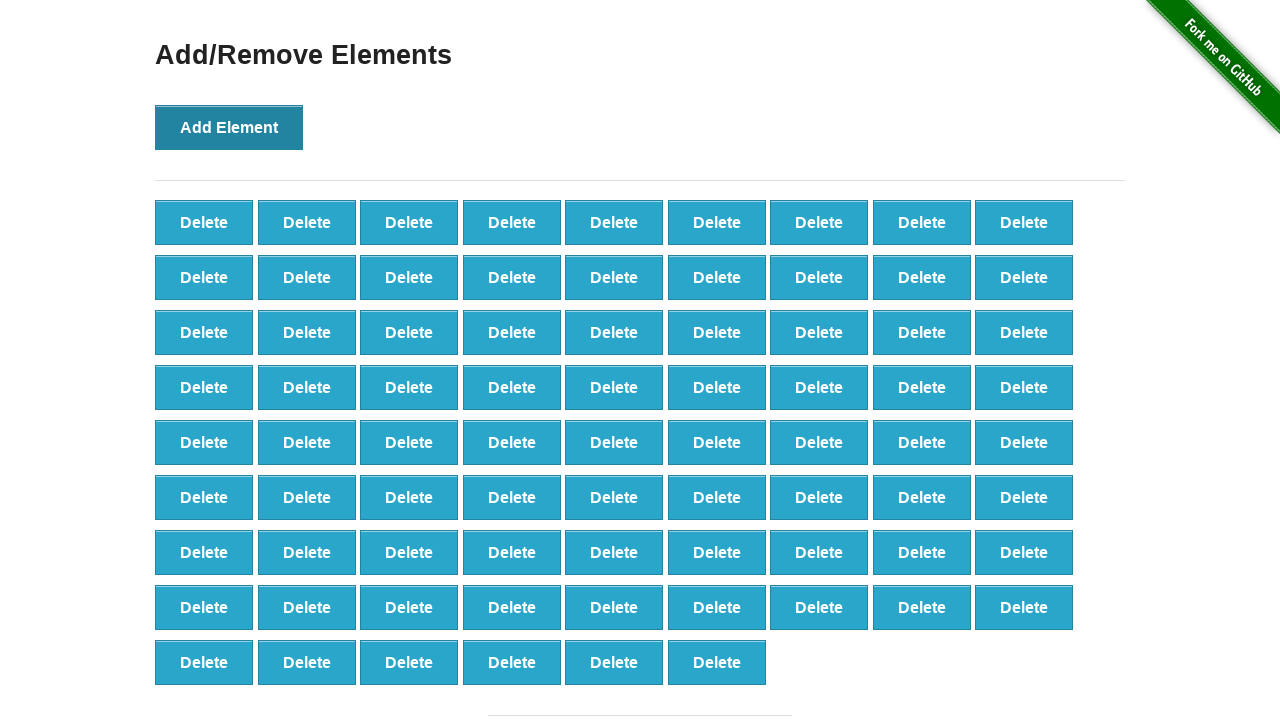

Clicked 'Add Element' button (iteration 79/100) at (229, 127) on xpath=//button[@onclick='addElement()']
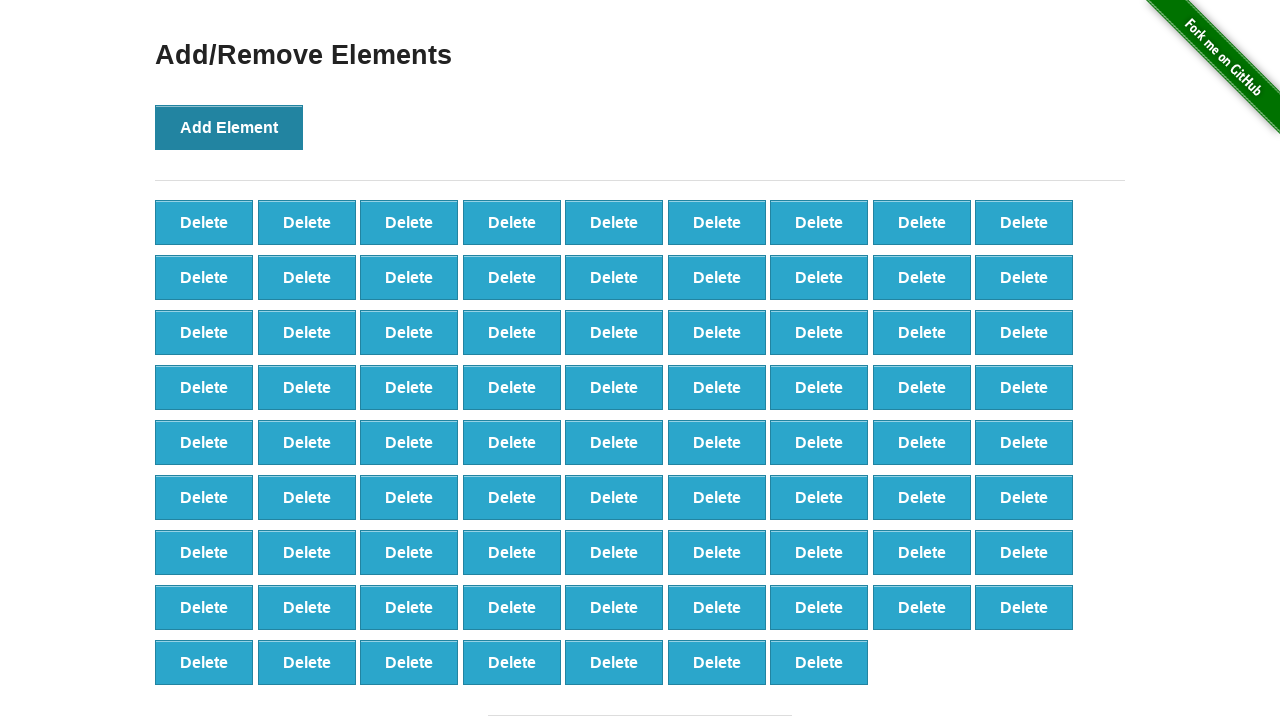

Clicked 'Add Element' button (iteration 80/100) at (229, 127) on xpath=//button[@onclick='addElement()']
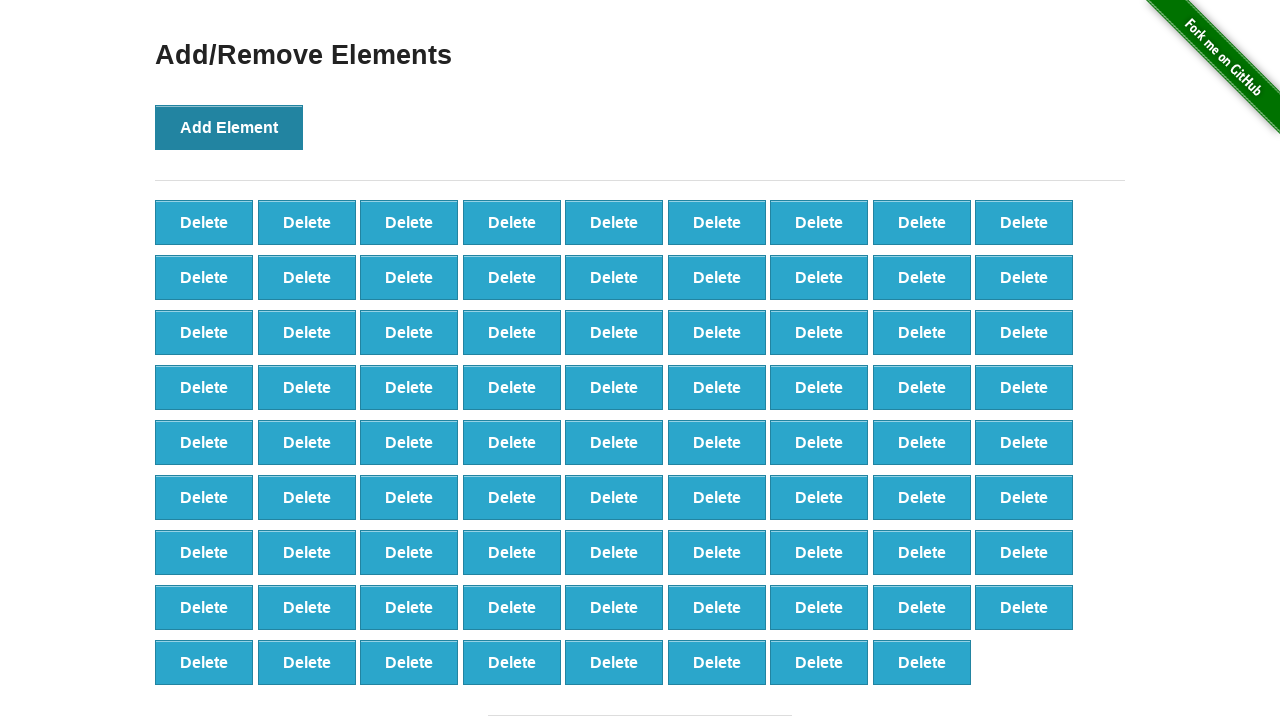

Clicked 'Add Element' button (iteration 81/100) at (229, 127) on xpath=//button[@onclick='addElement()']
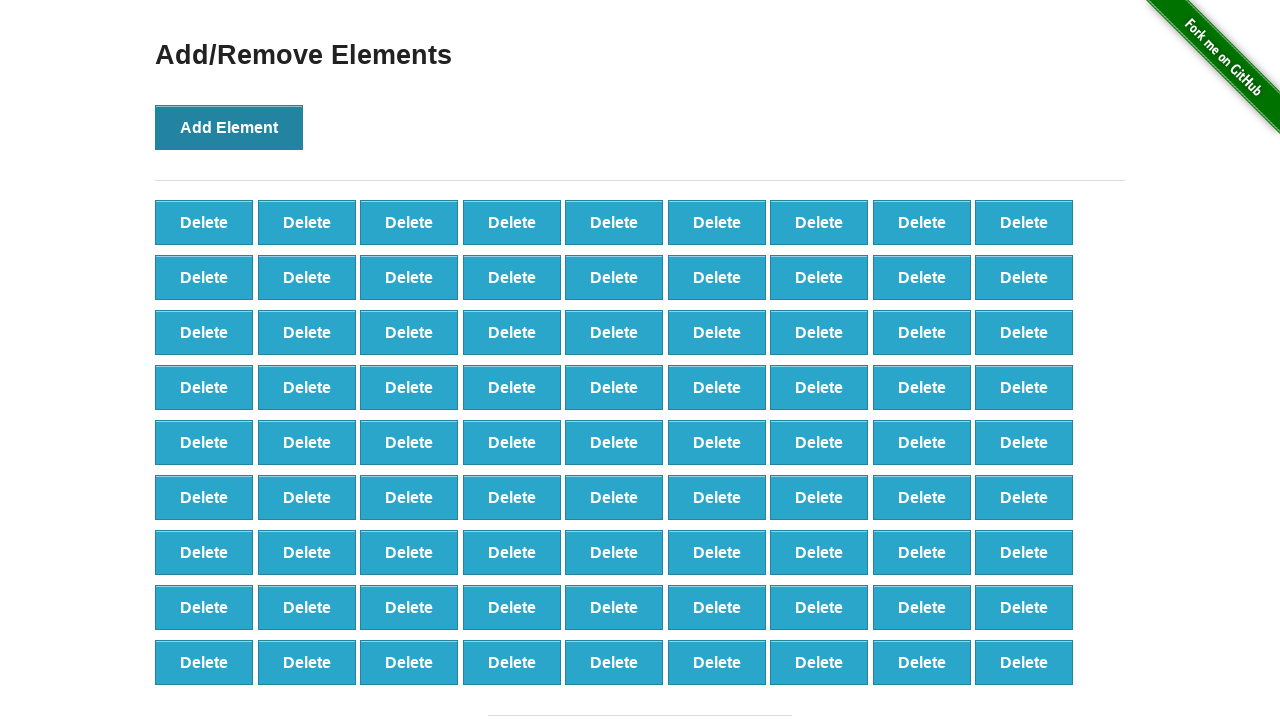

Clicked 'Add Element' button (iteration 82/100) at (229, 127) on xpath=//button[@onclick='addElement()']
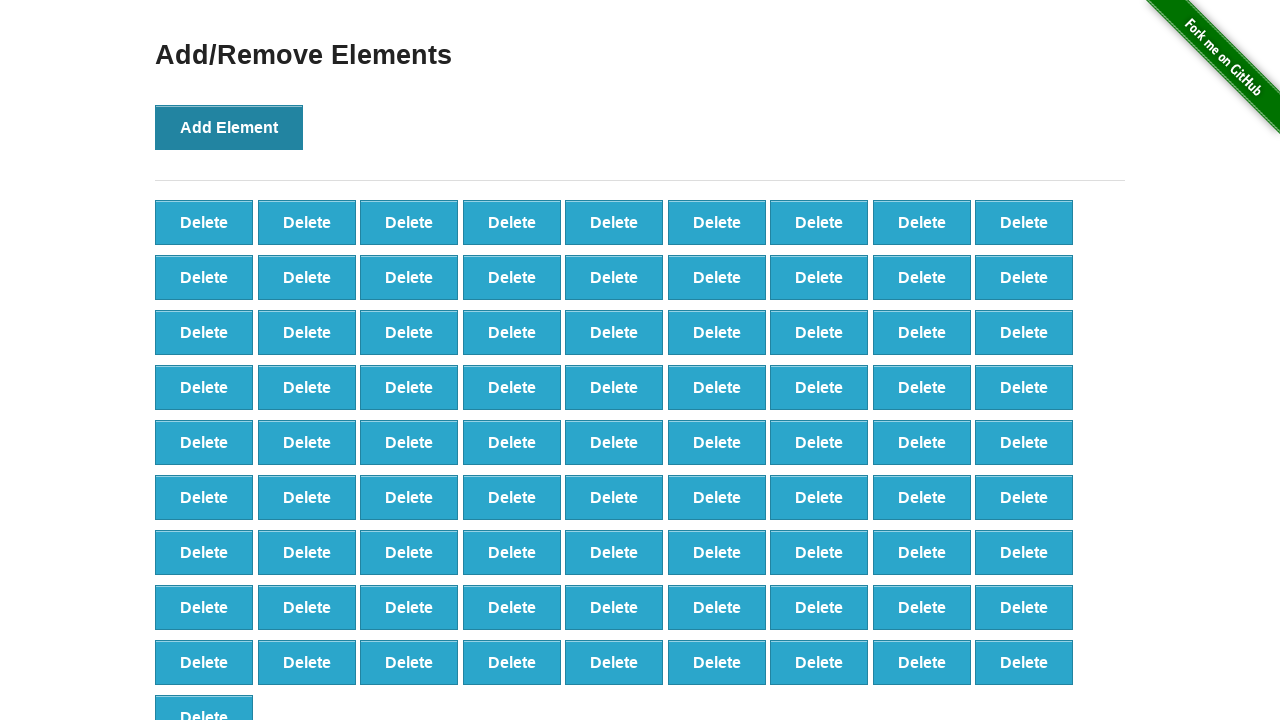

Clicked 'Add Element' button (iteration 83/100) at (229, 127) on xpath=//button[@onclick='addElement()']
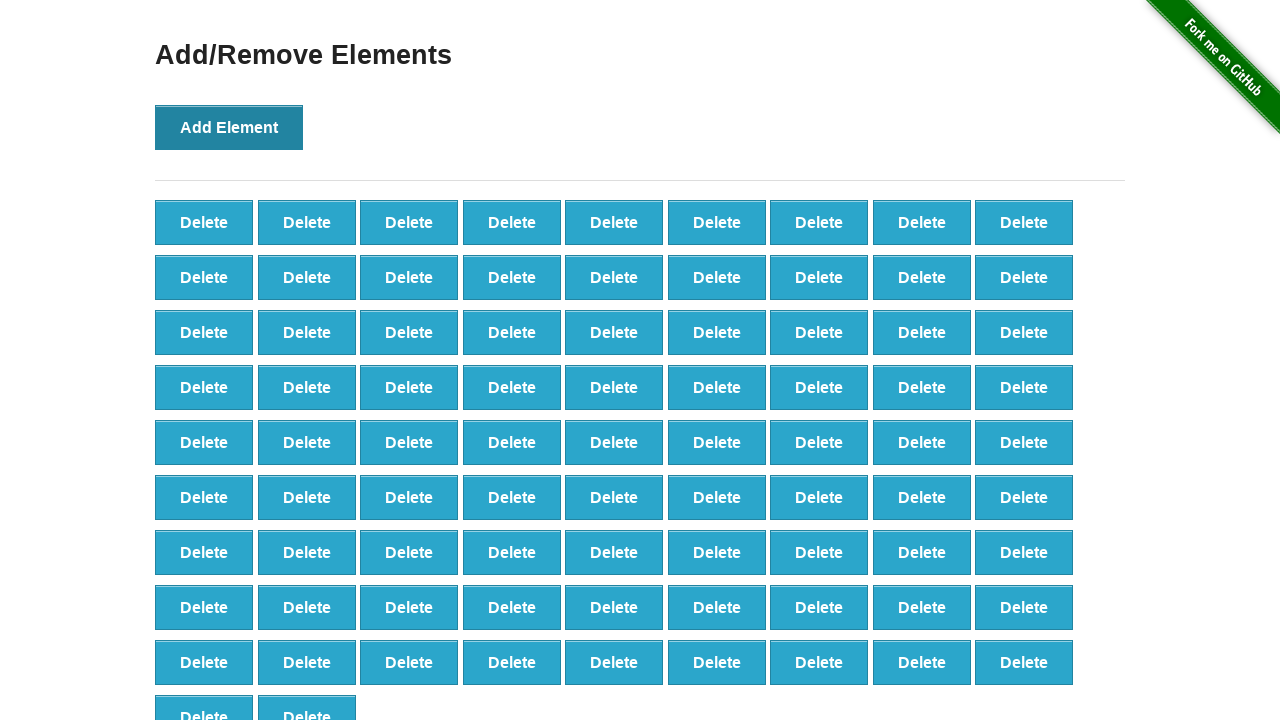

Clicked 'Add Element' button (iteration 84/100) at (229, 127) on xpath=//button[@onclick='addElement()']
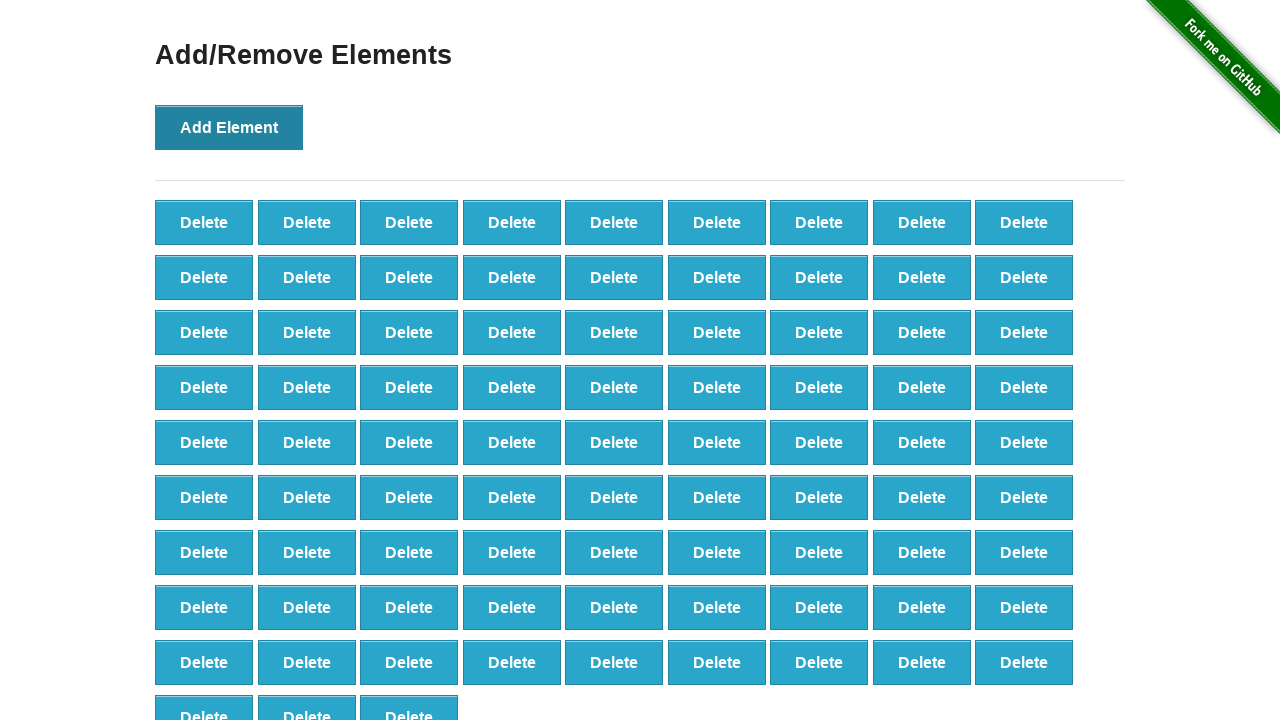

Clicked 'Add Element' button (iteration 85/100) at (229, 127) on xpath=//button[@onclick='addElement()']
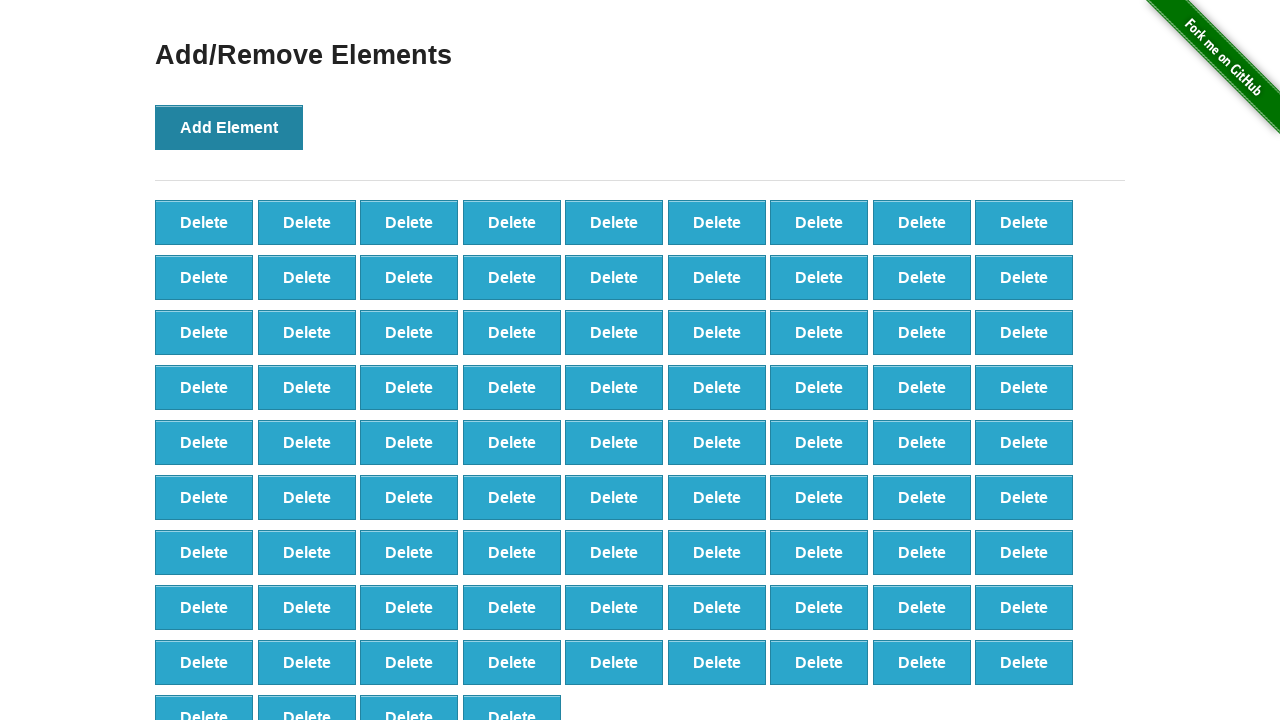

Clicked 'Add Element' button (iteration 86/100) at (229, 127) on xpath=//button[@onclick='addElement()']
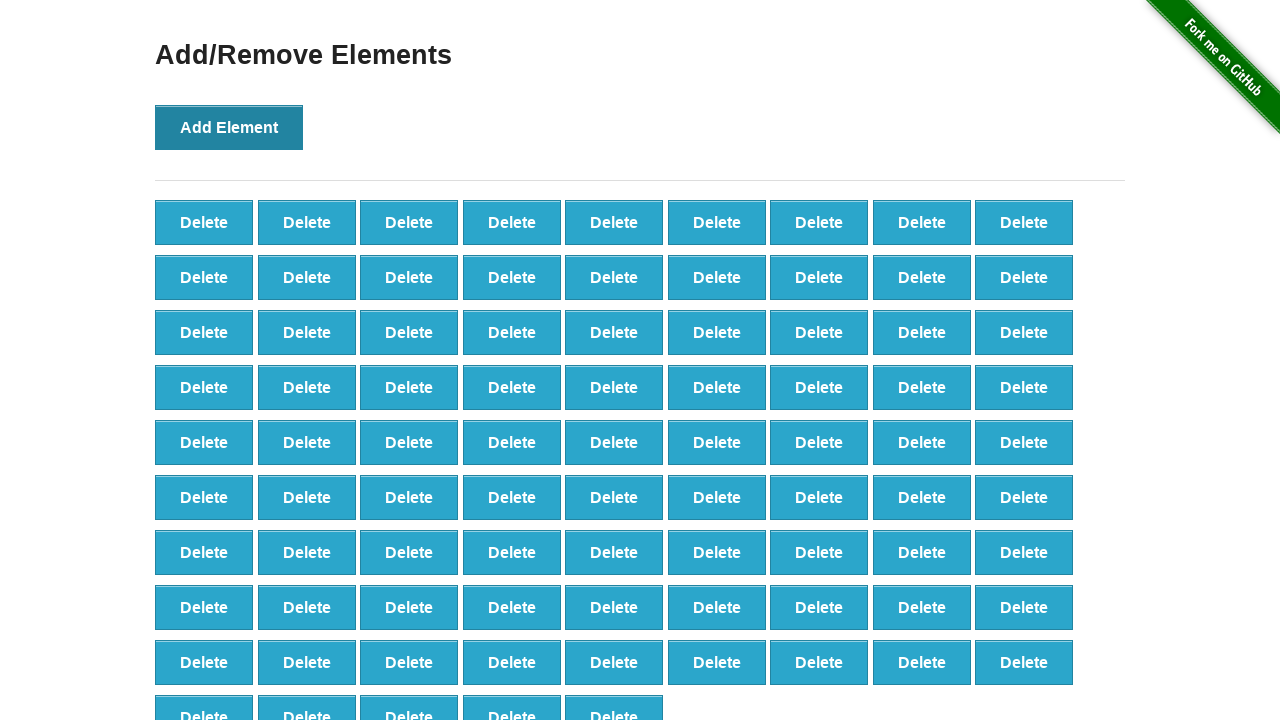

Clicked 'Add Element' button (iteration 87/100) at (229, 127) on xpath=//button[@onclick='addElement()']
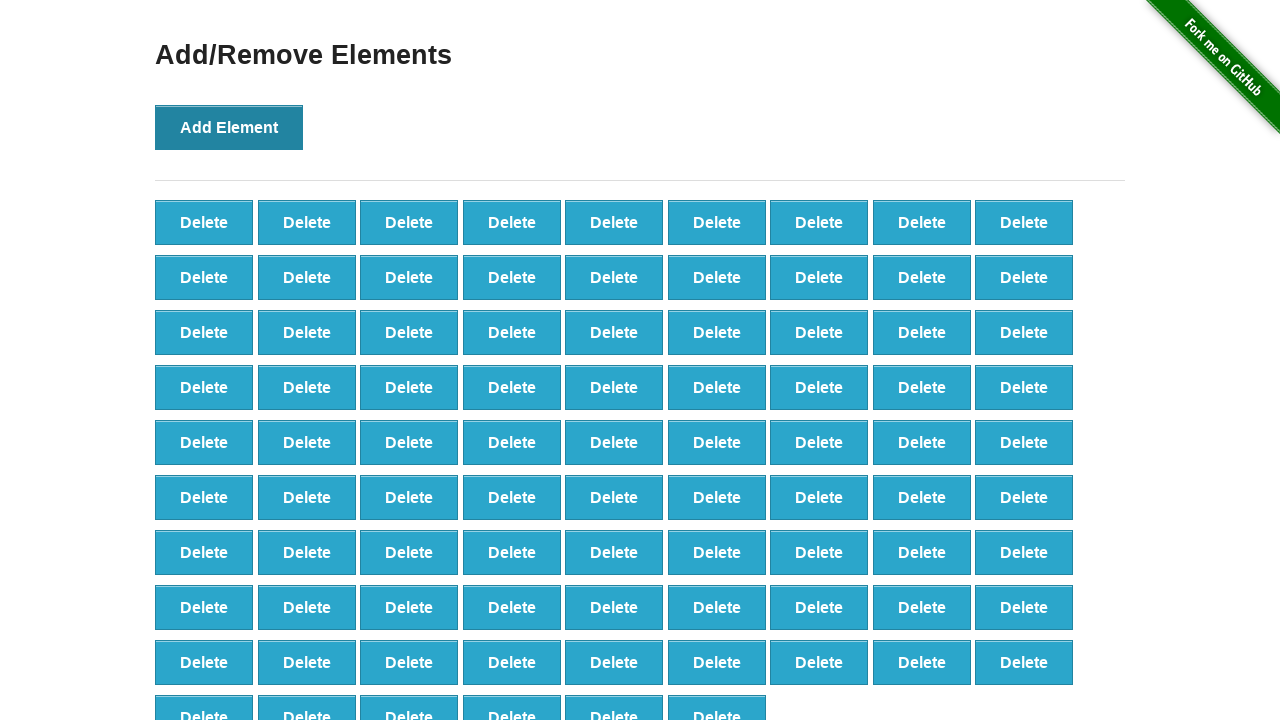

Clicked 'Add Element' button (iteration 88/100) at (229, 127) on xpath=//button[@onclick='addElement()']
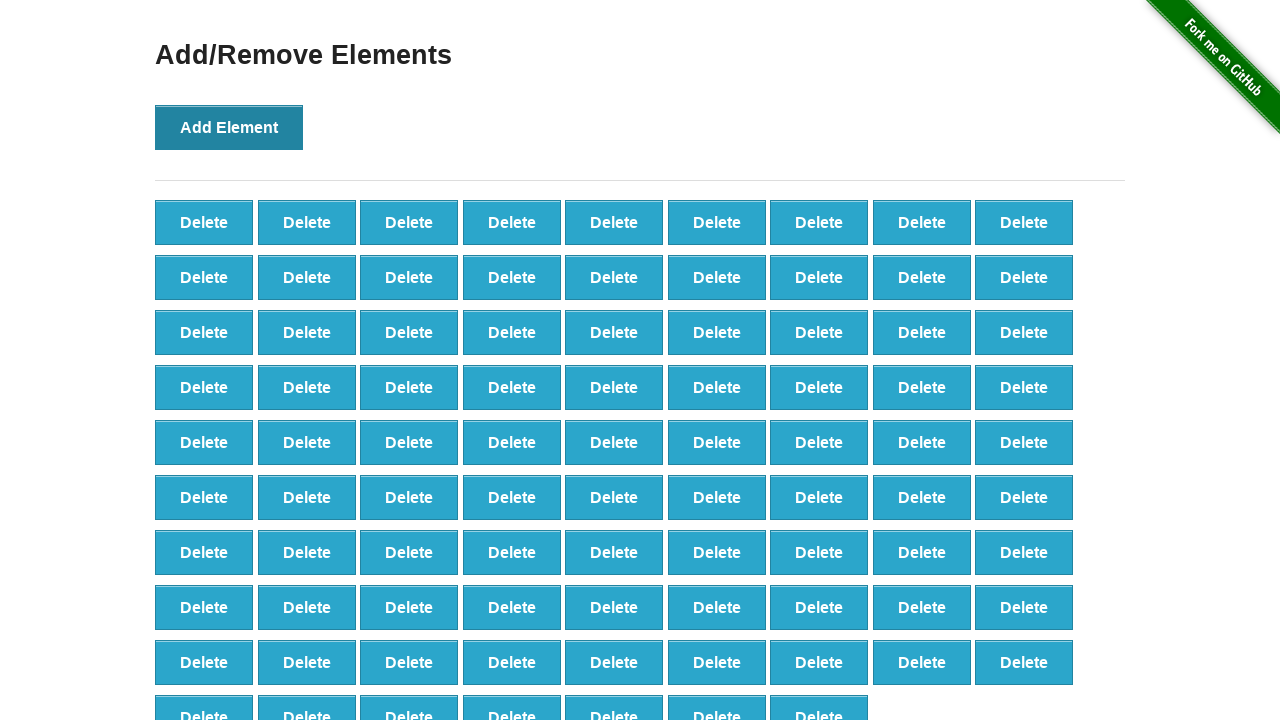

Clicked 'Add Element' button (iteration 89/100) at (229, 127) on xpath=//button[@onclick='addElement()']
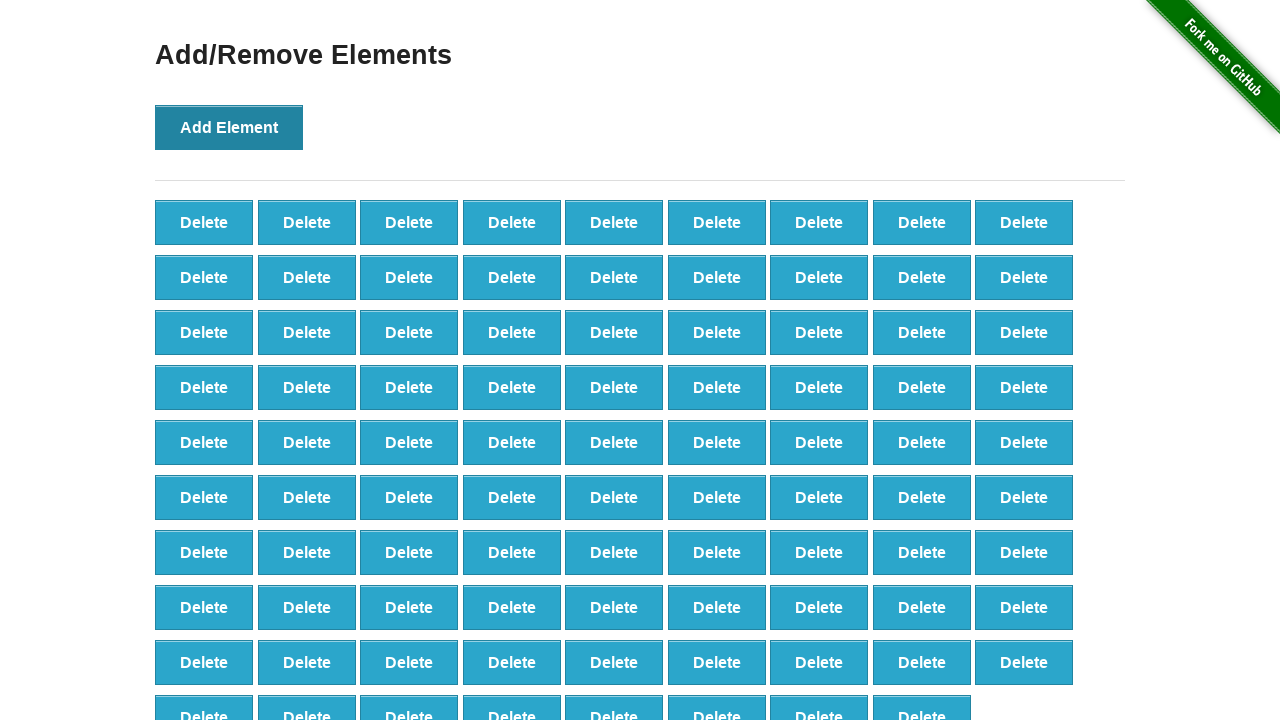

Clicked 'Add Element' button (iteration 90/100) at (229, 127) on xpath=//button[@onclick='addElement()']
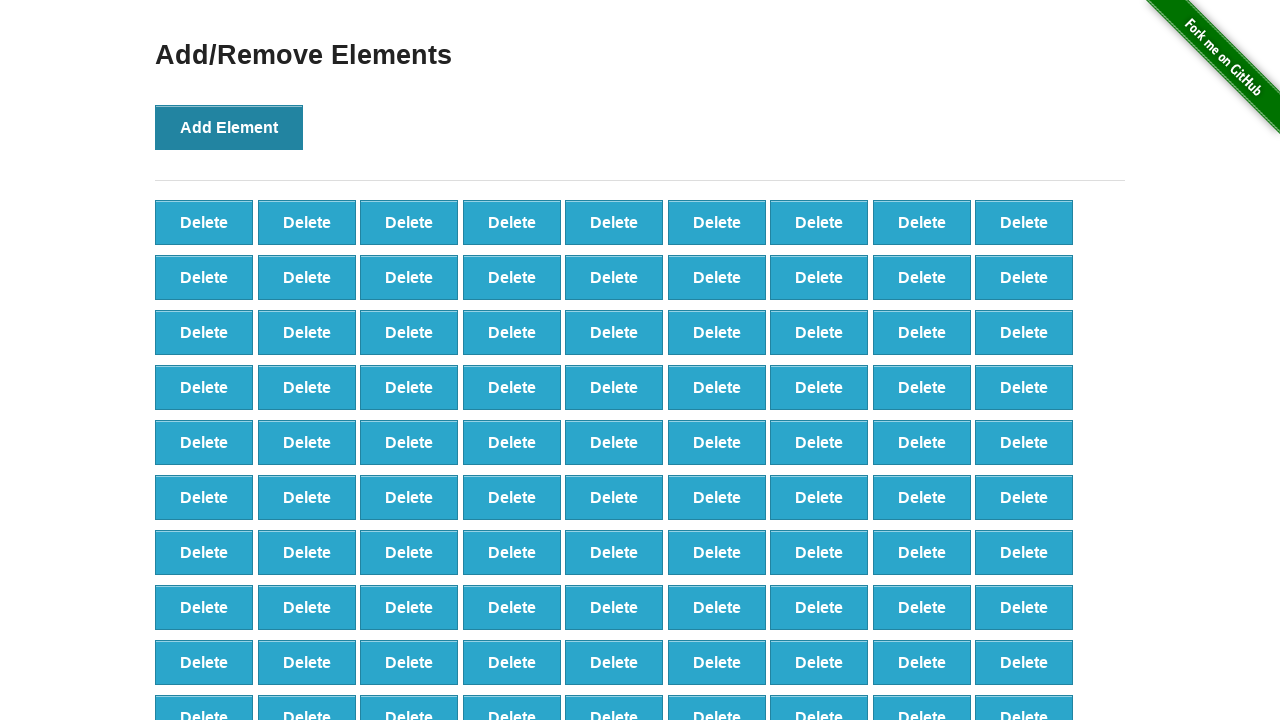

Clicked 'Add Element' button (iteration 91/100) at (229, 127) on xpath=//button[@onclick='addElement()']
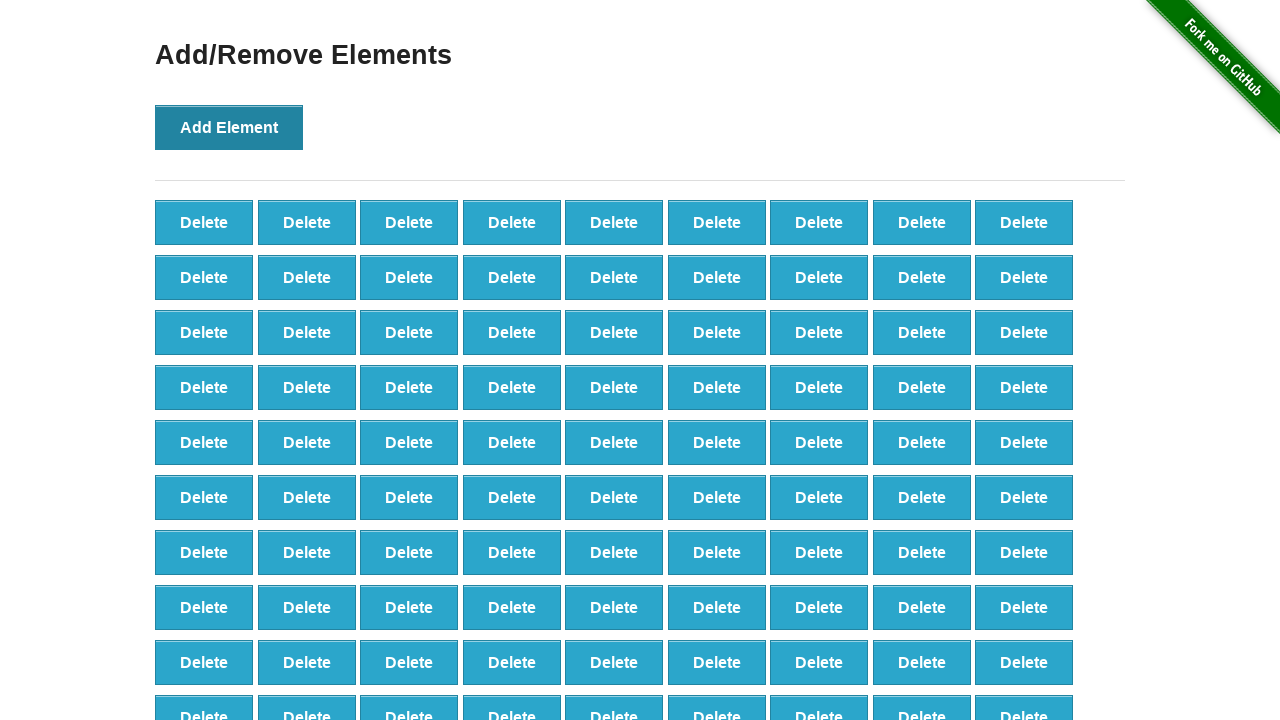

Clicked 'Add Element' button (iteration 92/100) at (229, 127) on xpath=//button[@onclick='addElement()']
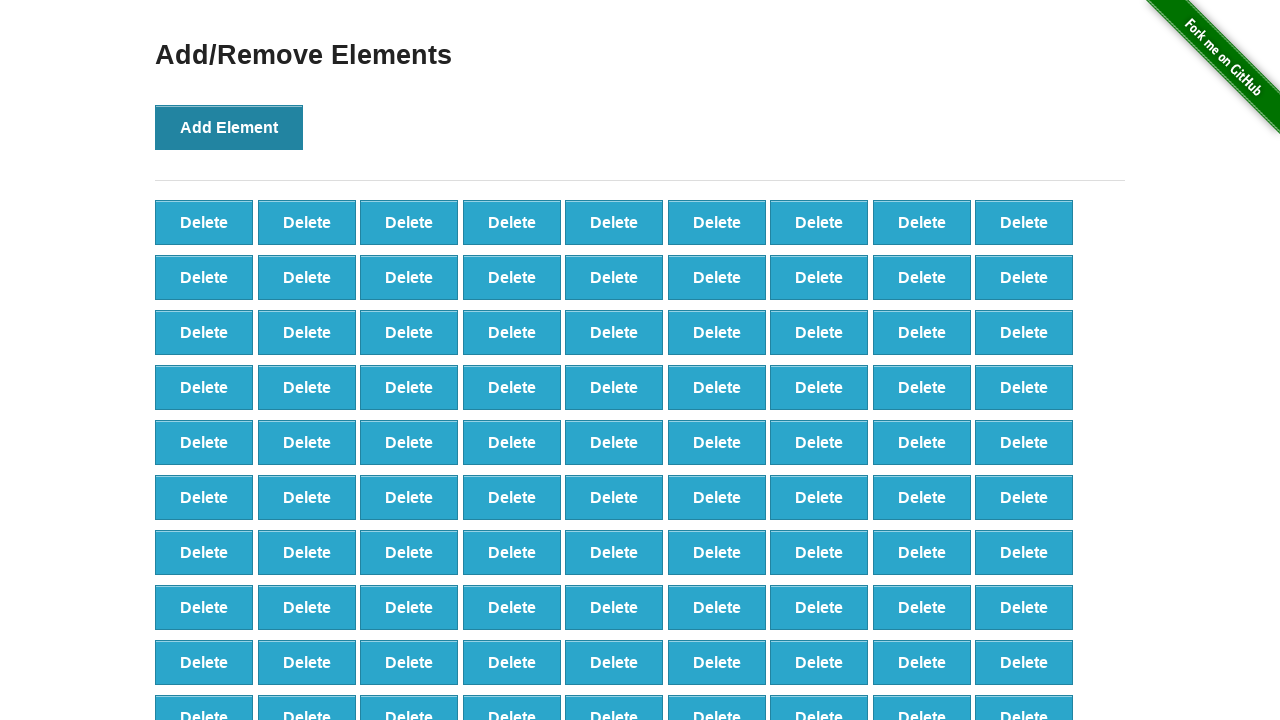

Clicked 'Add Element' button (iteration 93/100) at (229, 127) on xpath=//button[@onclick='addElement()']
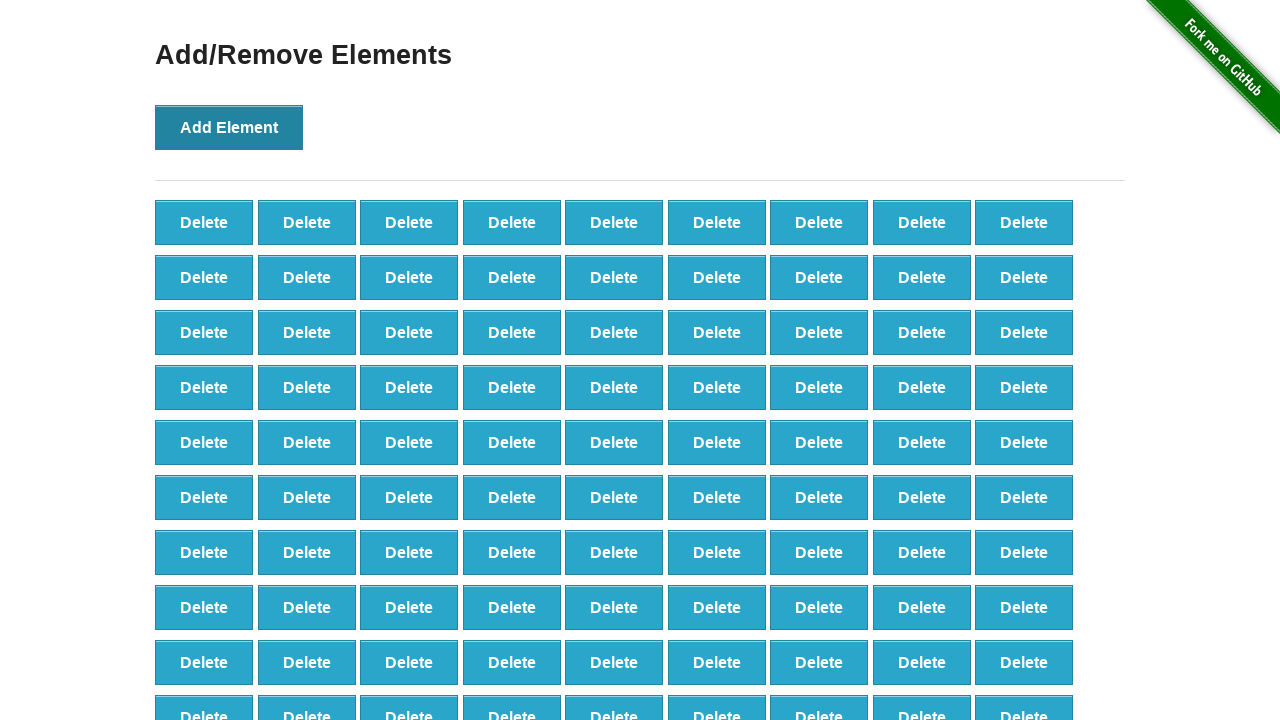

Clicked 'Add Element' button (iteration 94/100) at (229, 127) on xpath=//button[@onclick='addElement()']
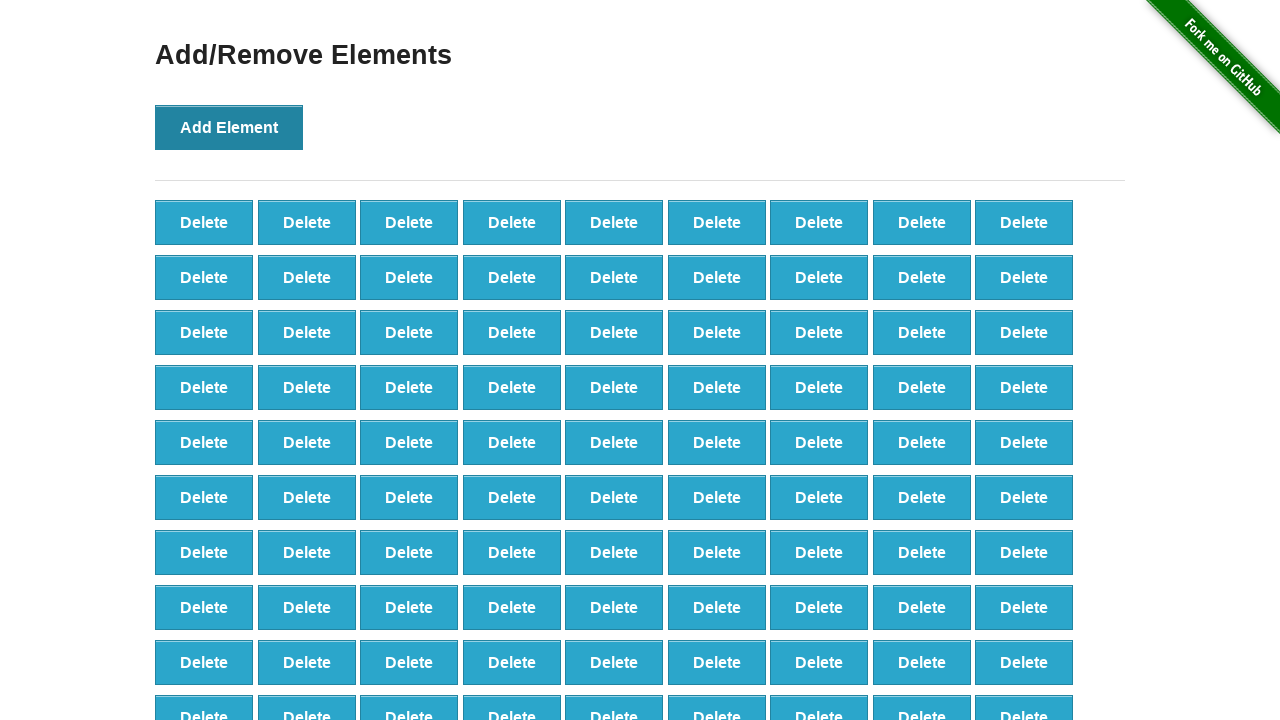

Clicked 'Add Element' button (iteration 95/100) at (229, 127) on xpath=//button[@onclick='addElement()']
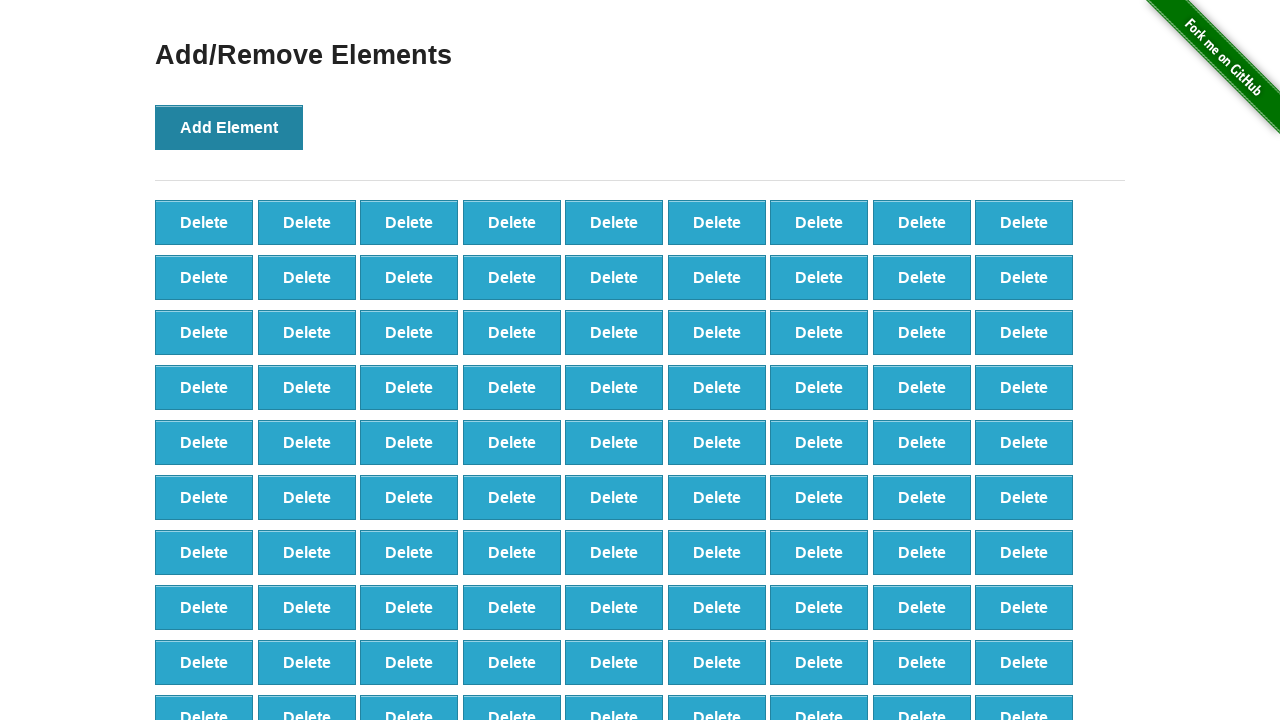

Clicked 'Add Element' button (iteration 96/100) at (229, 127) on xpath=//button[@onclick='addElement()']
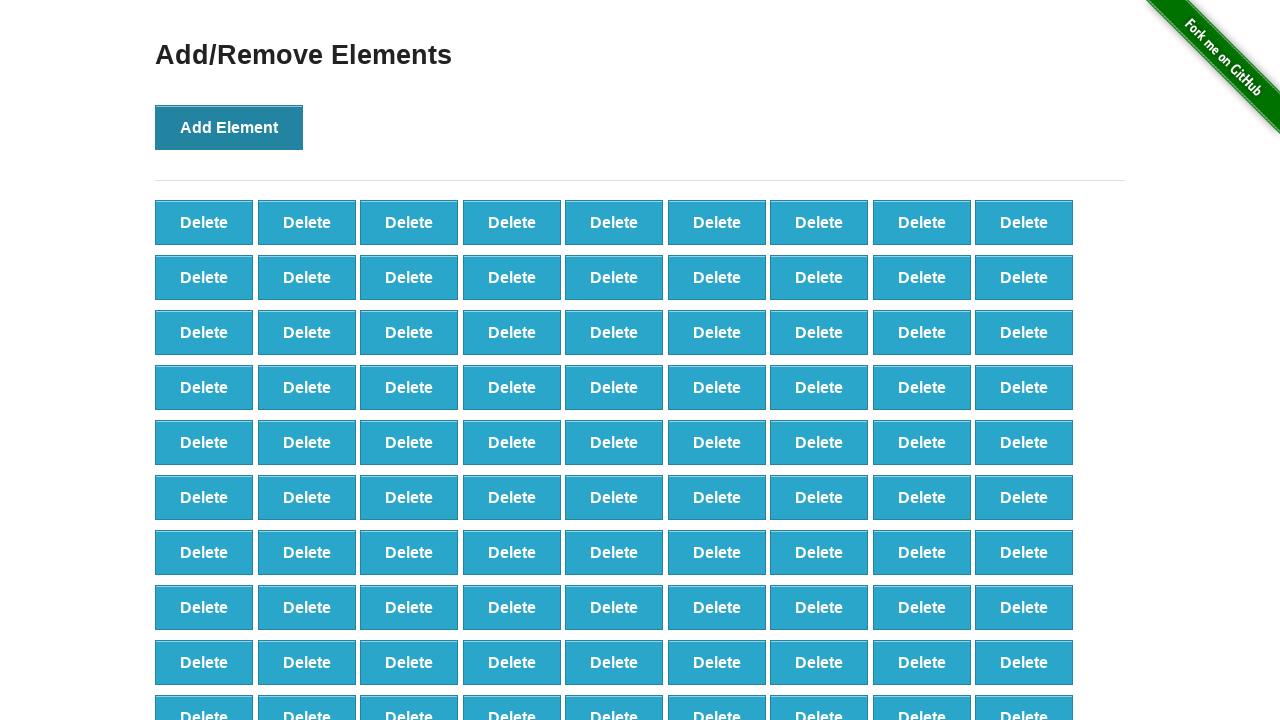

Clicked 'Add Element' button (iteration 97/100) at (229, 127) on xpath=//button[@onclick='addElement()']
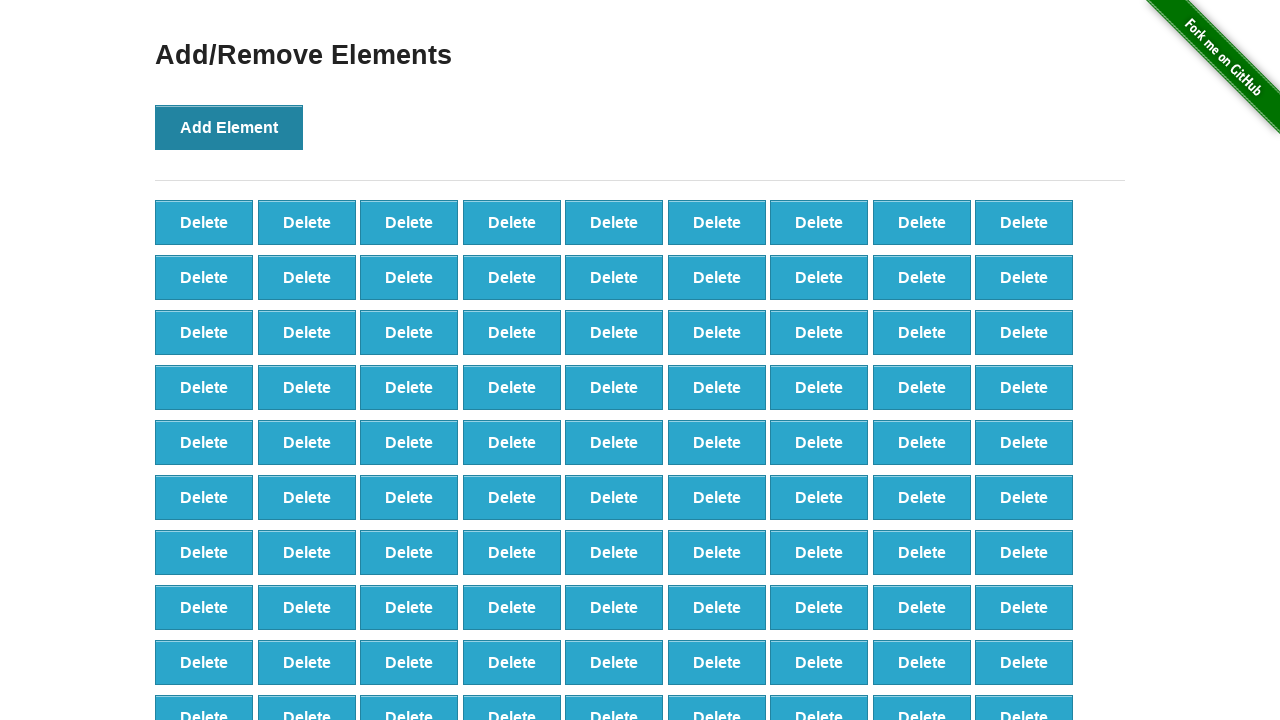

Clicked 'Add Element' button (iteration 98/100) at (229, 127) on xpath=//button[@onclick='addElement()']
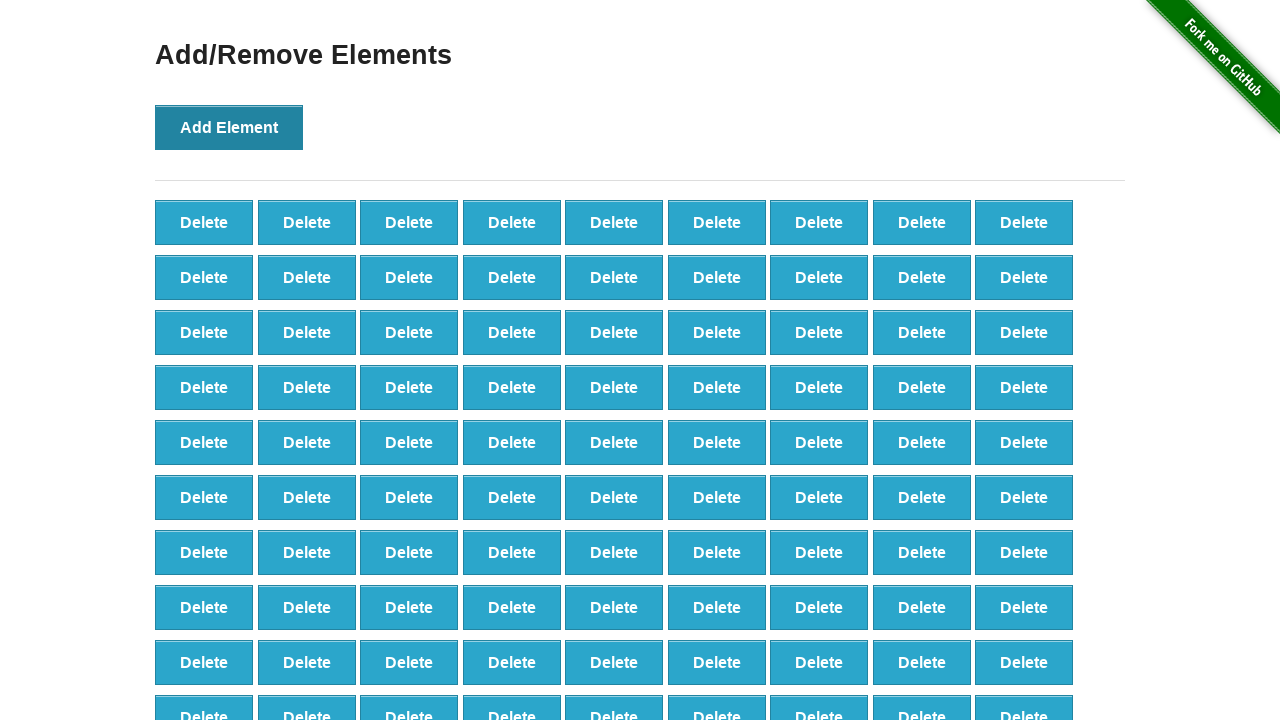

Clicked 'Add Element' button (iteration 99/100) at (229, 127) on xpath=//button[@onclick='addElement()']
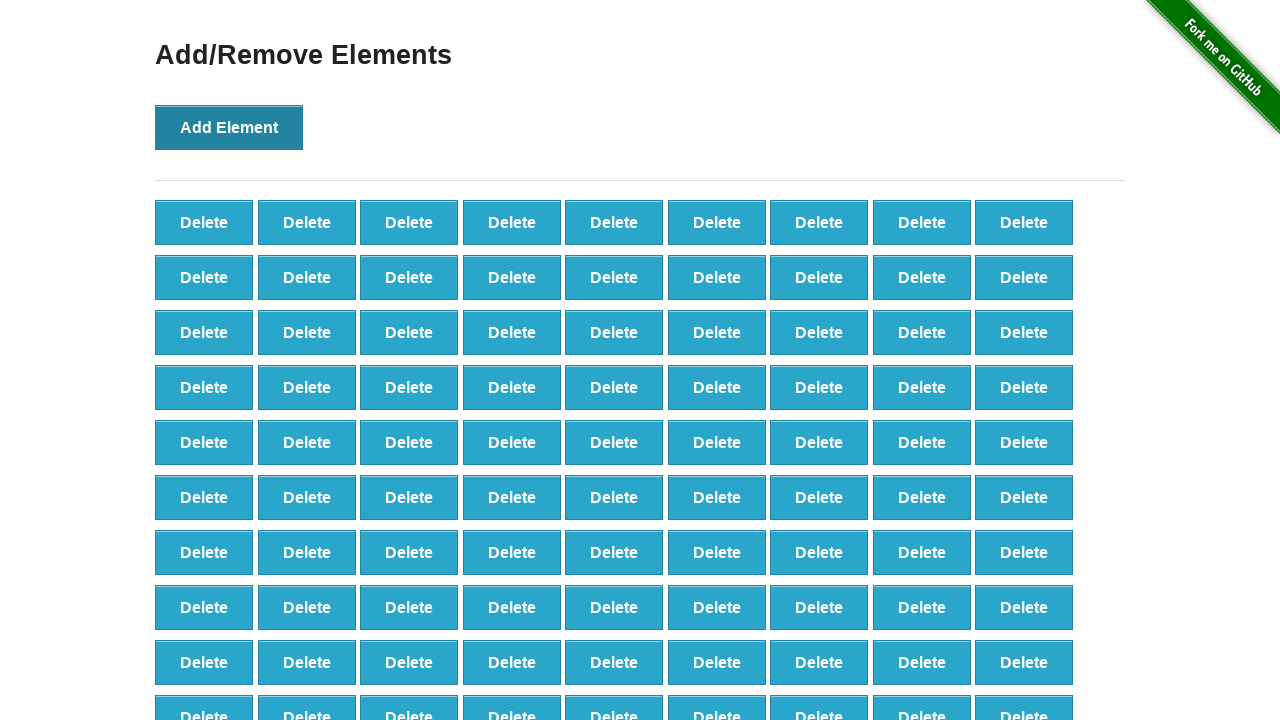

Clicked 'Add Element' button (iteration 100/100) at (229, 127) on xpath=//button[@onclick='addElement()']
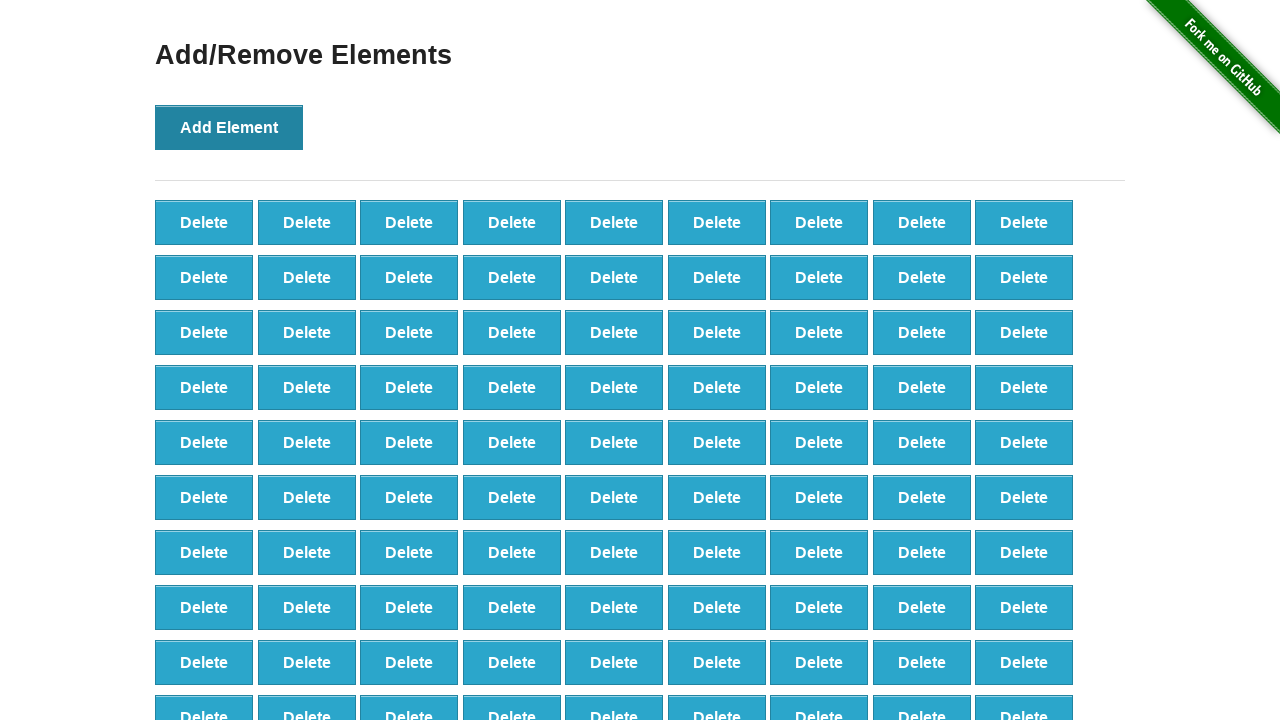

Counted delete buttons before deletion: 100 buttons found
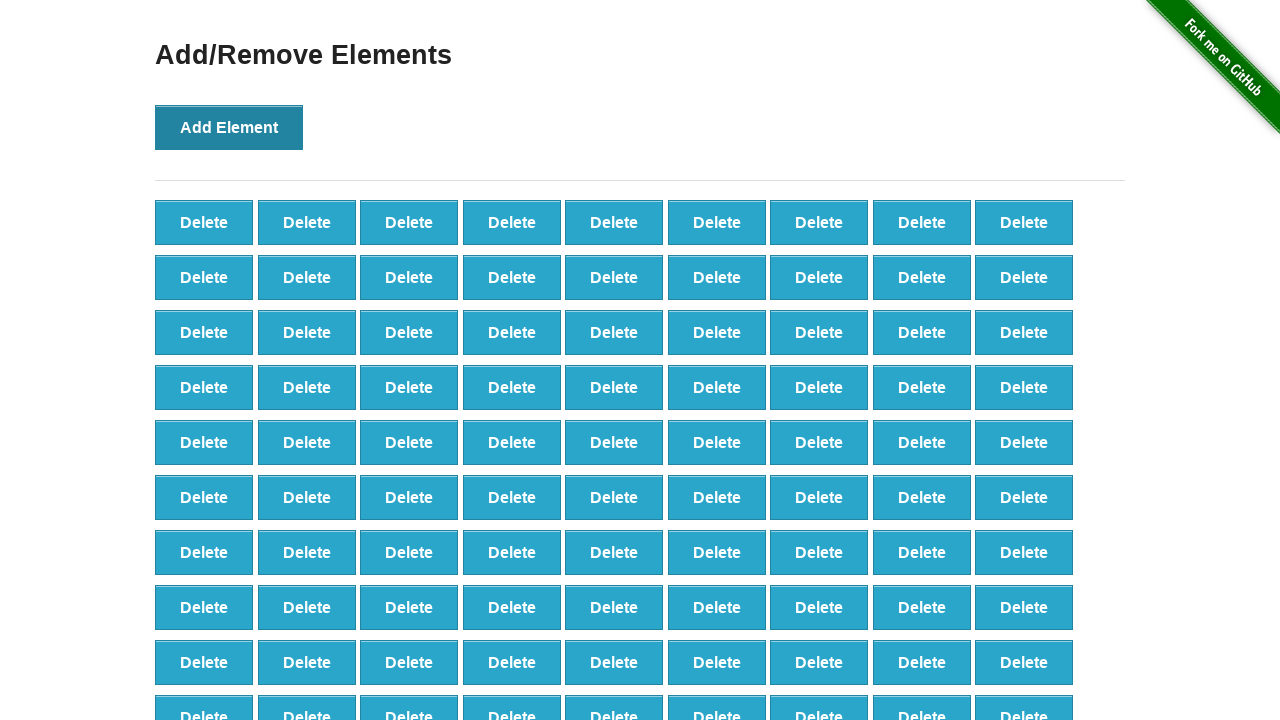

Clicked delete button (iteration 1/20) at (204, 222) on xpath=//button[@onclick='deleteElement()'] >> nth=0
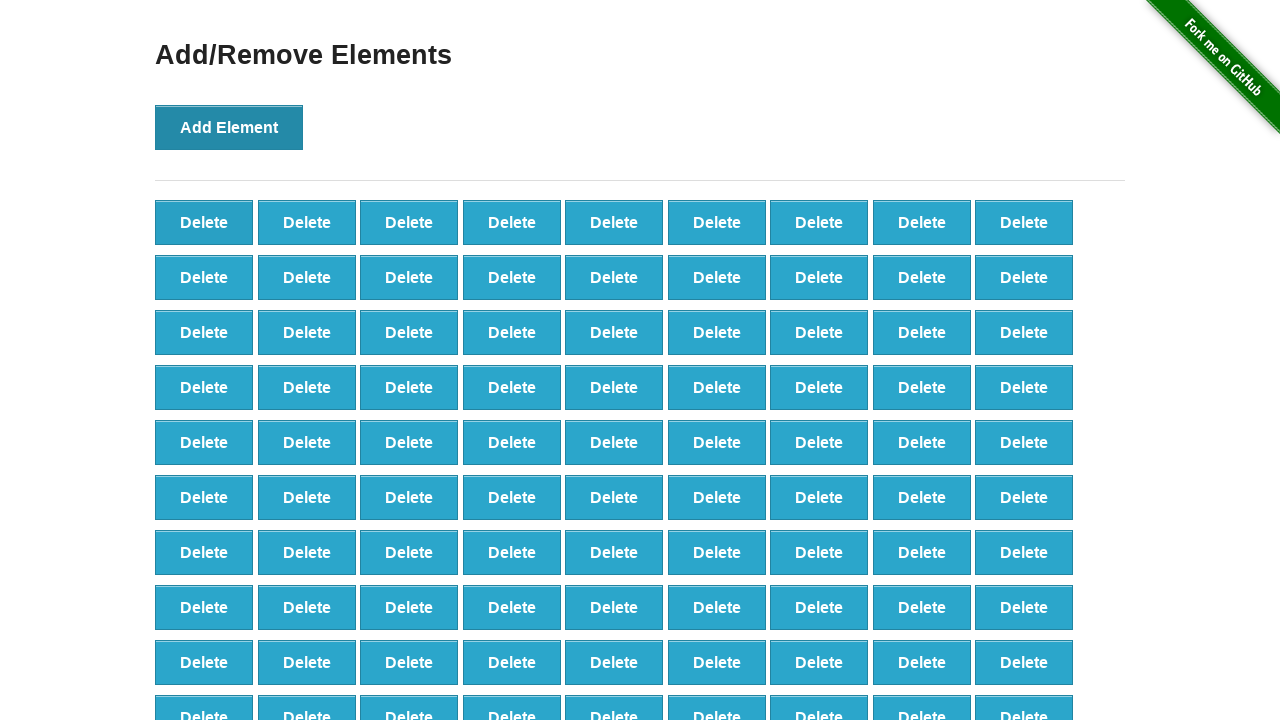

Clicked delete button (iteration 2/20) at (204, 222) on xpath=//button[@onclick='deleteElement()'] >> nth=0
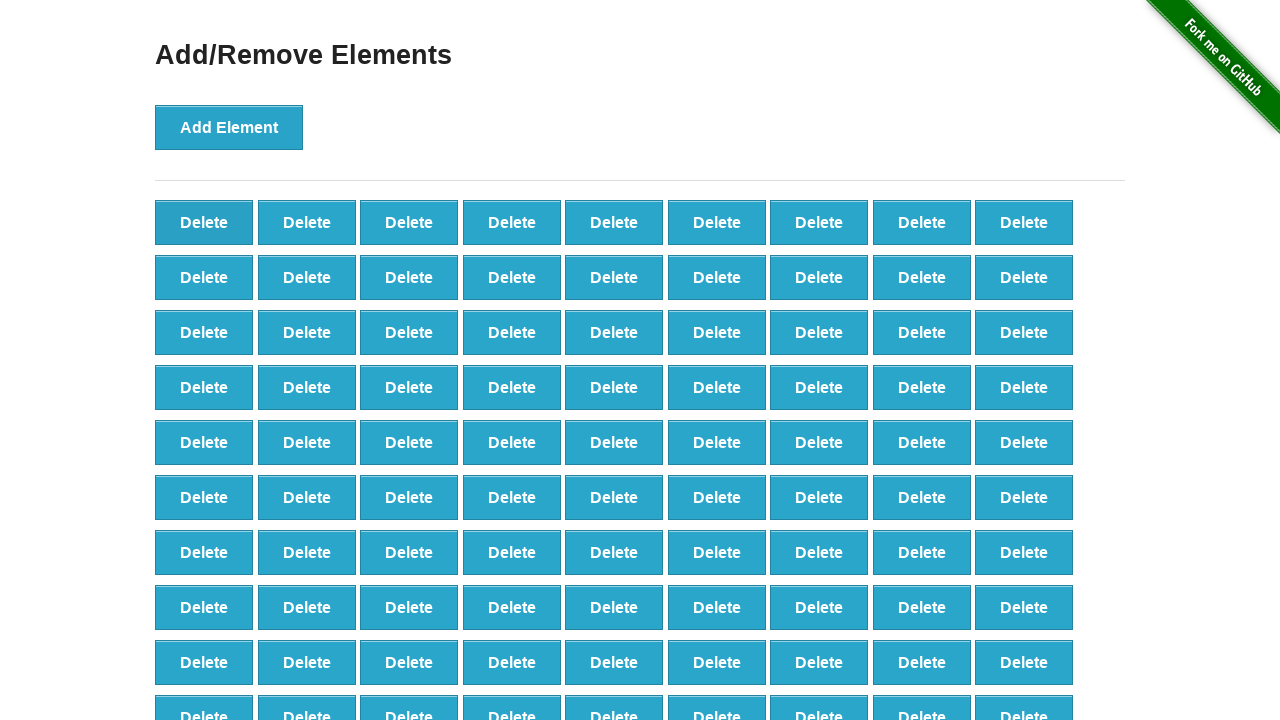

Clicked delete button (iteration 3/20) at (204, 222) on xpath=//button[@onclick='deleteElement()'] >> nth=0
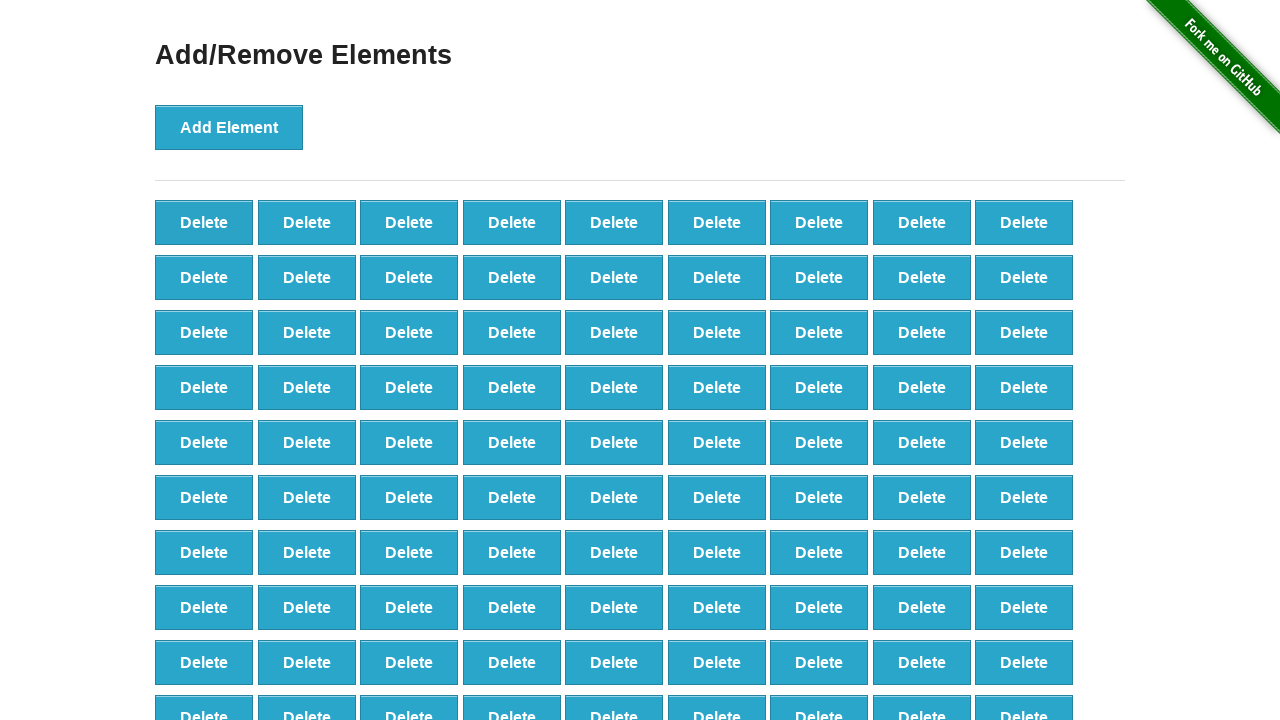

Clicked delete button (iteration 4/20) at (204, 222) on xpath=//button[@onclick='deleteElement()'] >> nth=0
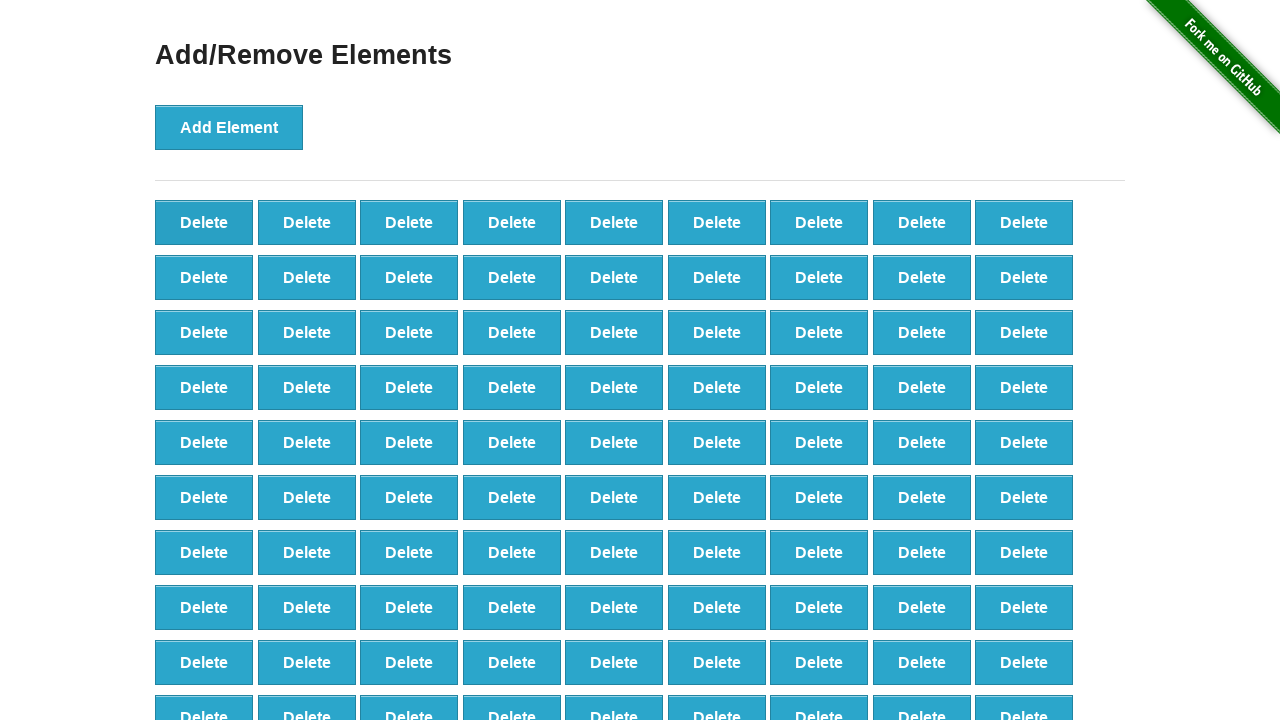

Clicked delete button (iteration 5/20) at (204, 222) on xpath=//button[@onclick='deleteElement()'] >> nth=0
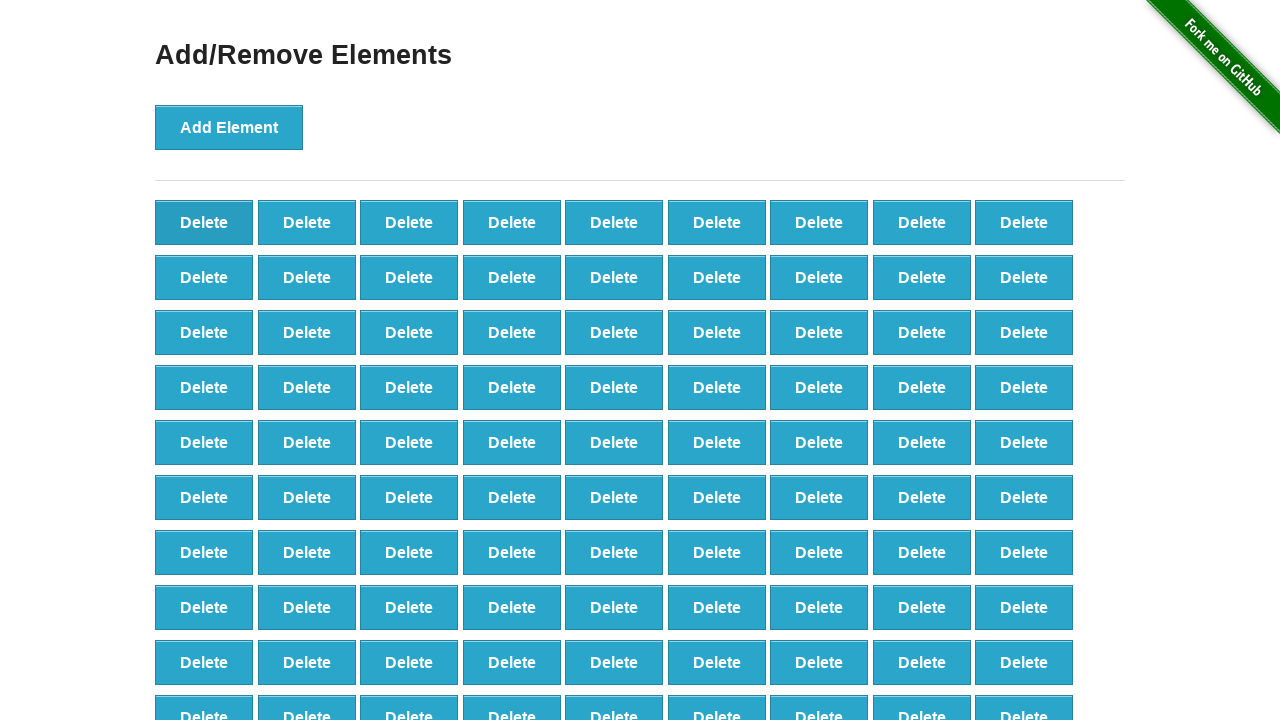

Clicked delete button (iteration 6/20) at (204, 222) on xpath=//button[@onclick='deleteElement()'] >> nth=0
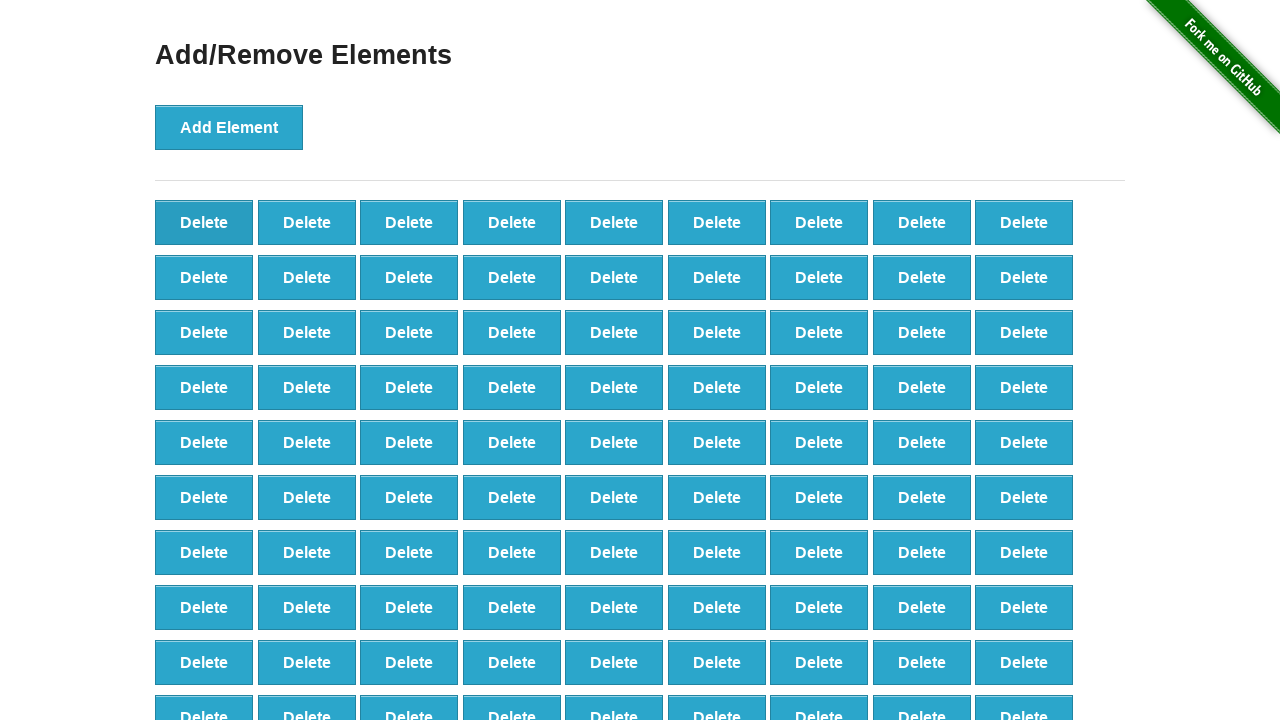

Clicked delete button (iteration 7/20) at (204, 222) on xpath=//button[@onclick='deleteElement()'] >> nth=0
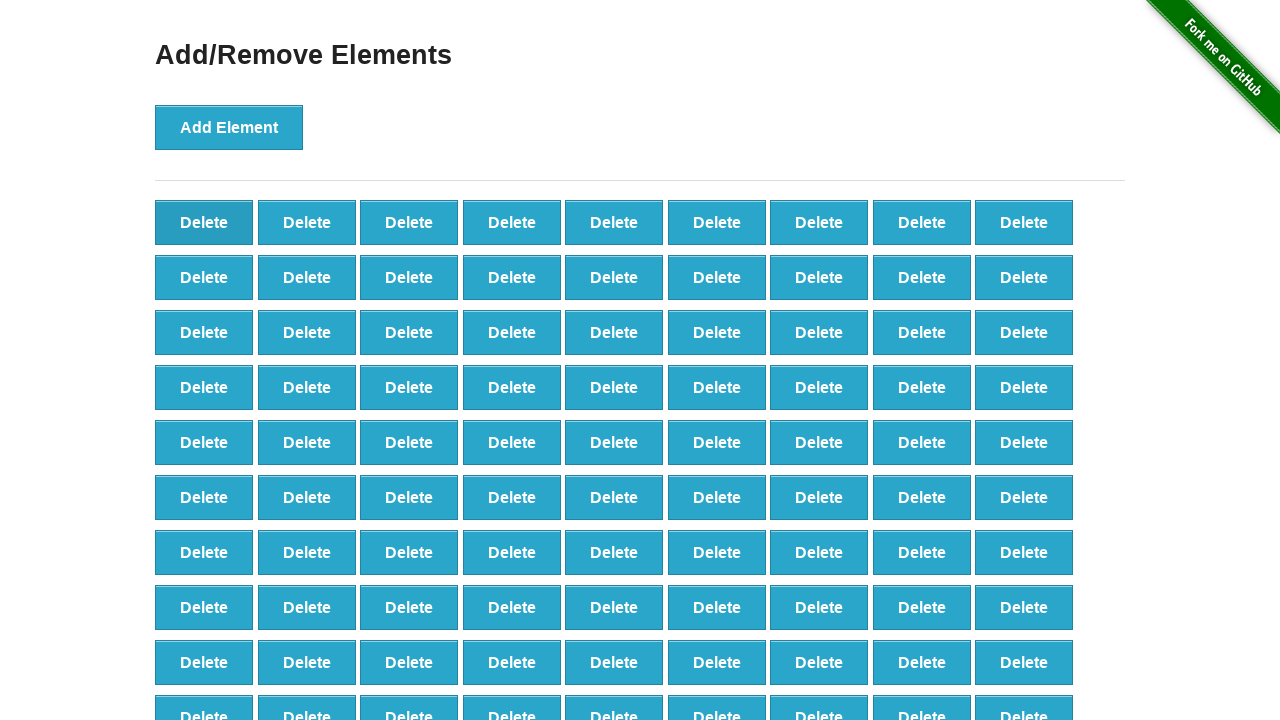

Clicked delete button (iteration 8/20) at (204, 222) on xpath=//button[@onclick='deleteElement()'] >> nth=0
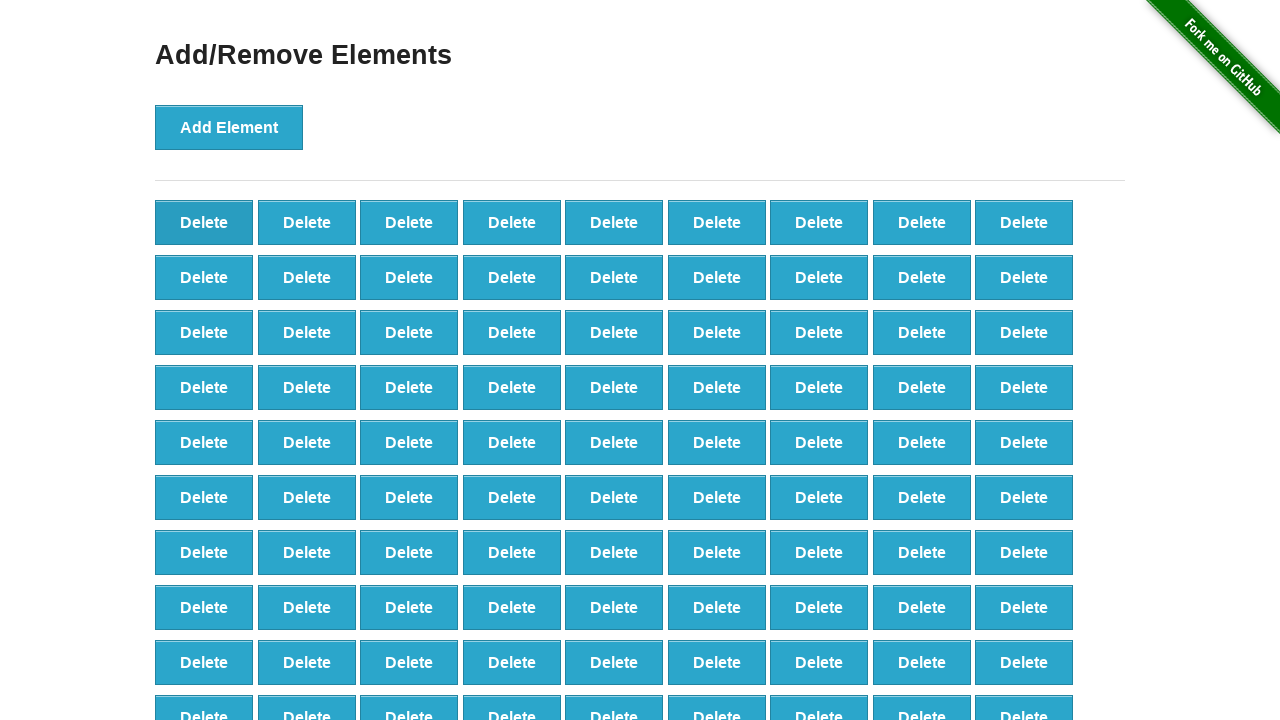

Clicked delete button (iteration 9/20) at (204, 222) on xpath=//button[@onclick='deleteElement()'] >> nth=0
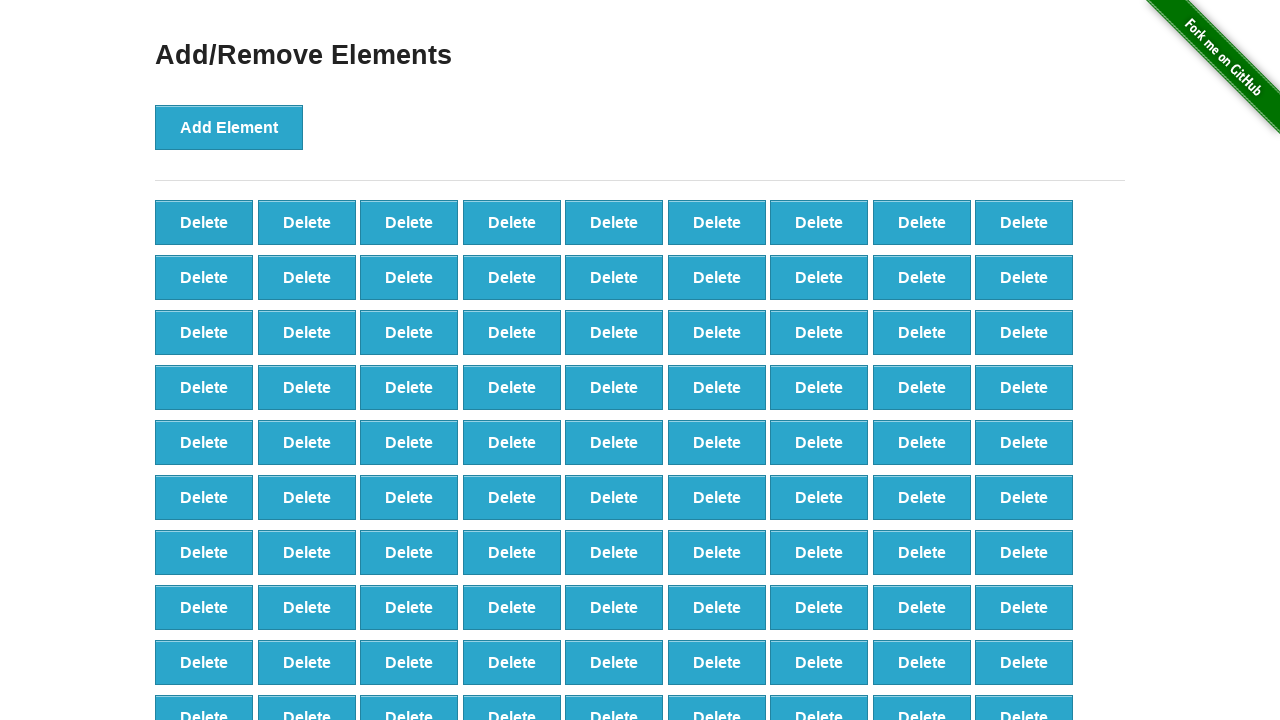

Clicked delete button (iteration 10/20) at (204, 222) on xpath=//button[@onclick='deleteElement()'] >> nth=0
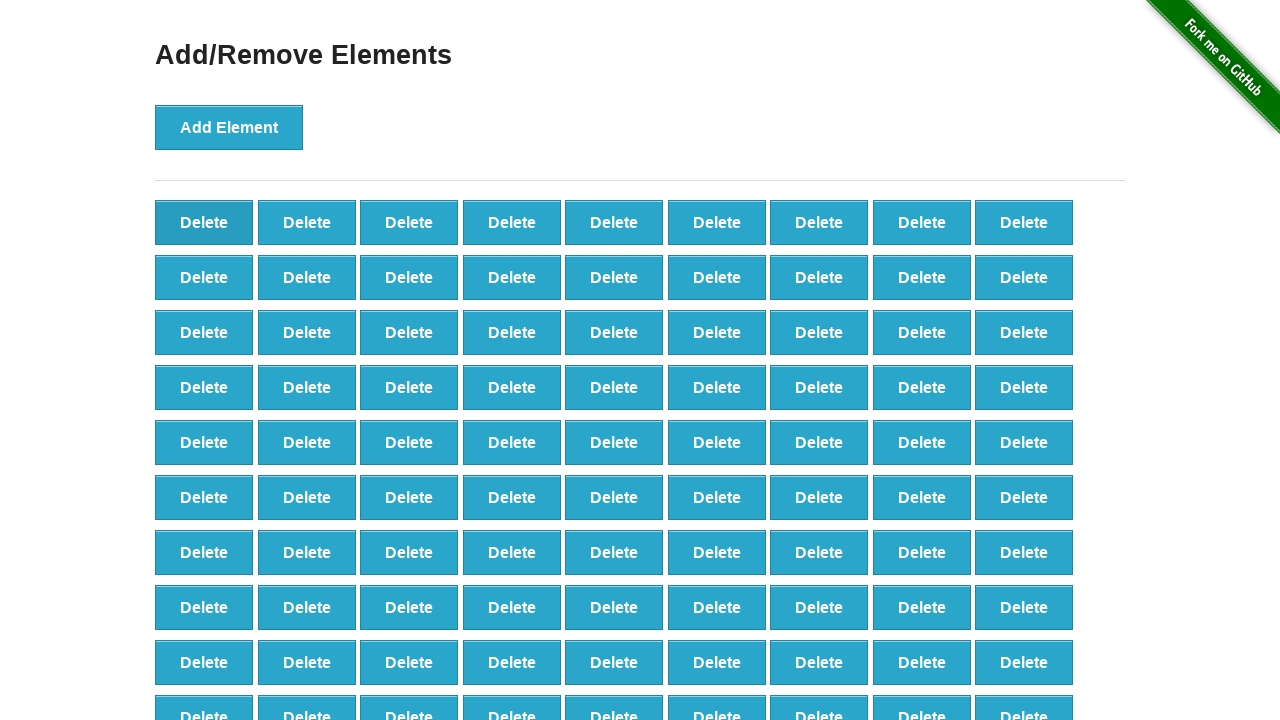

Clicked delete button (iteration 11/20) at (204, 222) on xpath=//button[@onclick='deleteElement()'] >> nth=0
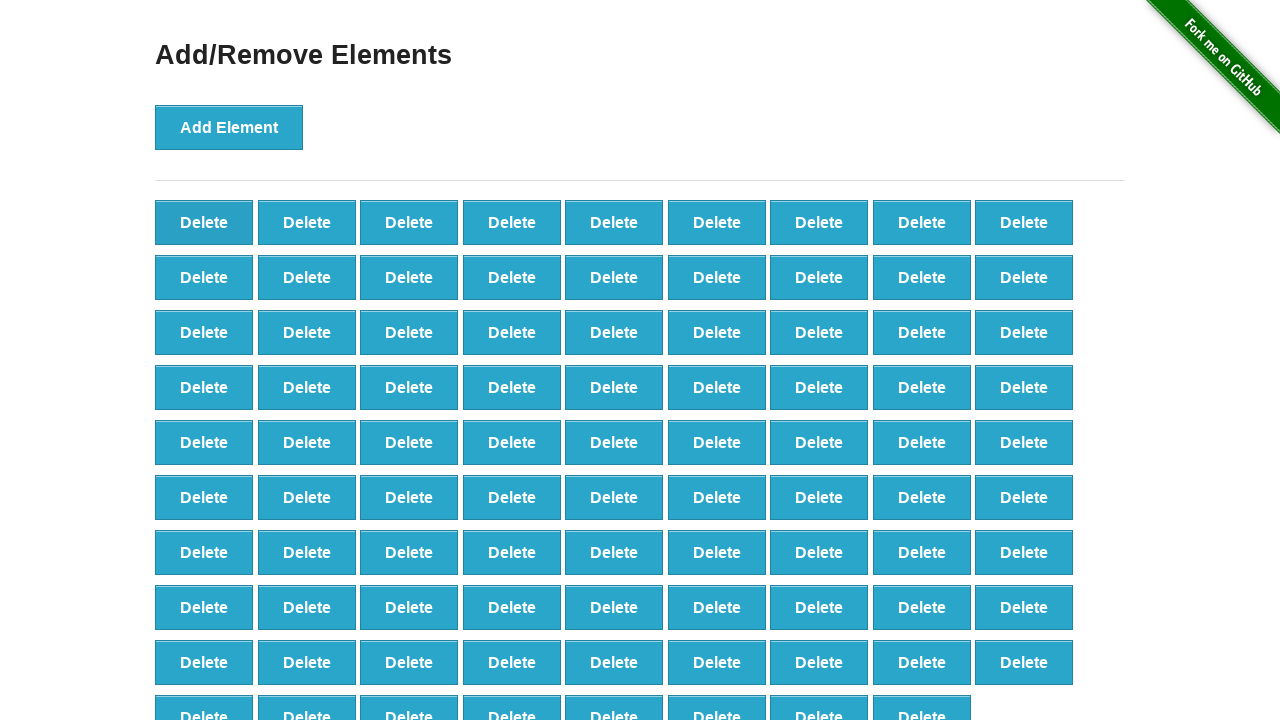

Clicked delete button (iteration 12/20) at (204, 222) on xpath=//button[@onclick='deleteElement()'] >> nth=0
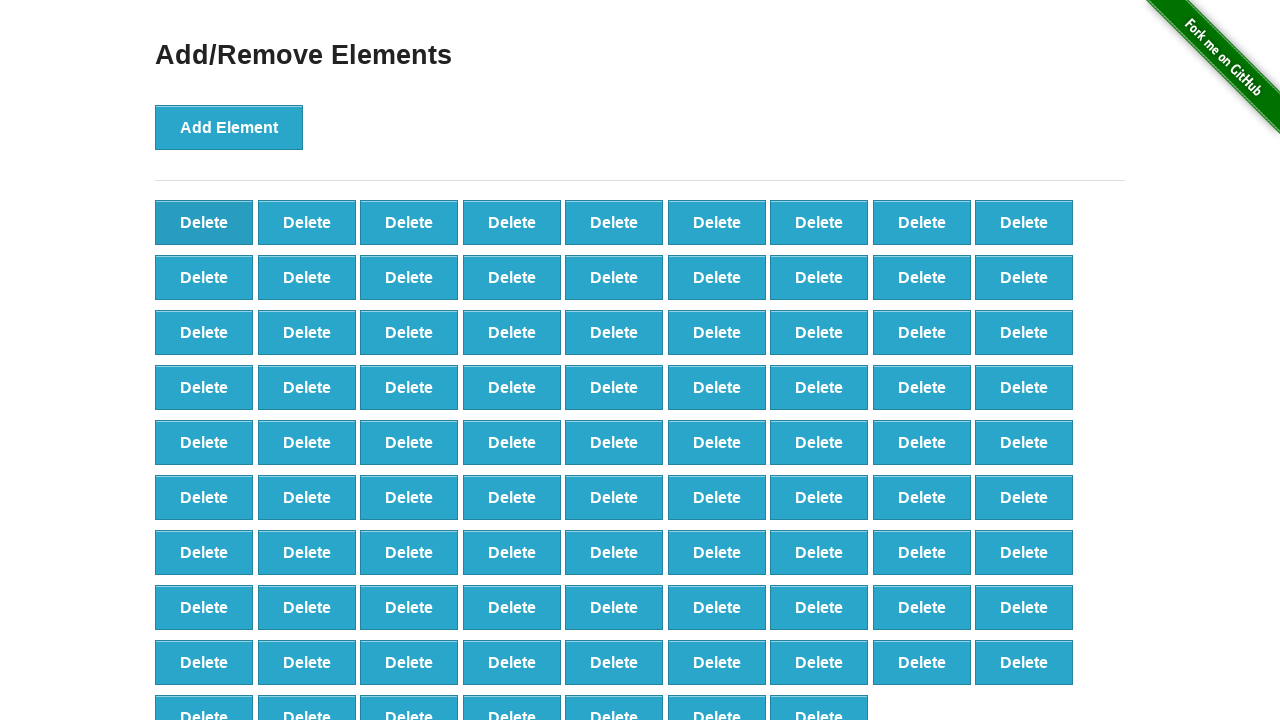

Clicked delete button (iteration 13/20) at (204, 222) on xpath=//button[@onclick='deleteElement()'] >> nth=0
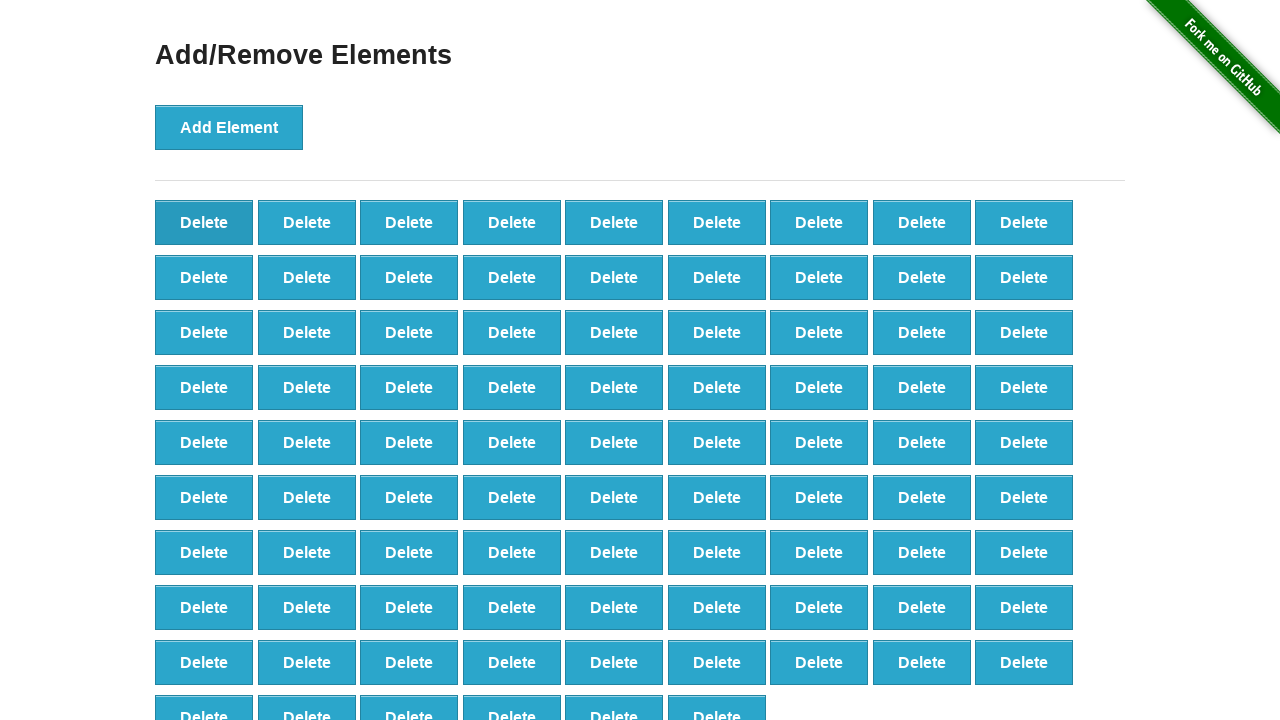

Clicked delete button (iteration 14/20) at (204, 222) on xpath=//button[@onclick='deleteElement()'] >> nth=0
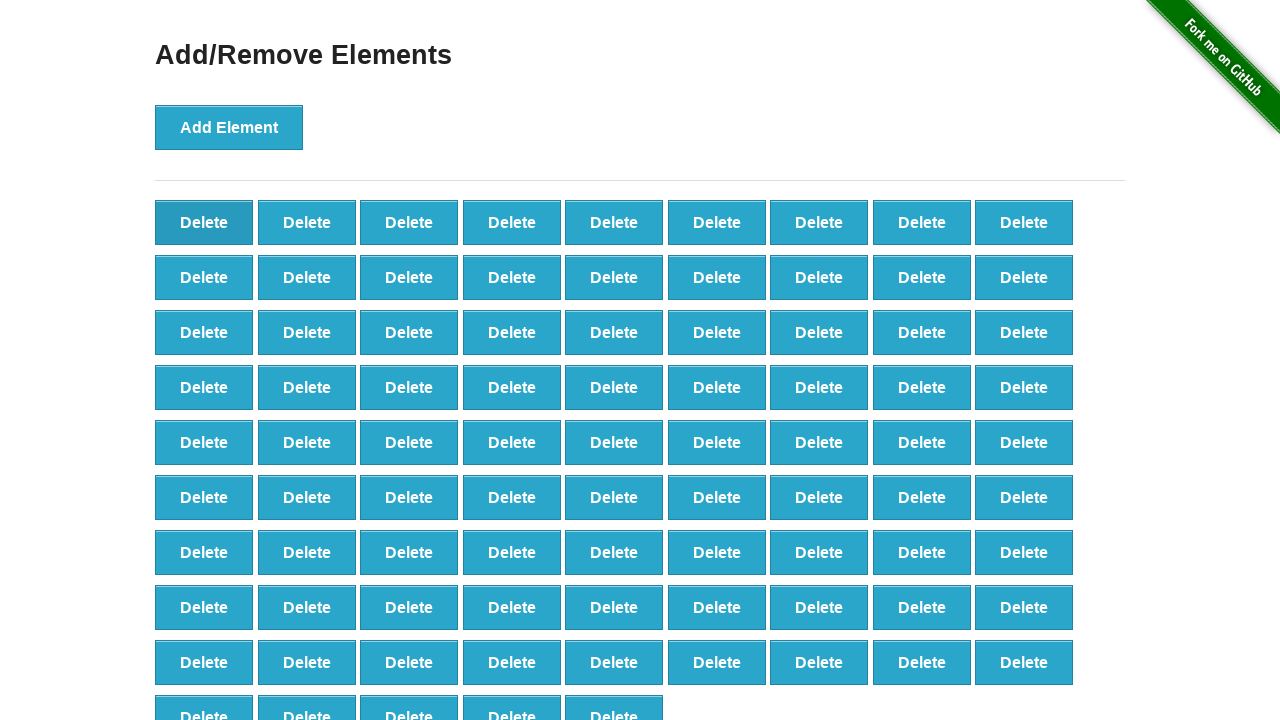

Clicked delete button (iteration 15/20) at (204, 222) on xpath=//button[@onclick='deleteElement()'] >> nth=0
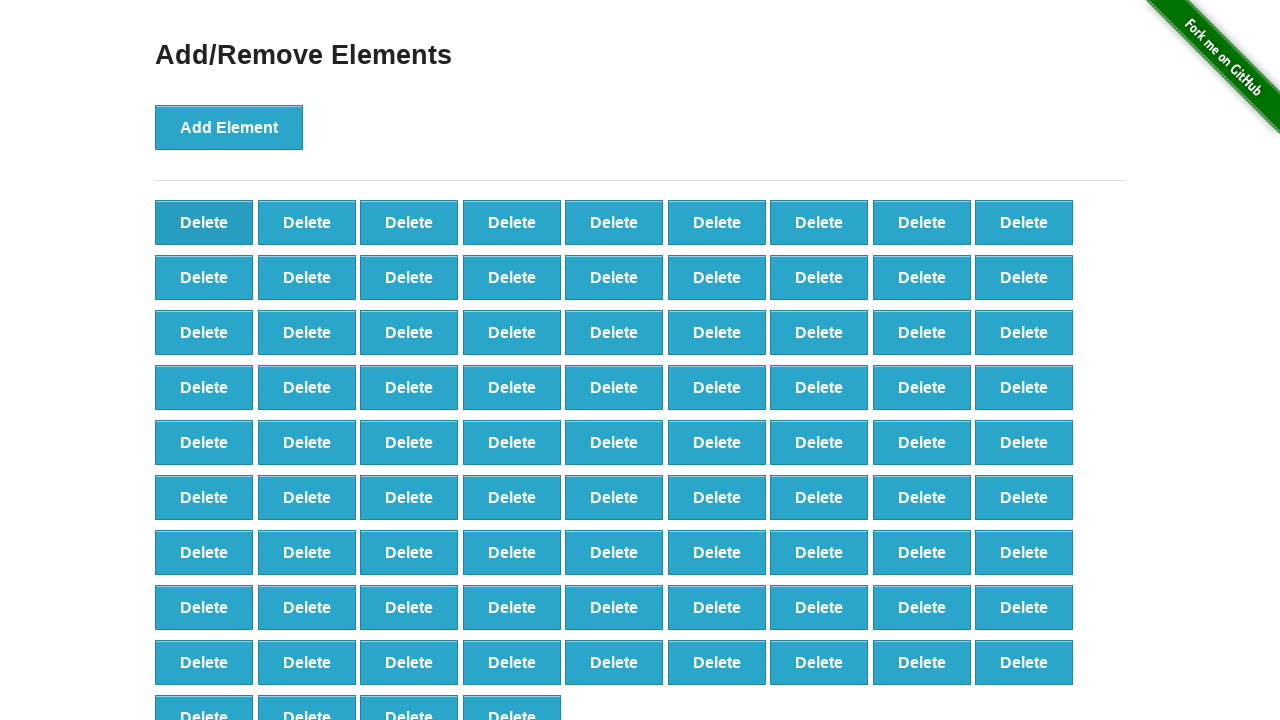

Clicked delete button (iteration 16/20) at (204, 222) on xpath=//button[@onclick='deleteElement()'] >> nth=0
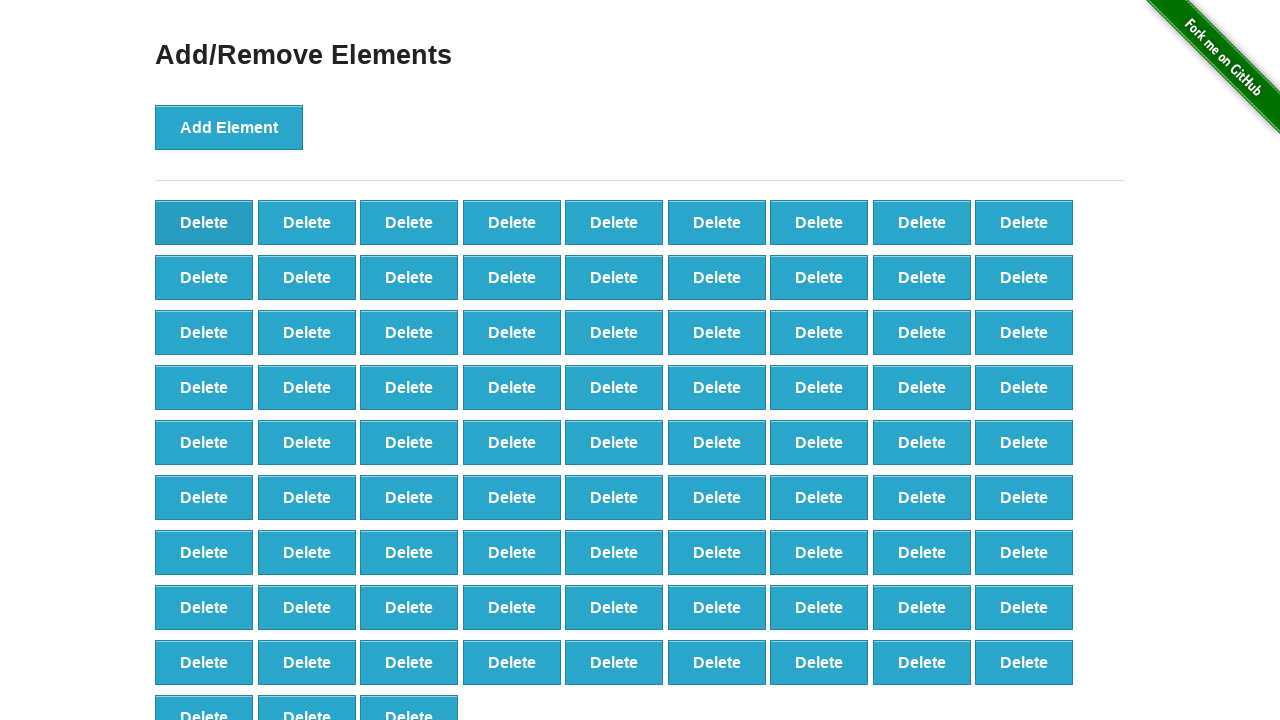

Clicked delete button (iteration 17/20) at (204, 222) on xpath=//button[@onclick='deleteElement()'] >> nth=0
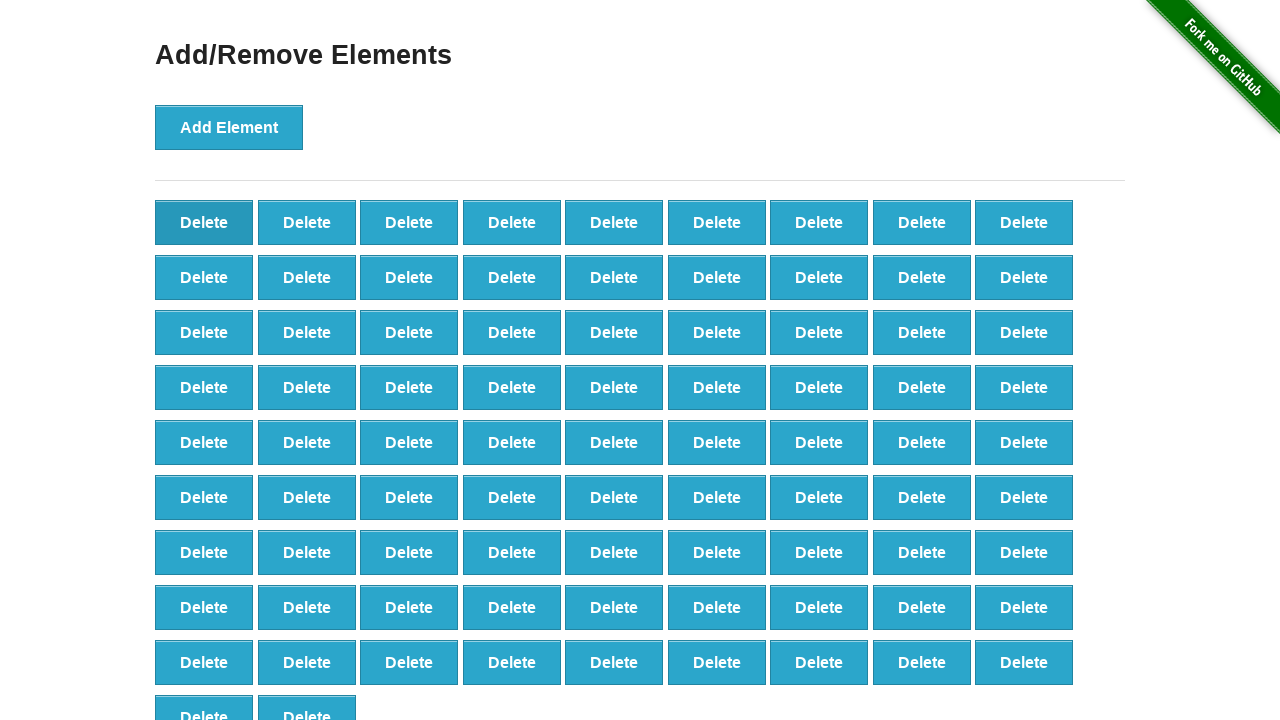

Clicked delete button (iteration 18/20) at (204, 222) on xpath=//button[@onclick='deleteElement()'] >> nth=0
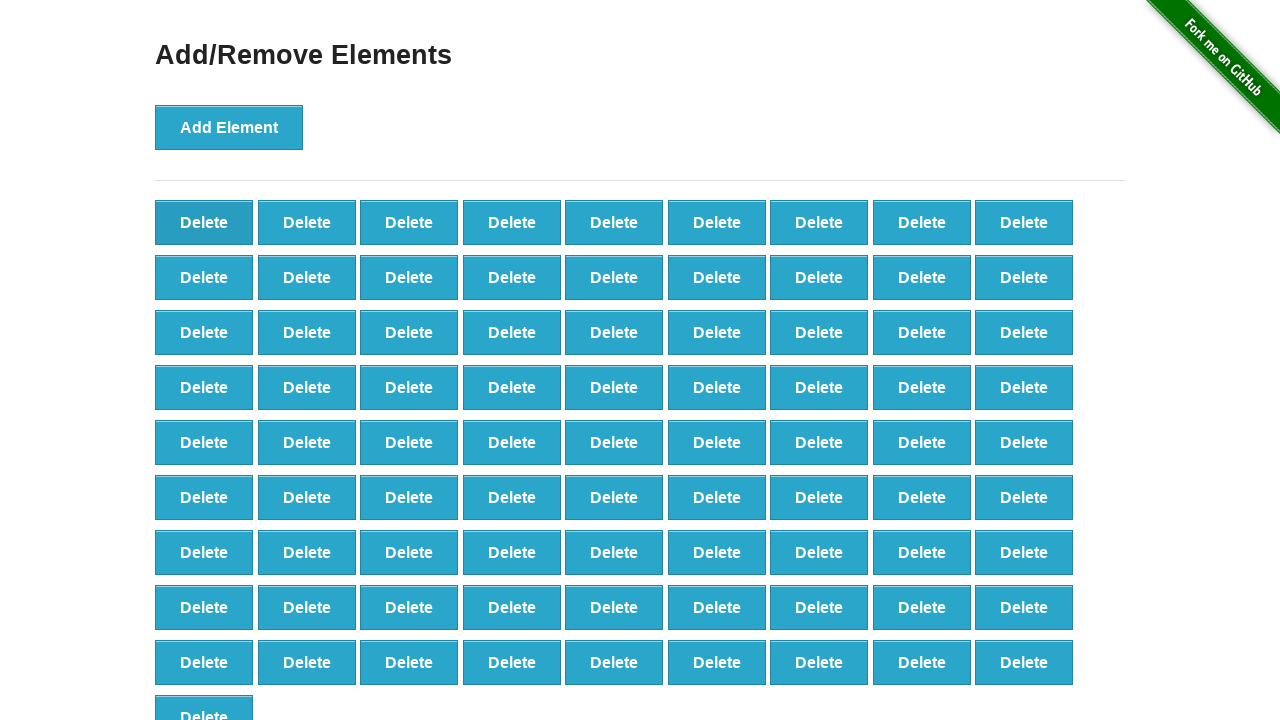

Clicked delete button (iteration 19/20) at (204, 222) on xpath=//button[@onclick='deleteElement()'] >> nth=0
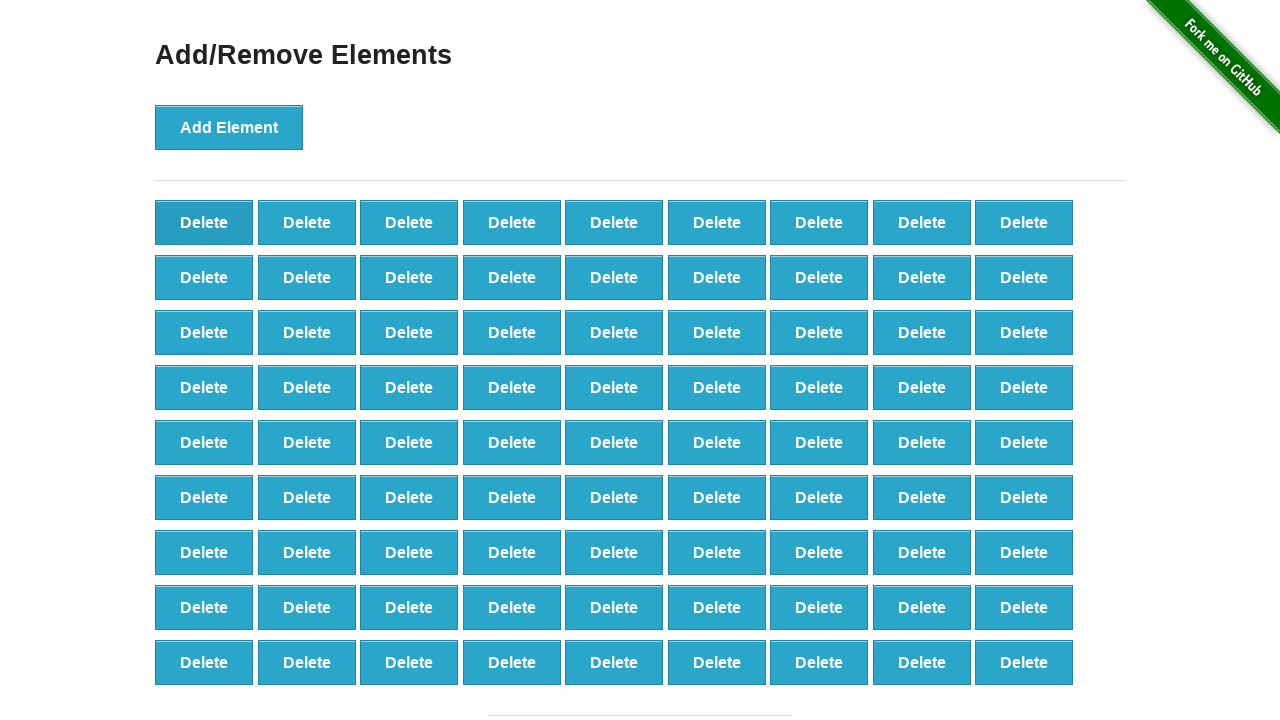

Clicked delete button (iteration 20/20) at (204, 222) on xpath=//button[@onclick='deleteElement()'] >> nth=0
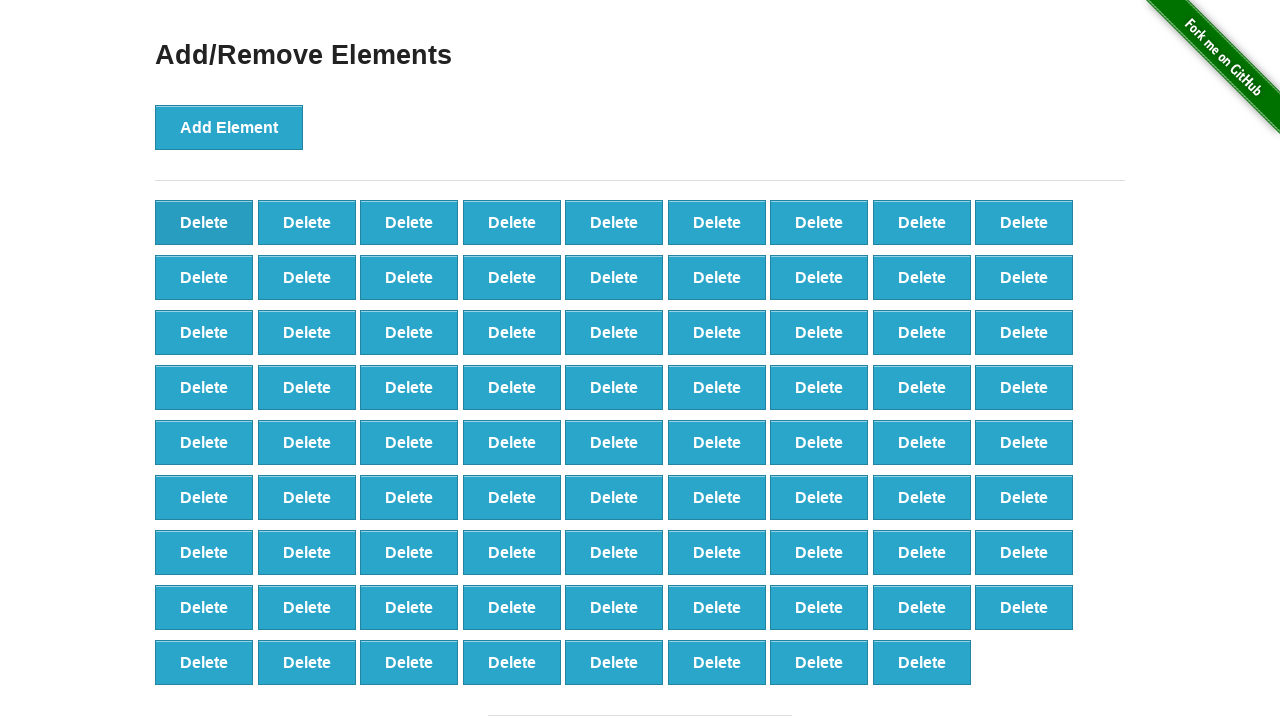

Counted delete buttons after deletion: 80 buttons found
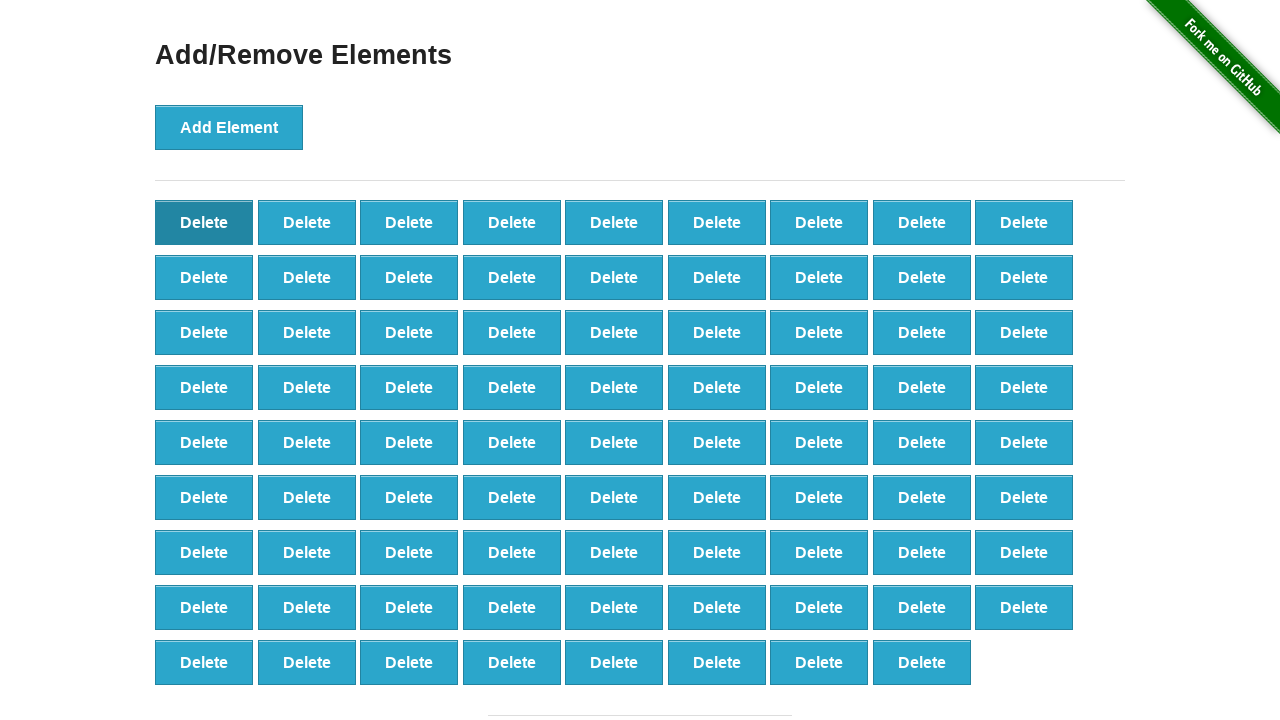

Assertion passed: 80 buttons remain after deleting 20 from 100
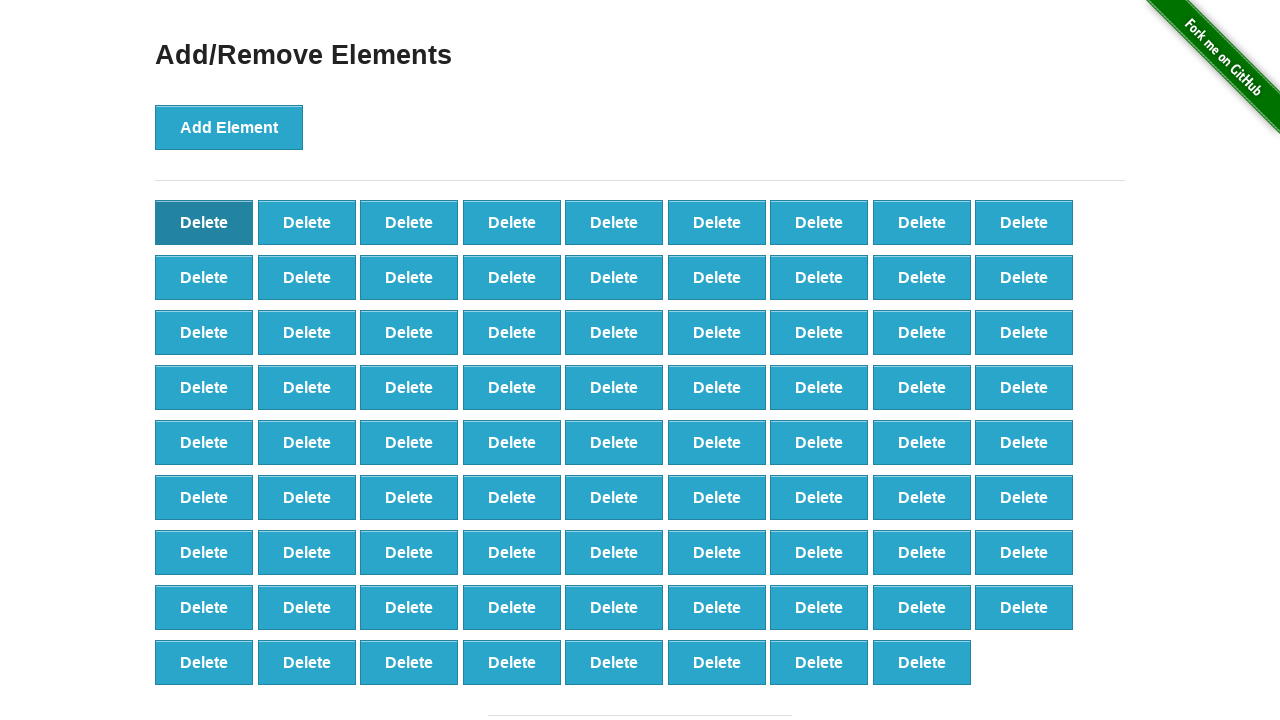

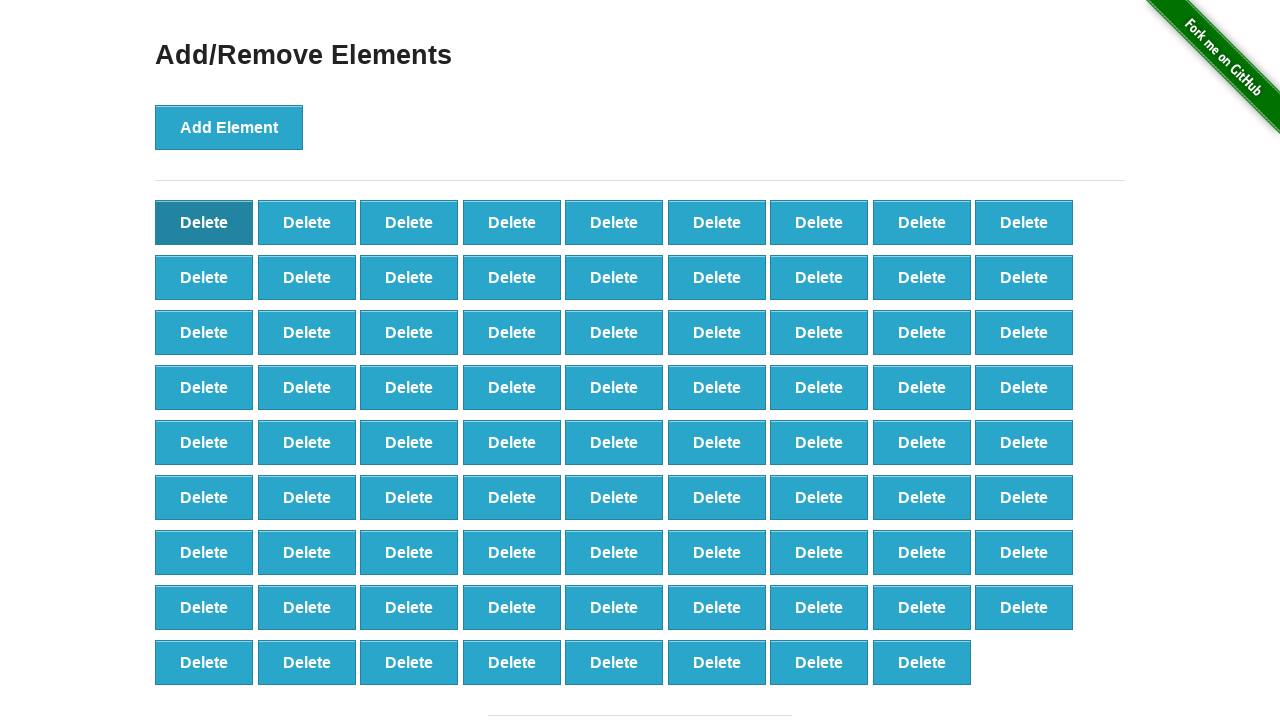